Tests filling a large form by entering the same value into all input fields and submitting the form by clicking the submit button.

Starting URL: http://suninjuly.github.io/huge_form.html

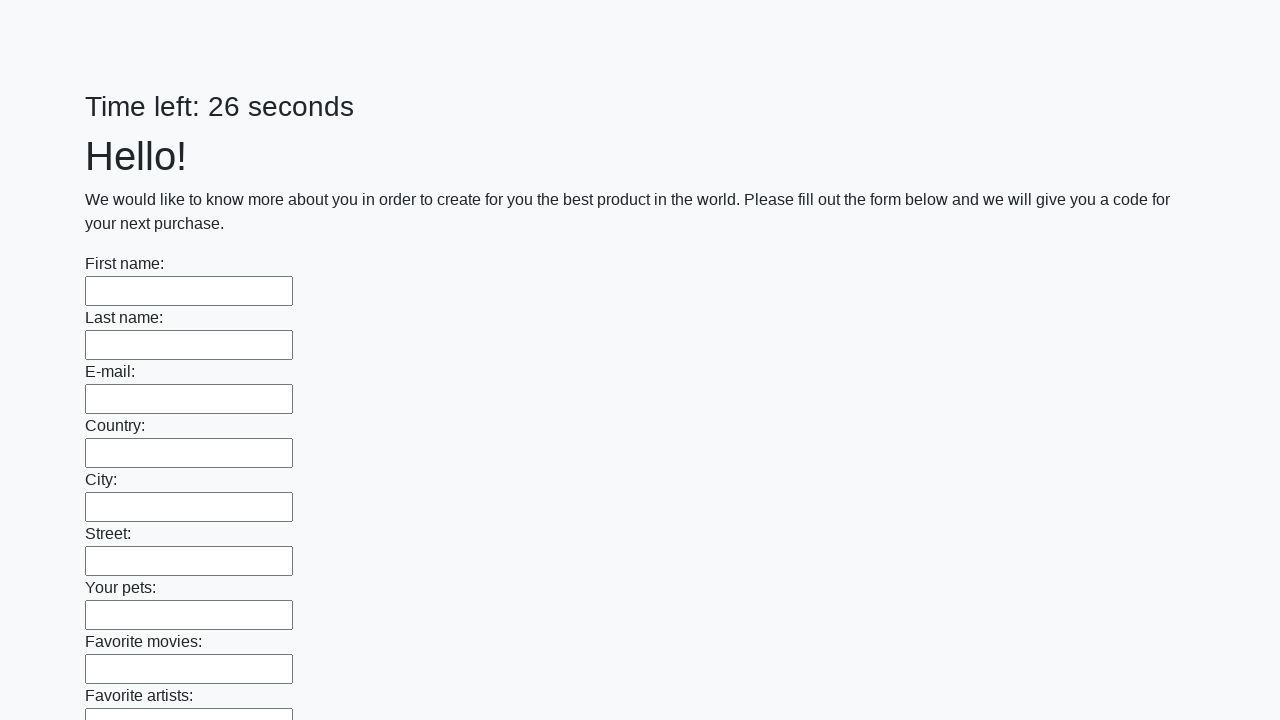

Navigated to huge form page
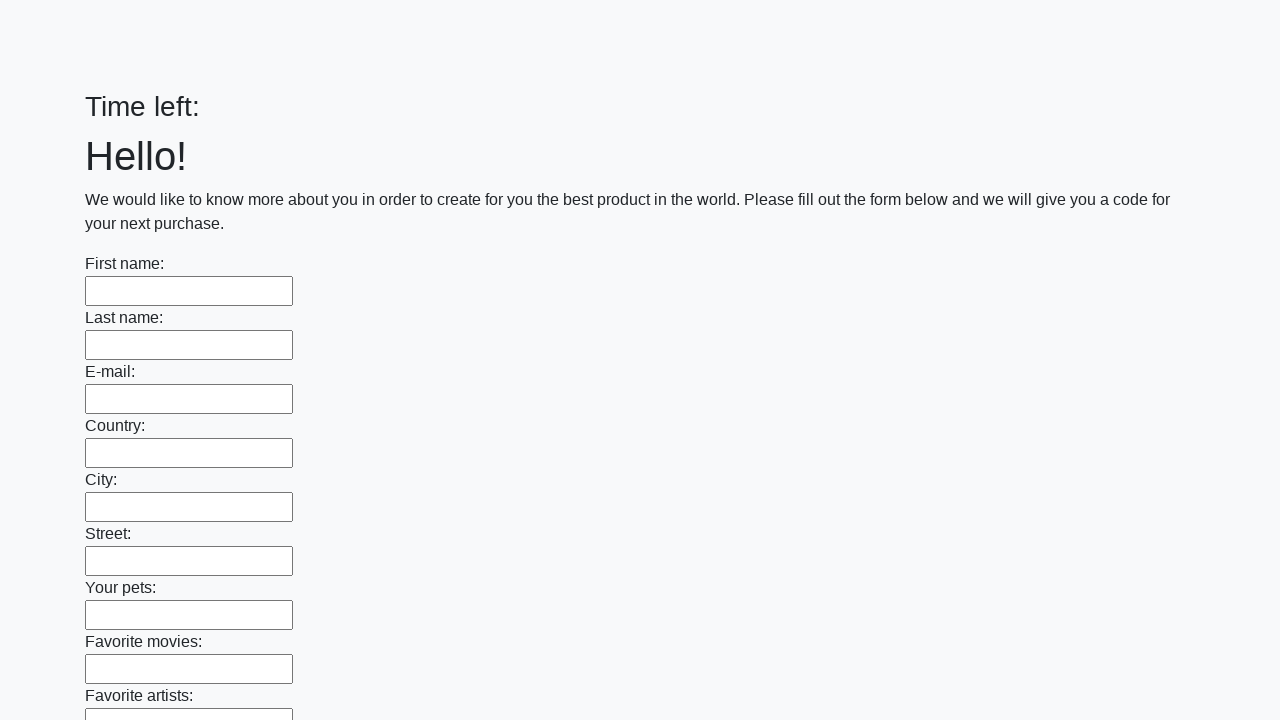

Filled an input field with 'MY ANSWER' on input >> nth=0
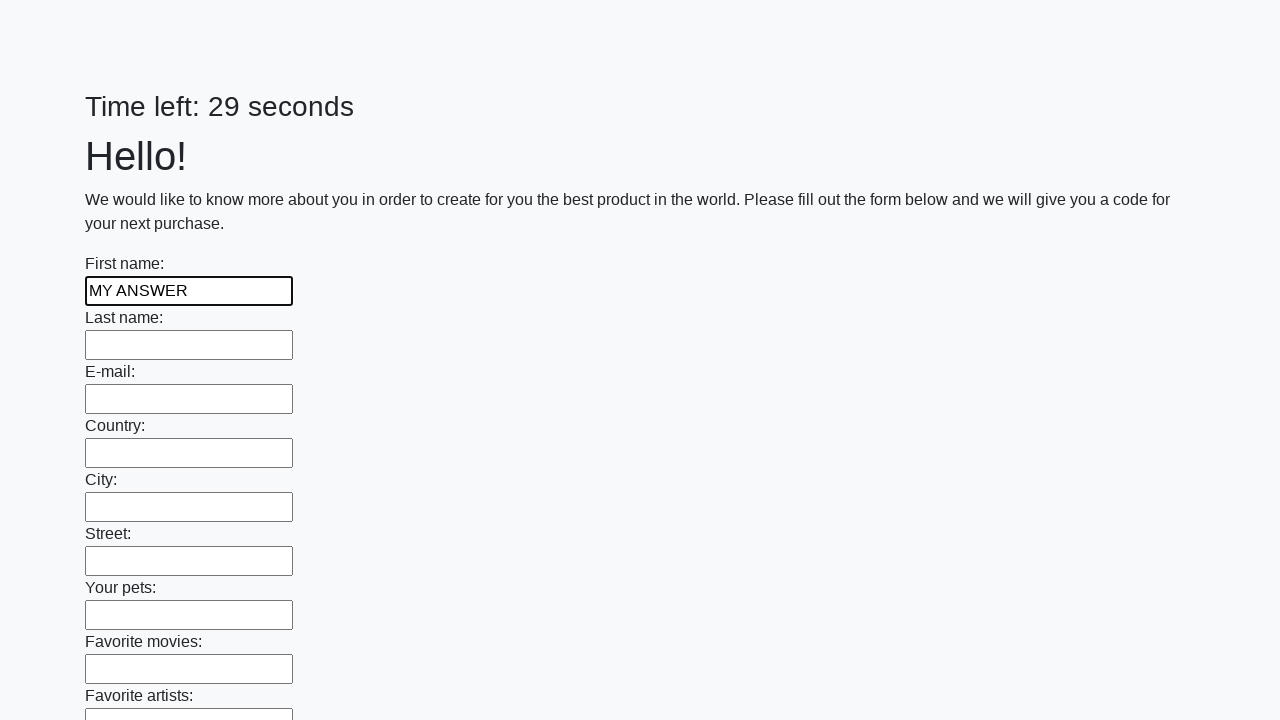

Filled an input field with 'MY ANSWER' on input >> nth=1
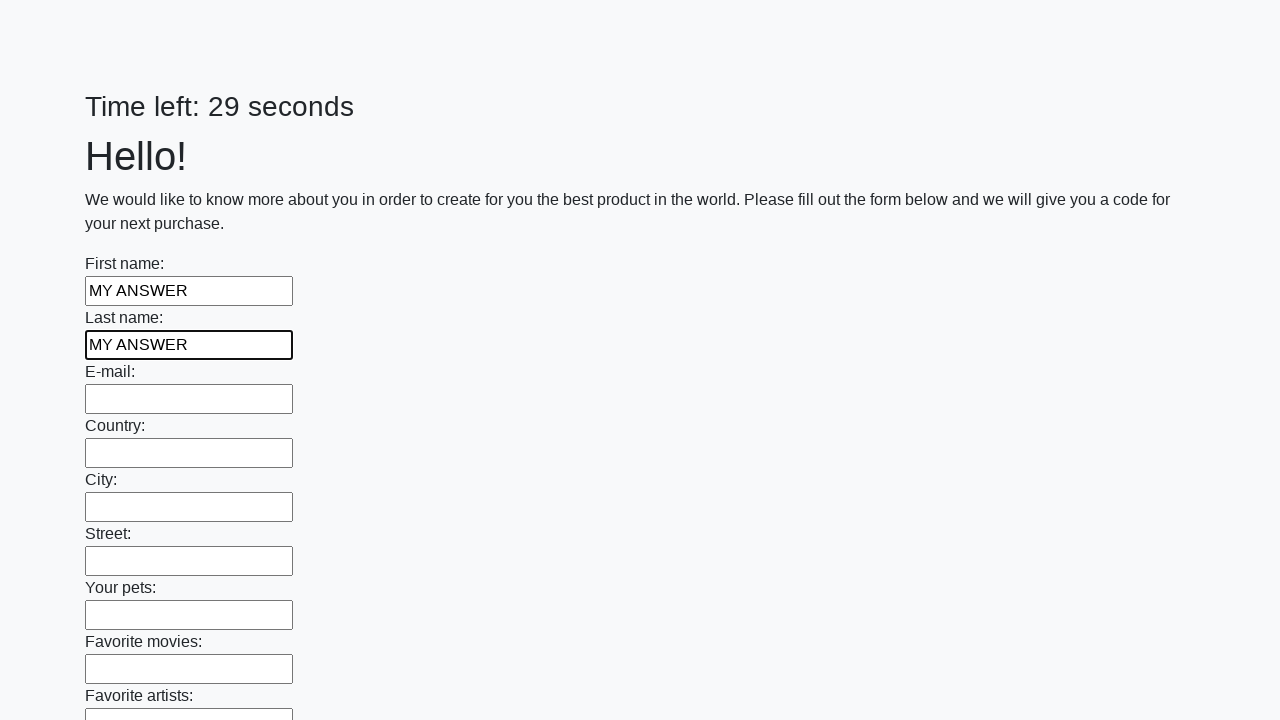

Filled an input field with 'MY ANSWER' on input >> nth=2
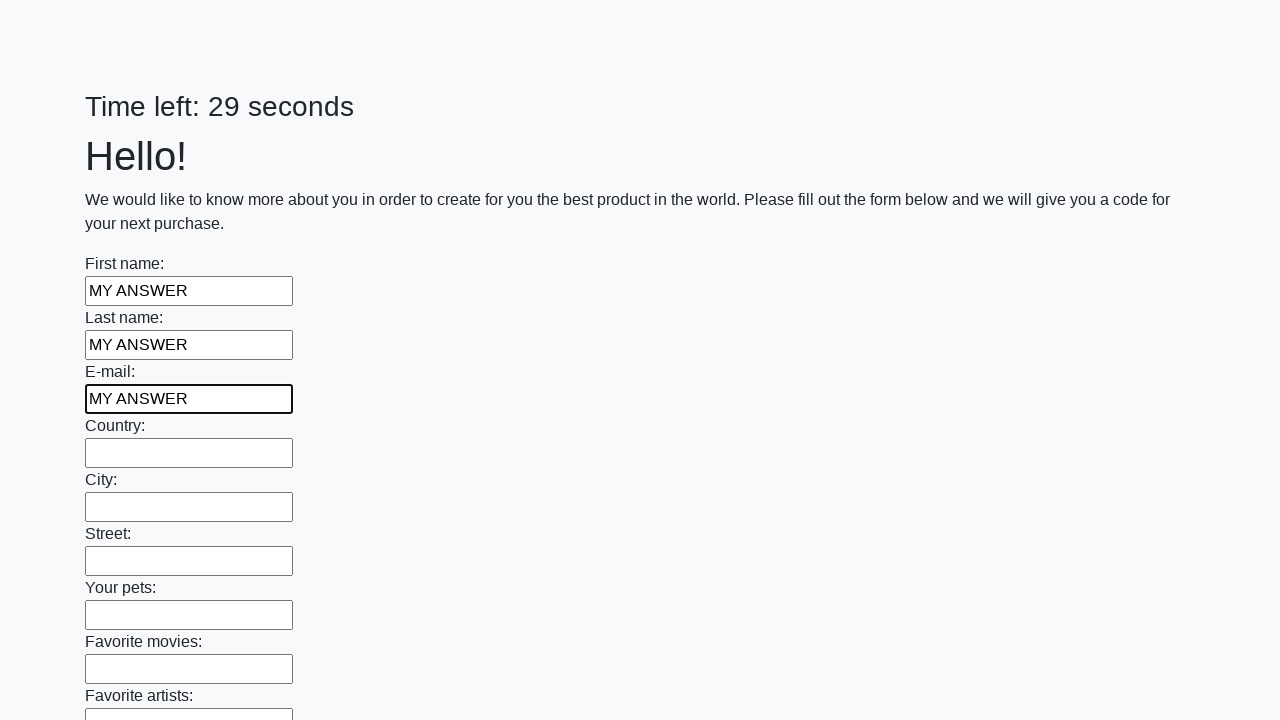

Filled an input field with 'MY ANSWER' on input >> nth=3
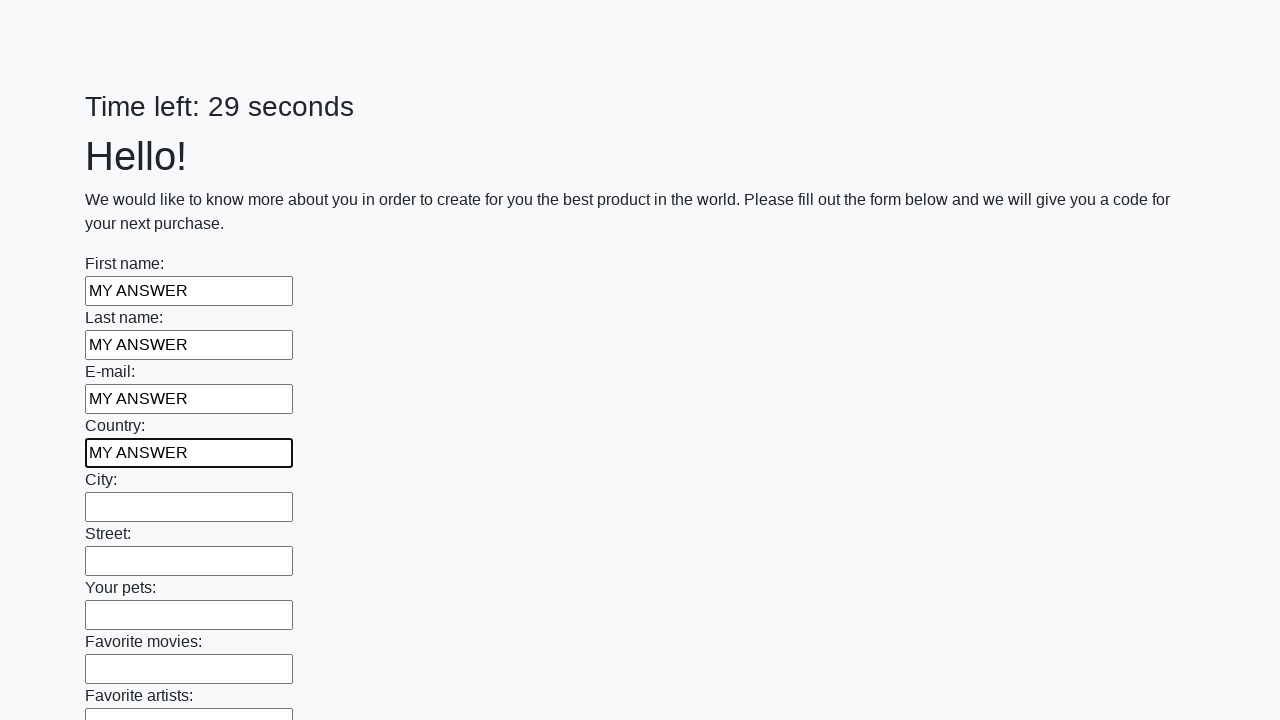

Filled an input field with 'MY ANSWER' on input >> nth=4
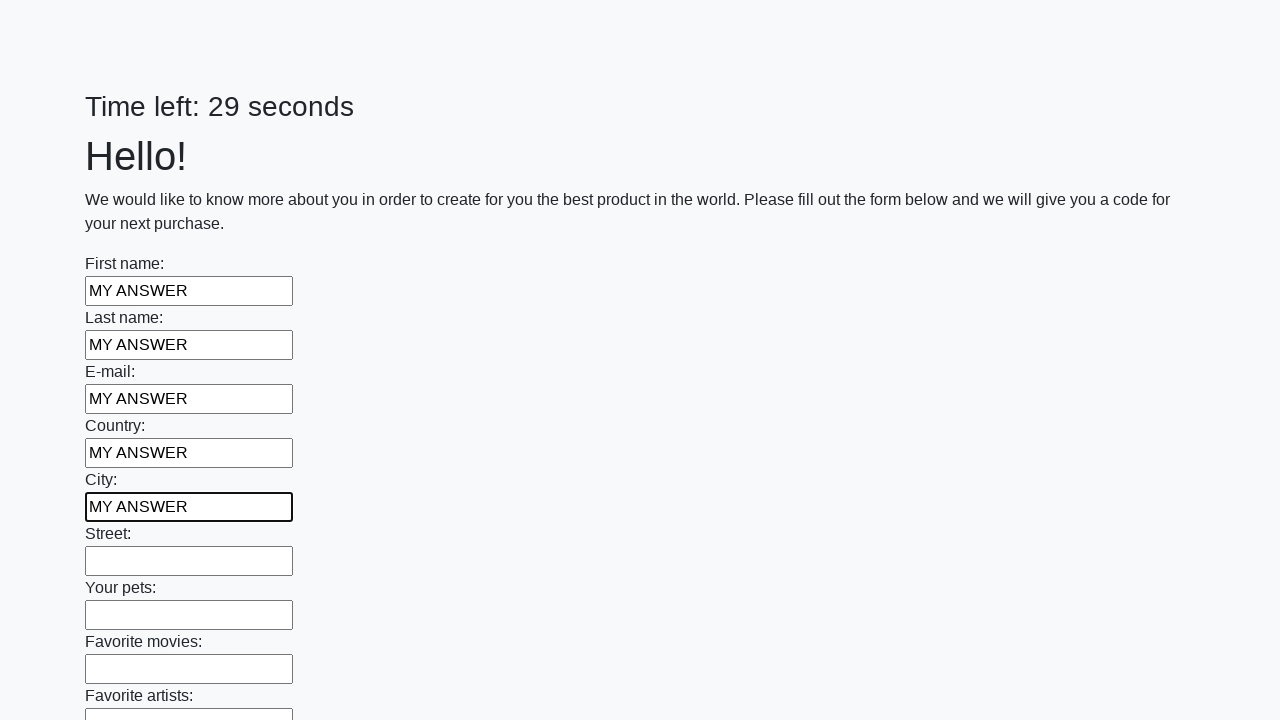

Filled an input field with 'MY ANSWER' on input >> nth=5
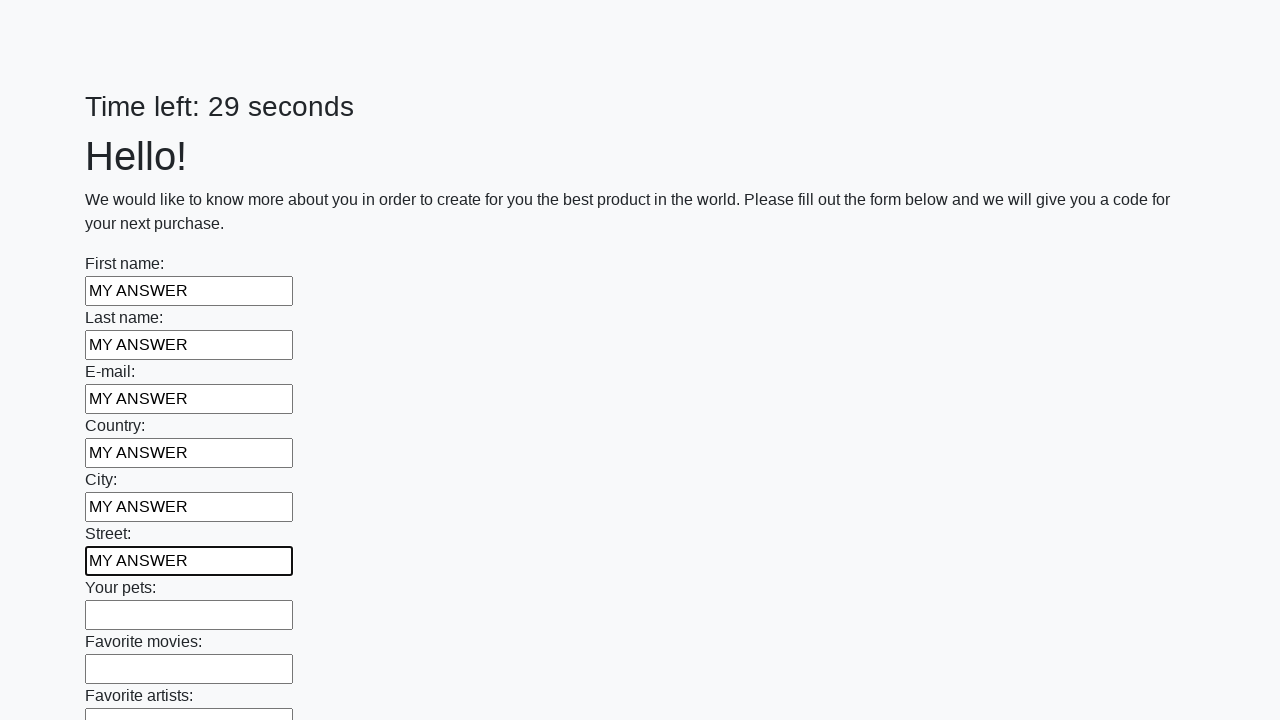

Filled an input field with 'MY ANSWER' on input >> nth=6
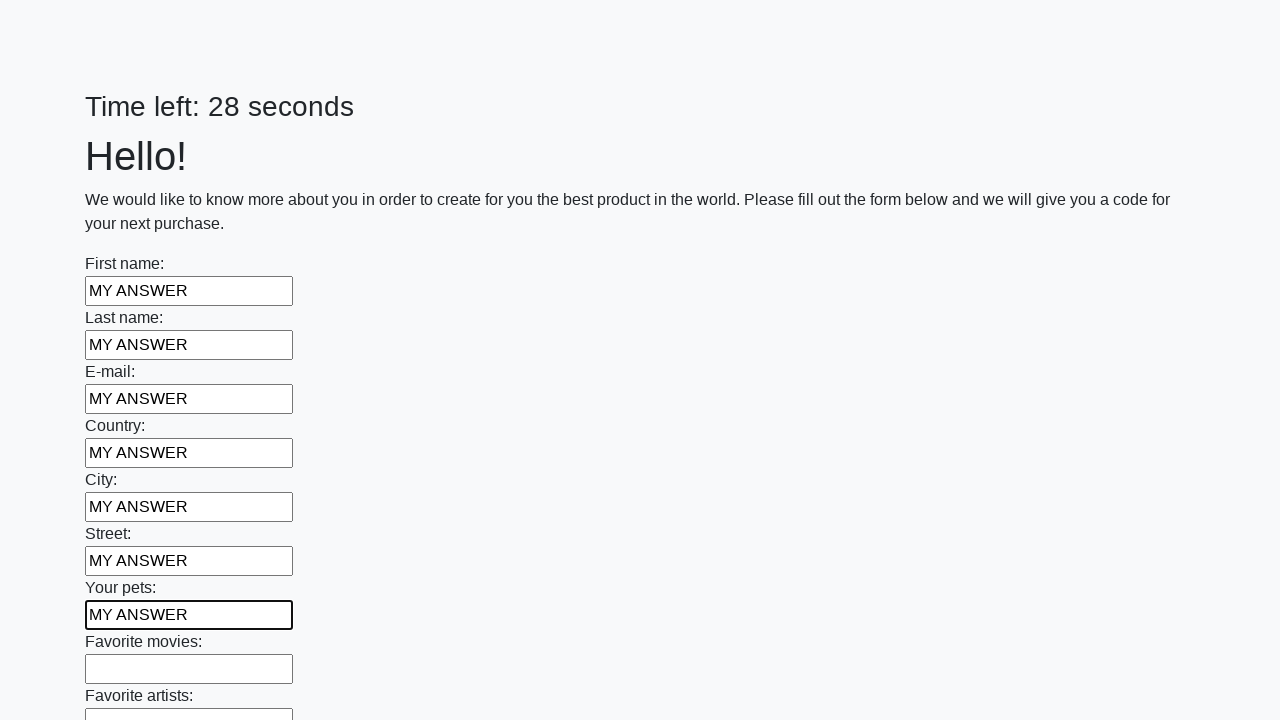

Filled an input field with 'MY ANSWER' on input >> nth=7
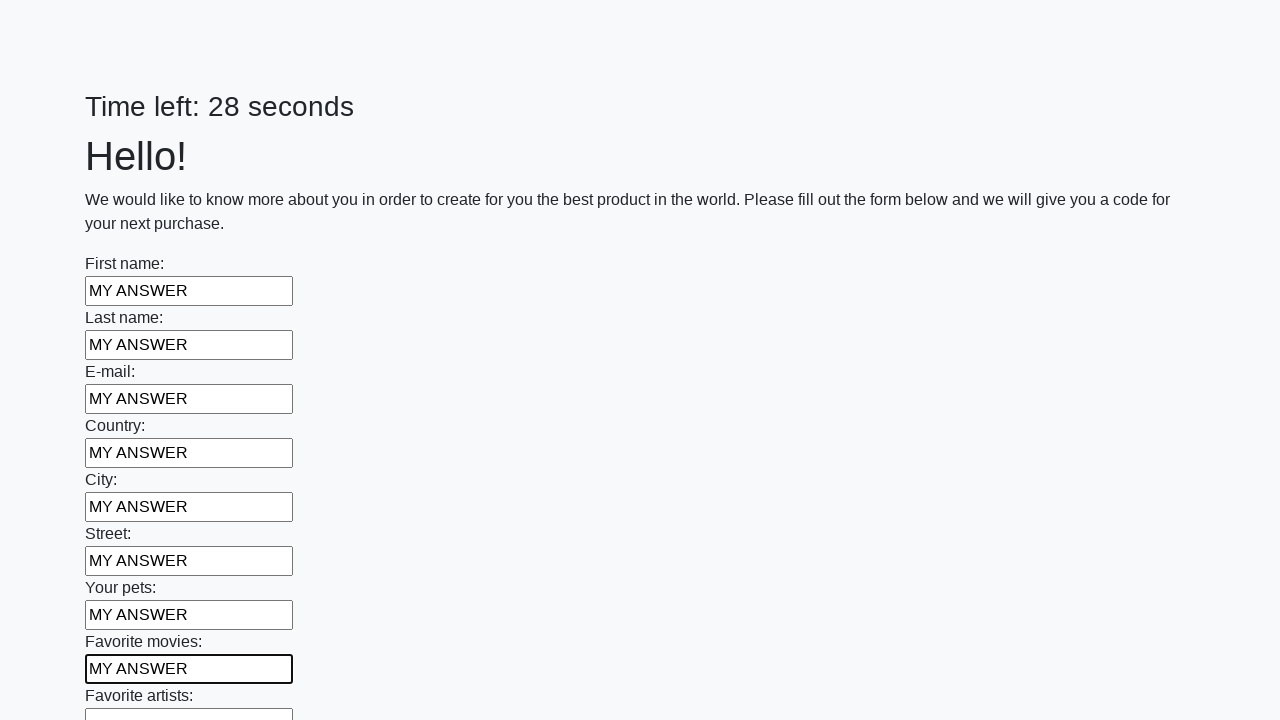

Filled an input field with 'MY ANSWER' on input >> nth=8
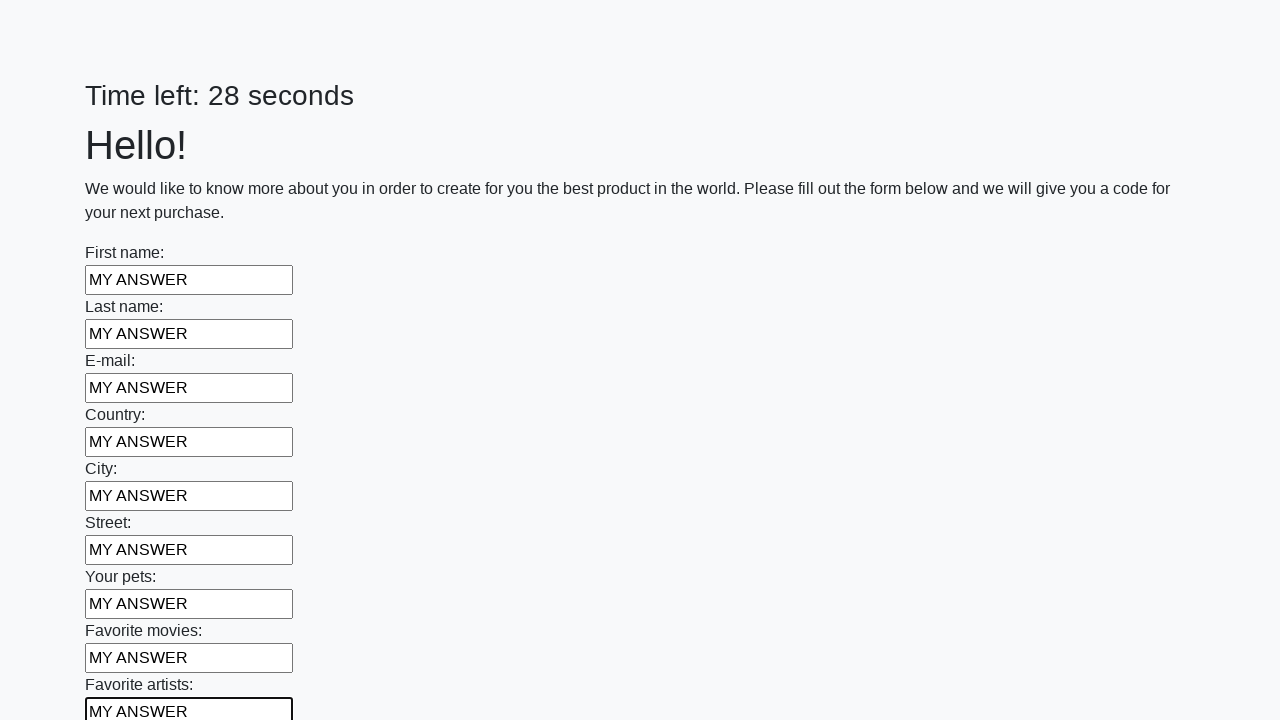

Filled an input field with 'MY ANSWER' on input >> nth=9
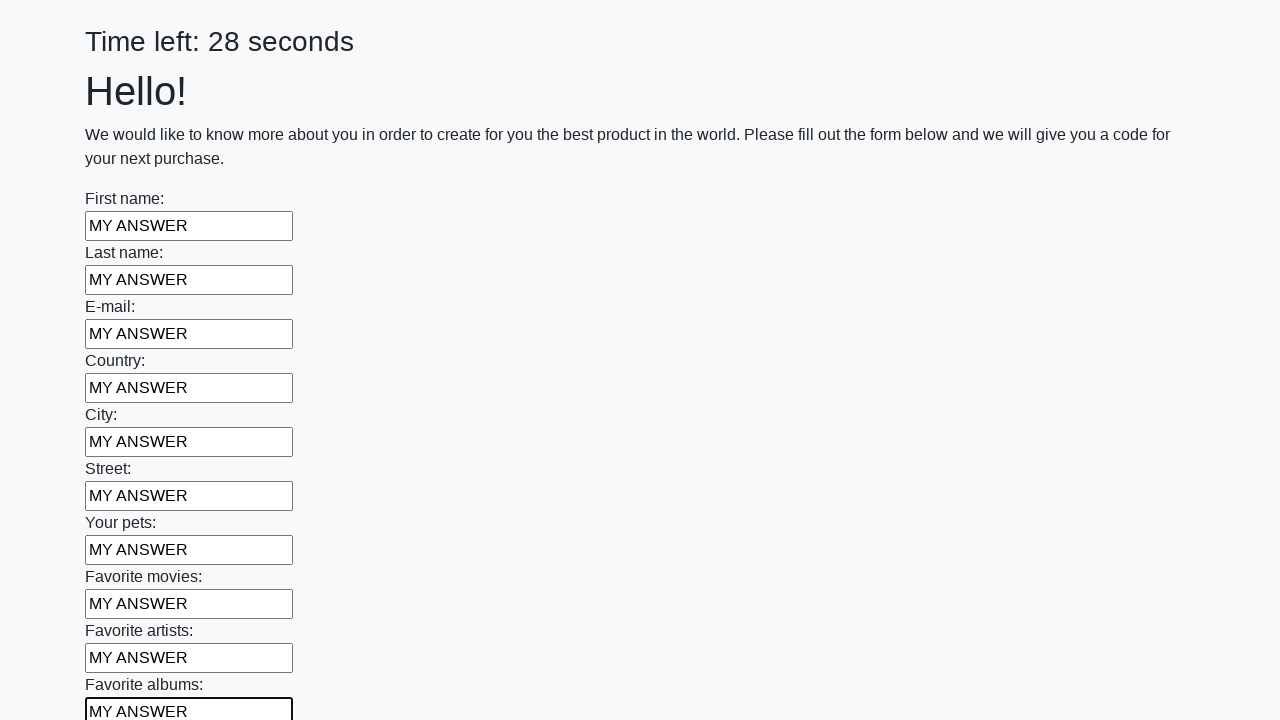

Filled an input field with 'MY ANSWER' on input >> nth=10
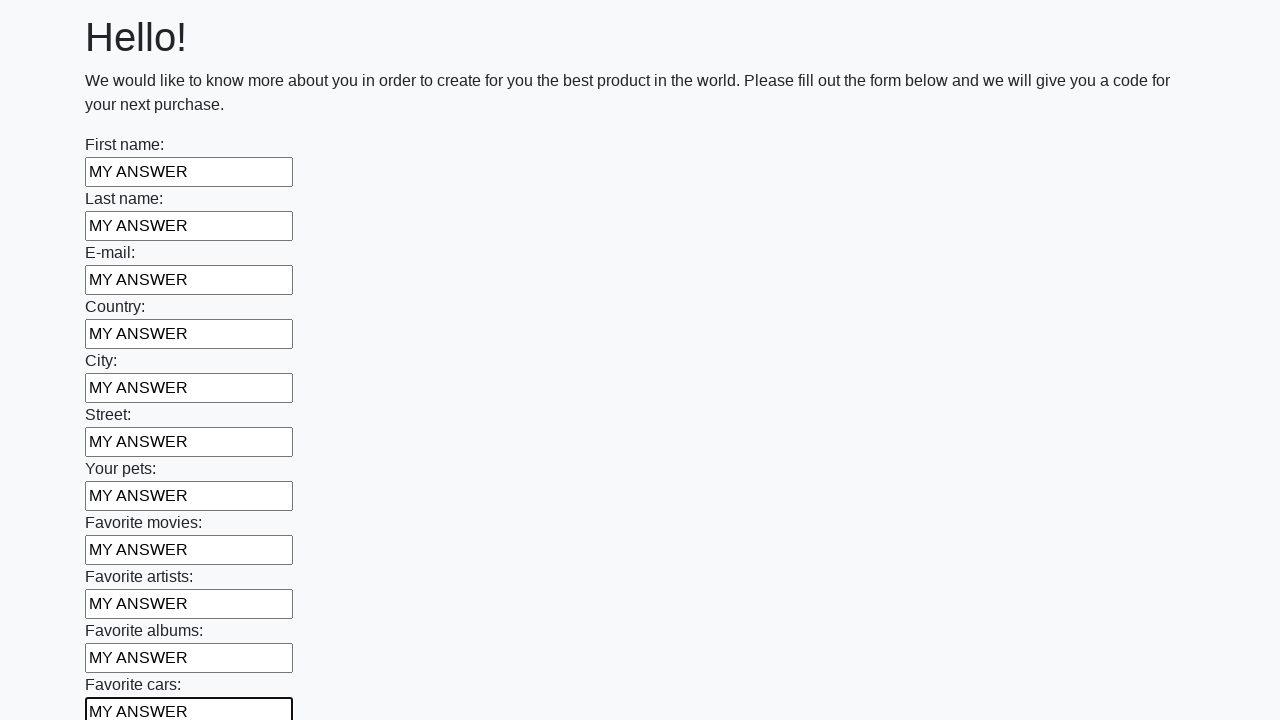

Filled an input field with 'MY ANSWER' on input >> nth=11
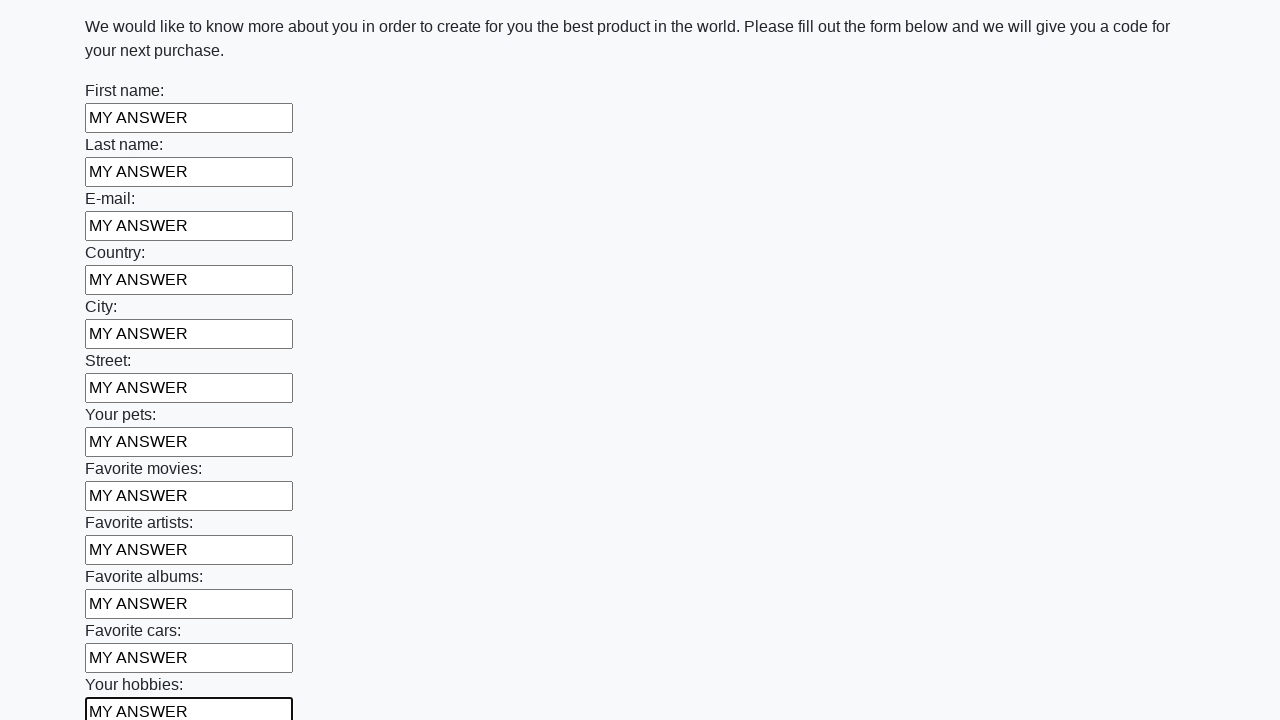

Filled an input field with 'MY ANSWER' on input >> nth=12
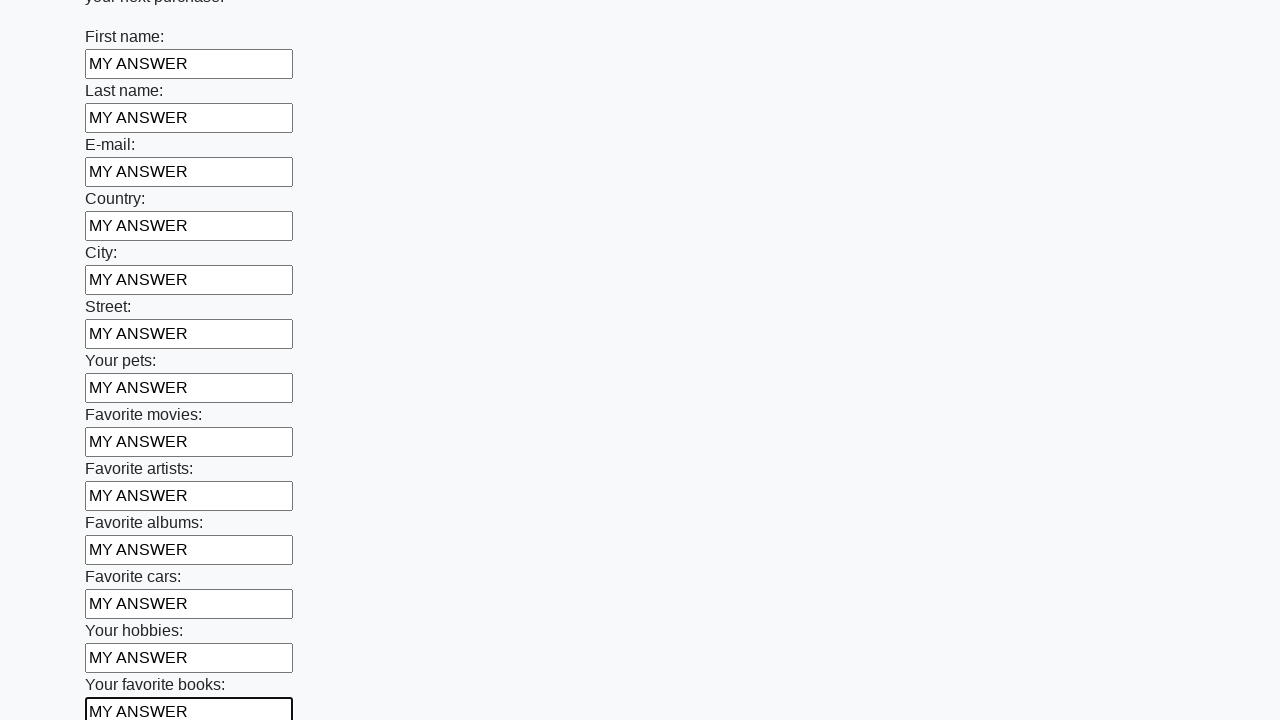

Filled an input field with 'MY ANSWER' on input >> nth=13
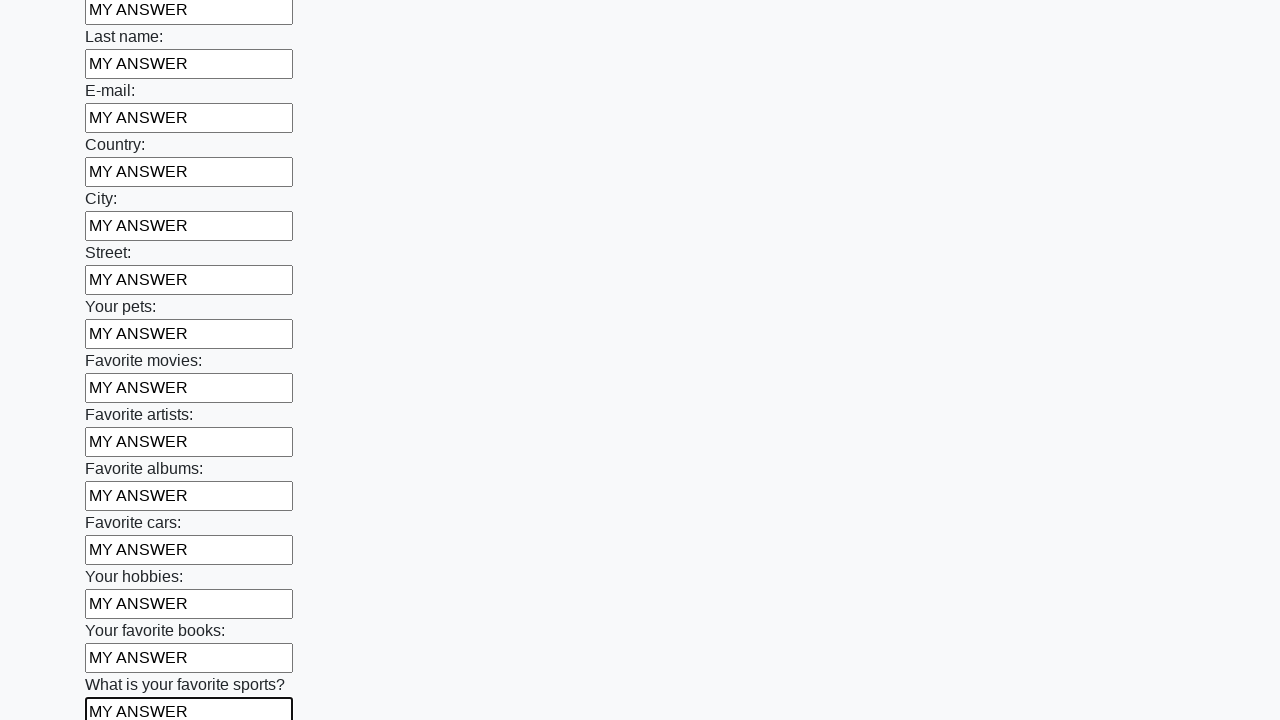

Filled an input field with 'MY ANSWER' on input >> nth=14
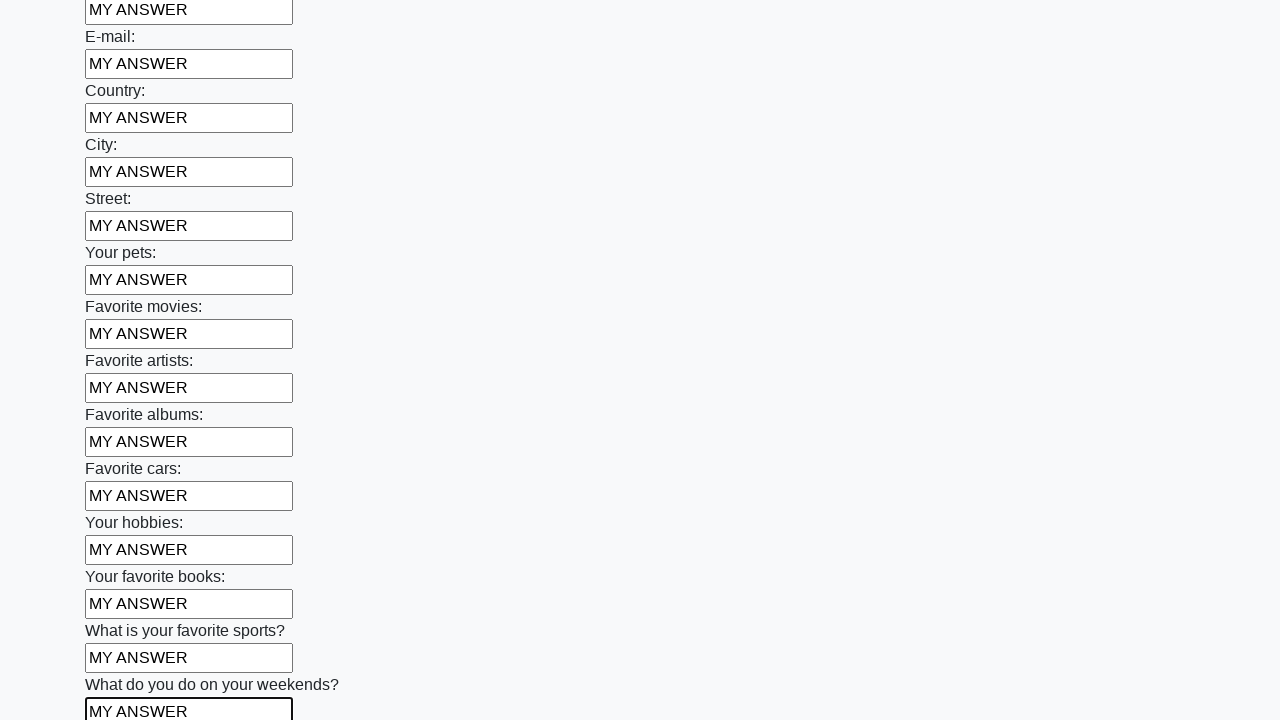

Filled an input field with 'MY ANSWER' on input >> nth=15
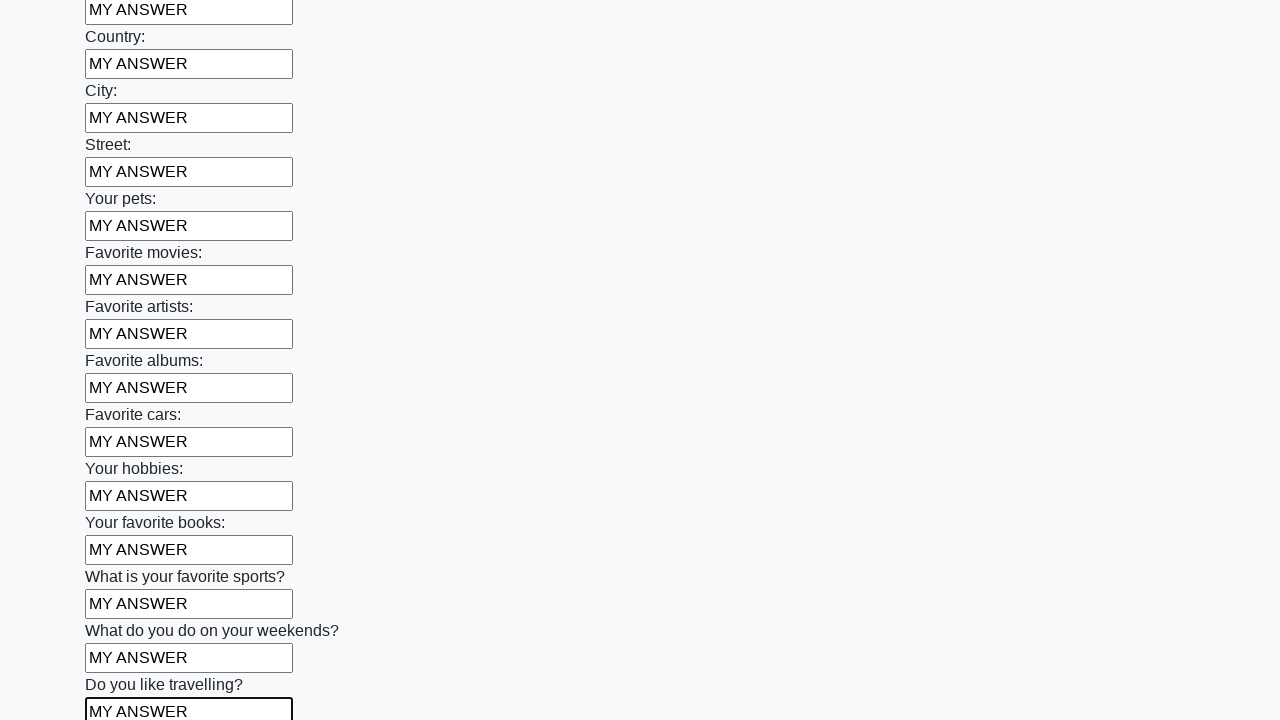

Filled an input field with 'MY ANSWER' on input >> nth=16
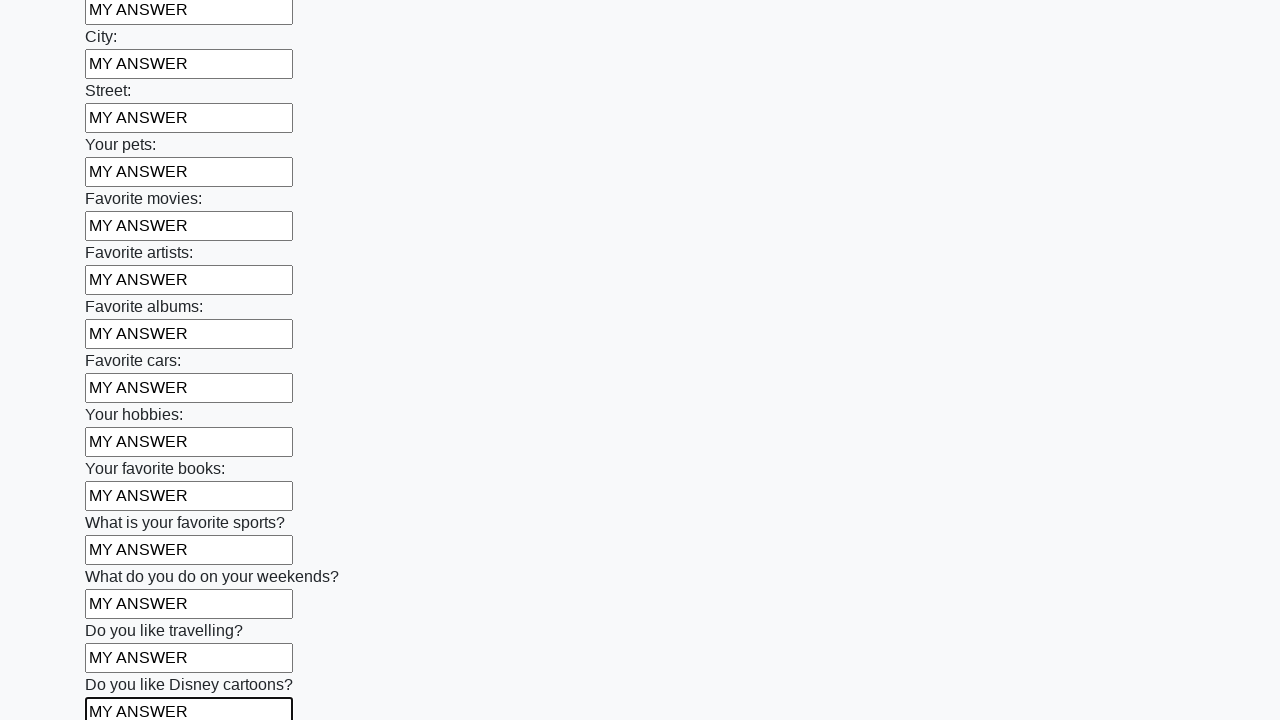

Filled an input field with 'MY ANSWER' on input >> nth=17
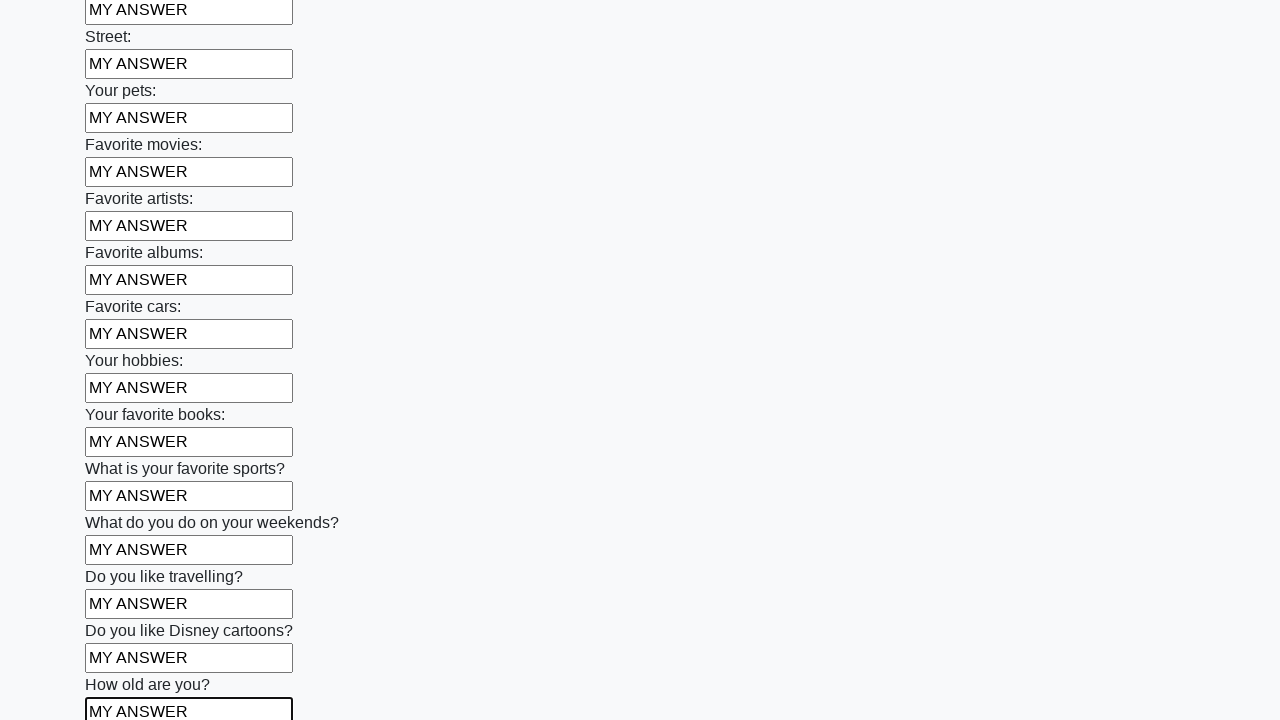

Filled an input field with 'MY ANSWER' on input >> nth=18
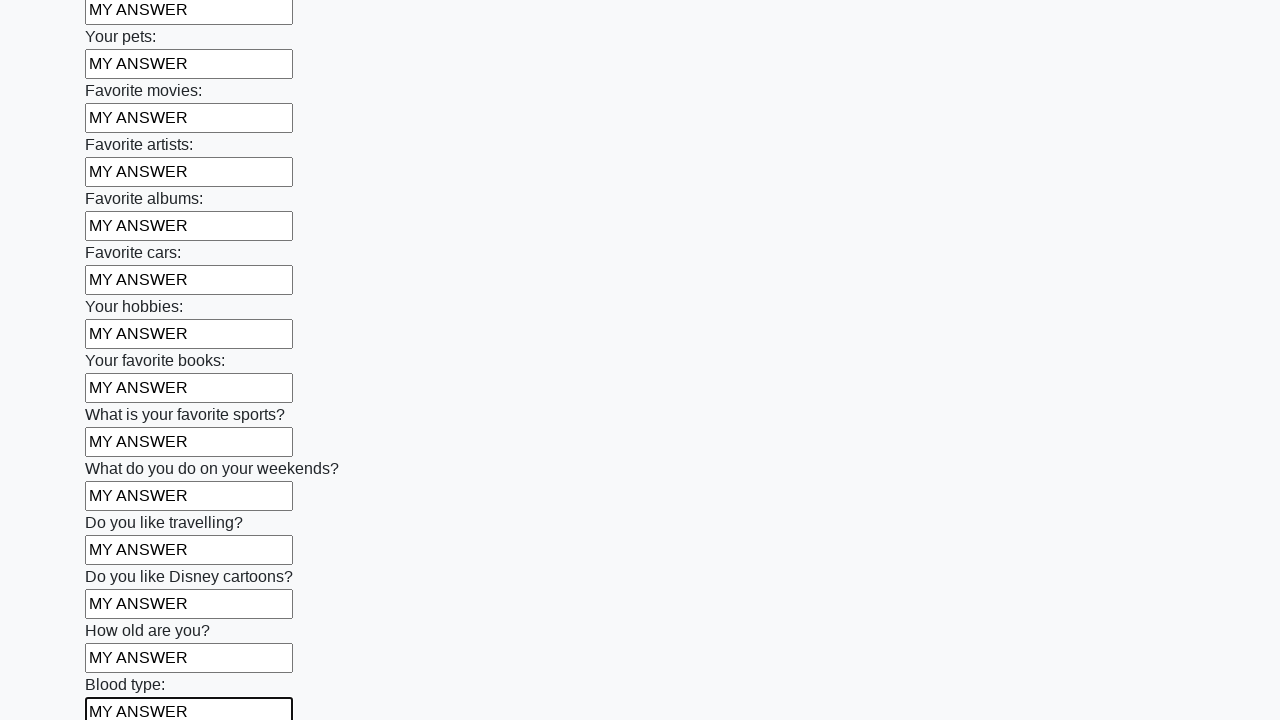

Filled an input field with 'MY ANSWER' on input >> nth=19
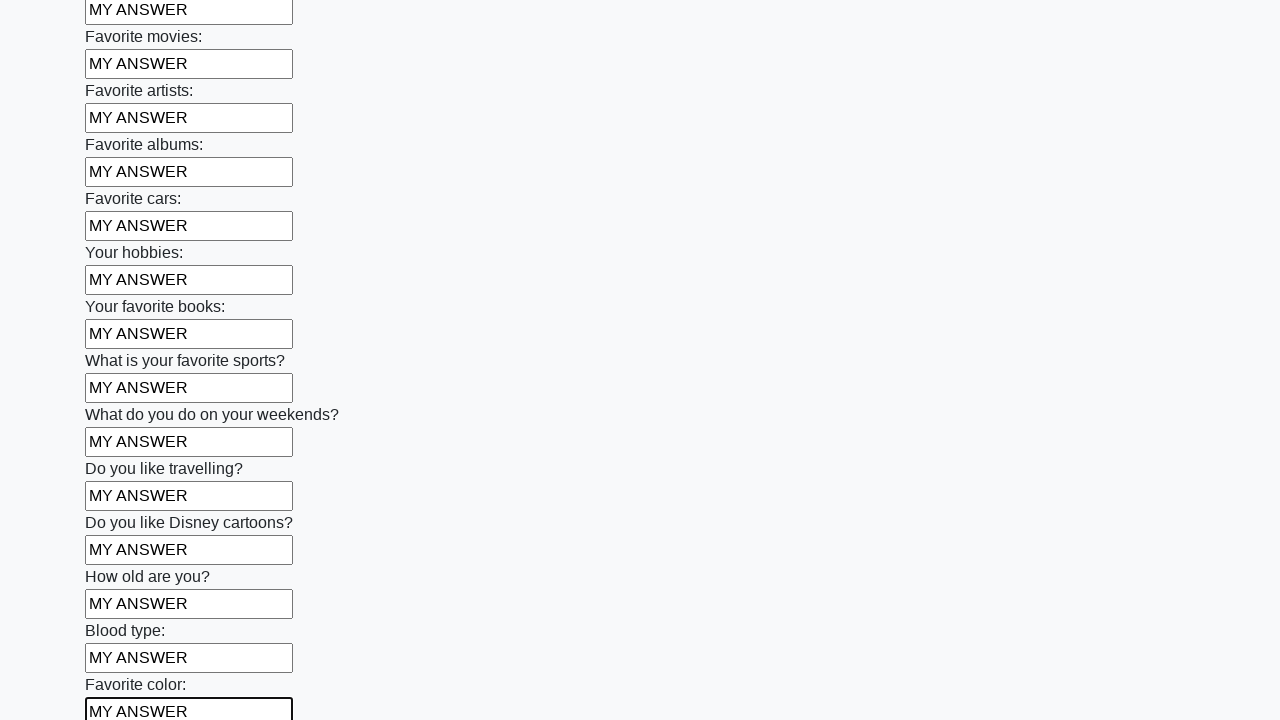

Filled an input field with 'MY ANSWER' on input >> nth=20
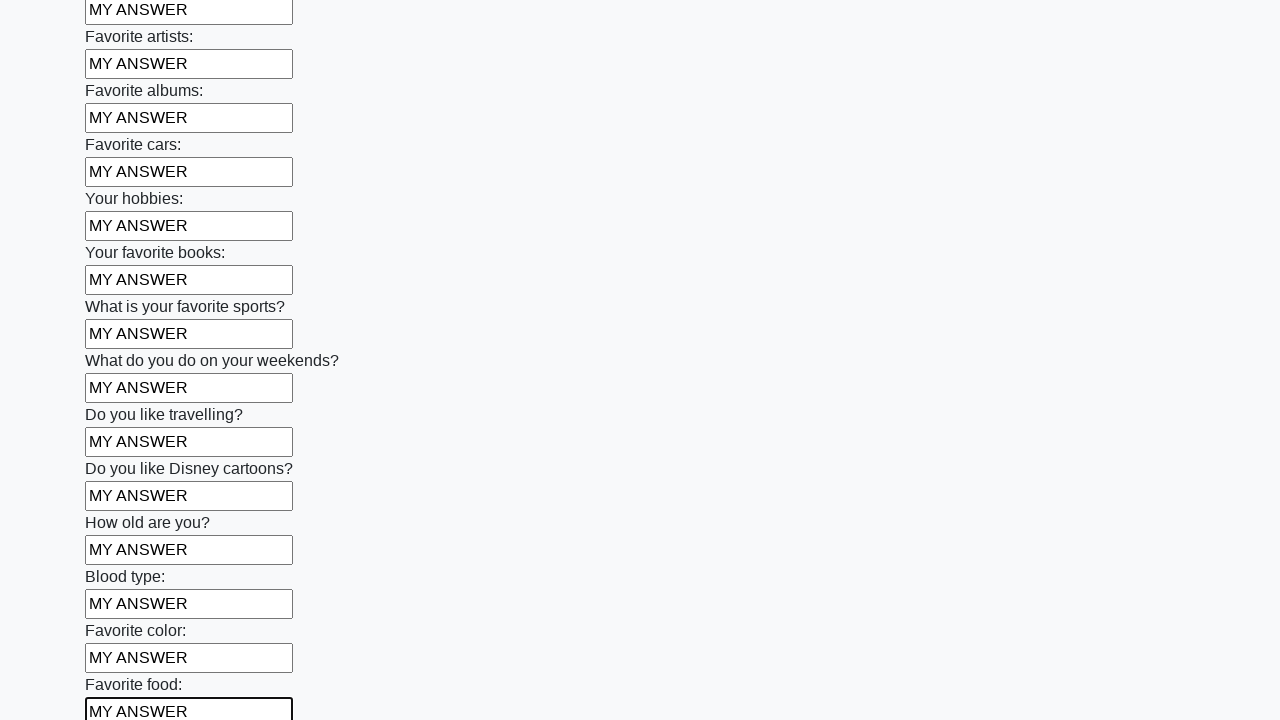

Filled an input field with 'MY ANSWER' on input >> nth=21
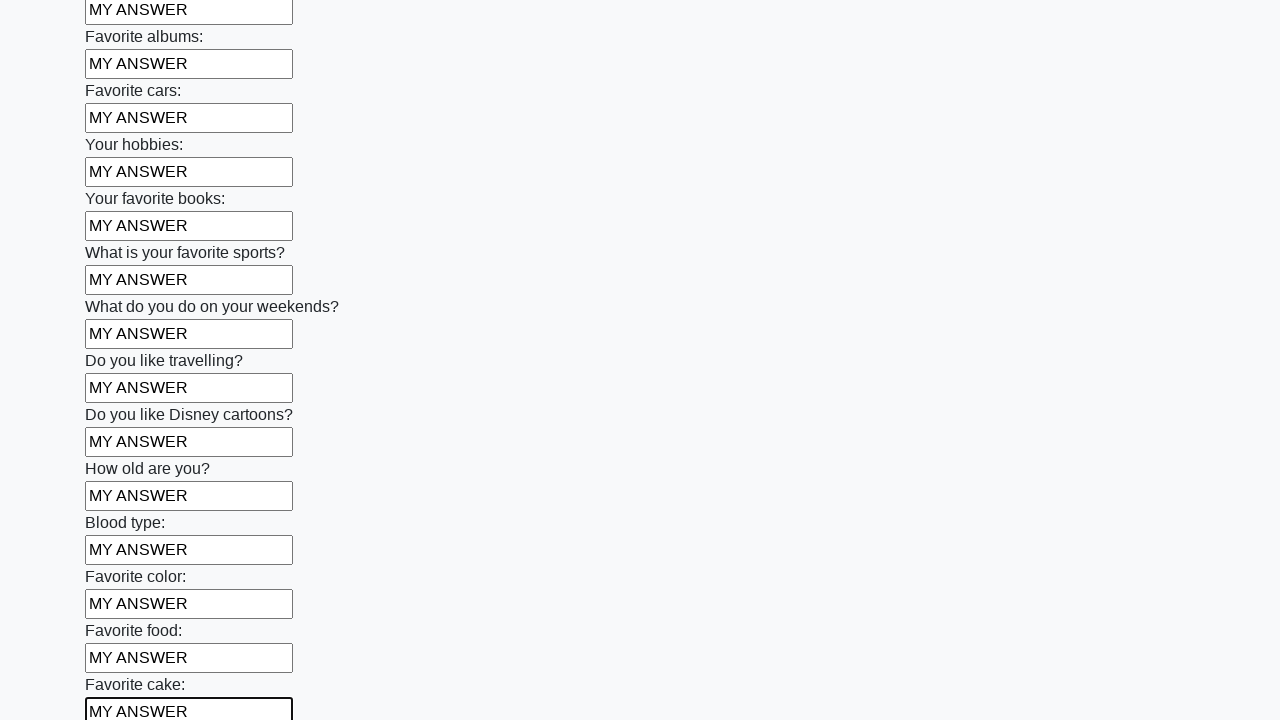

Filled an input field with 'MY ANSWER' on input >> nth=22
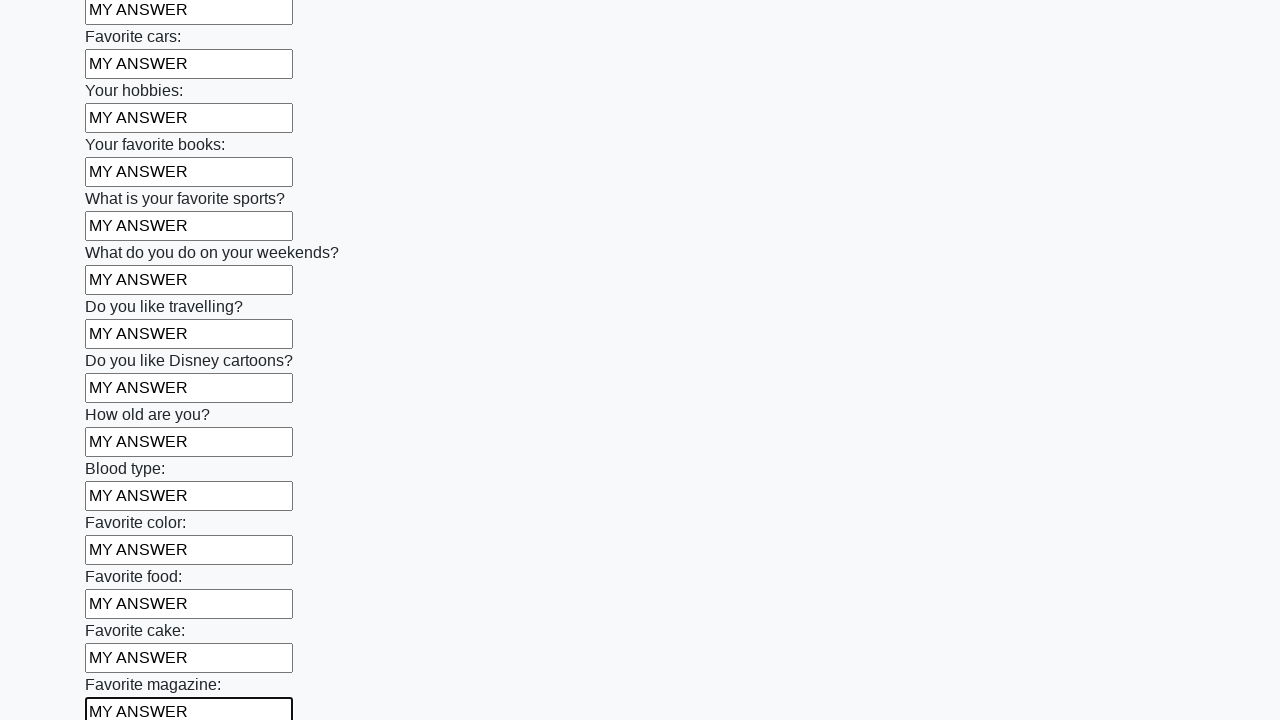

Filled an input field with 'MY ANSWER' on input >> nth=23
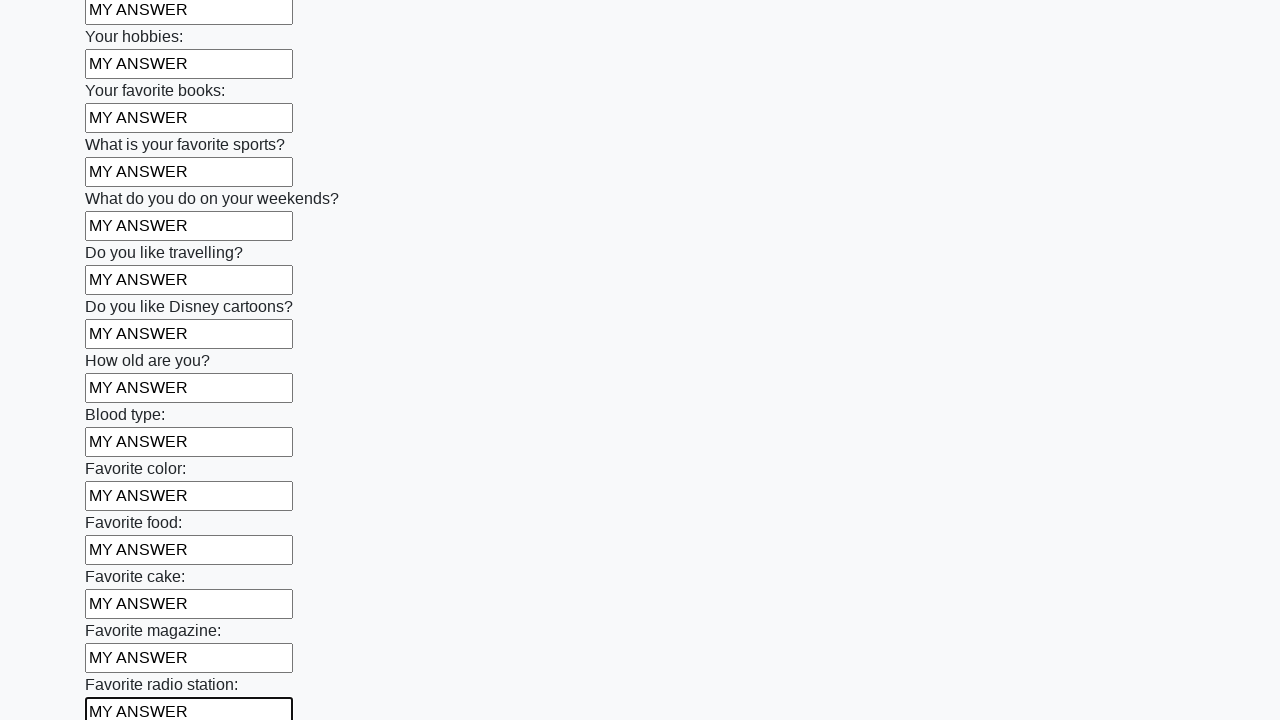

Filled an input field with 'MY ANSWER' on input >> nth=24
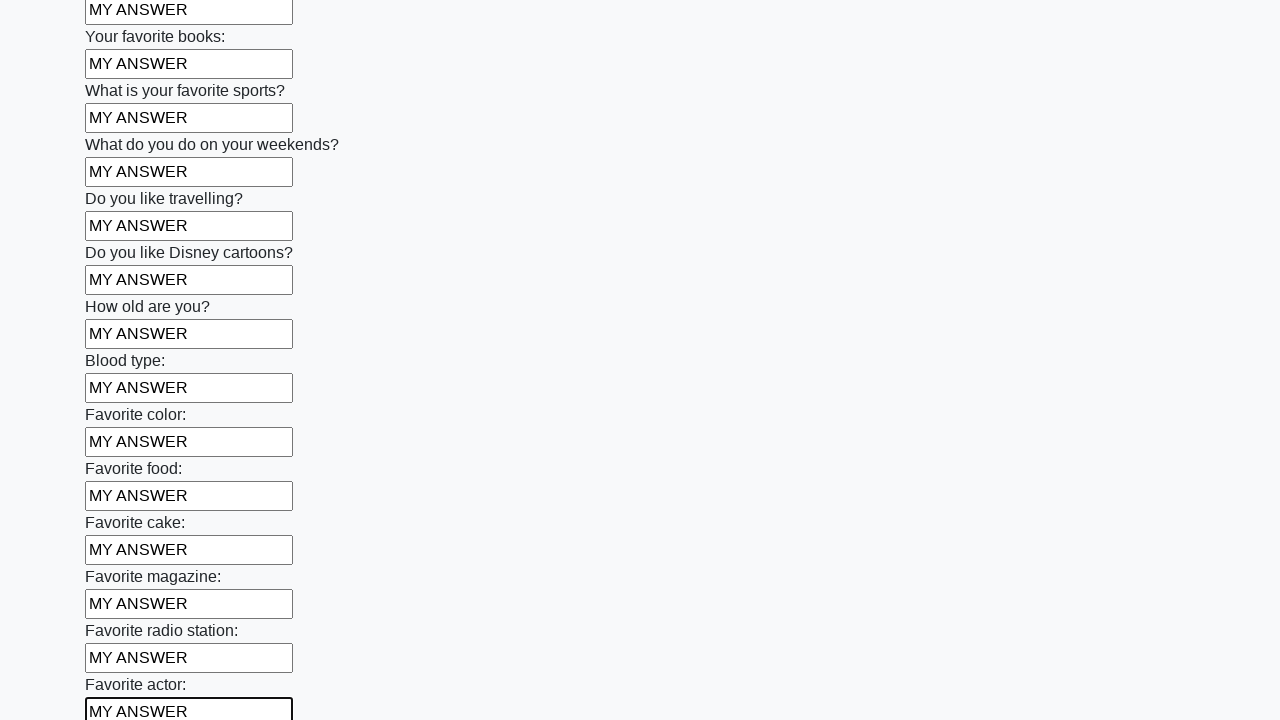

Filled an input field with 'MY ANSWER' on input >> nth=25
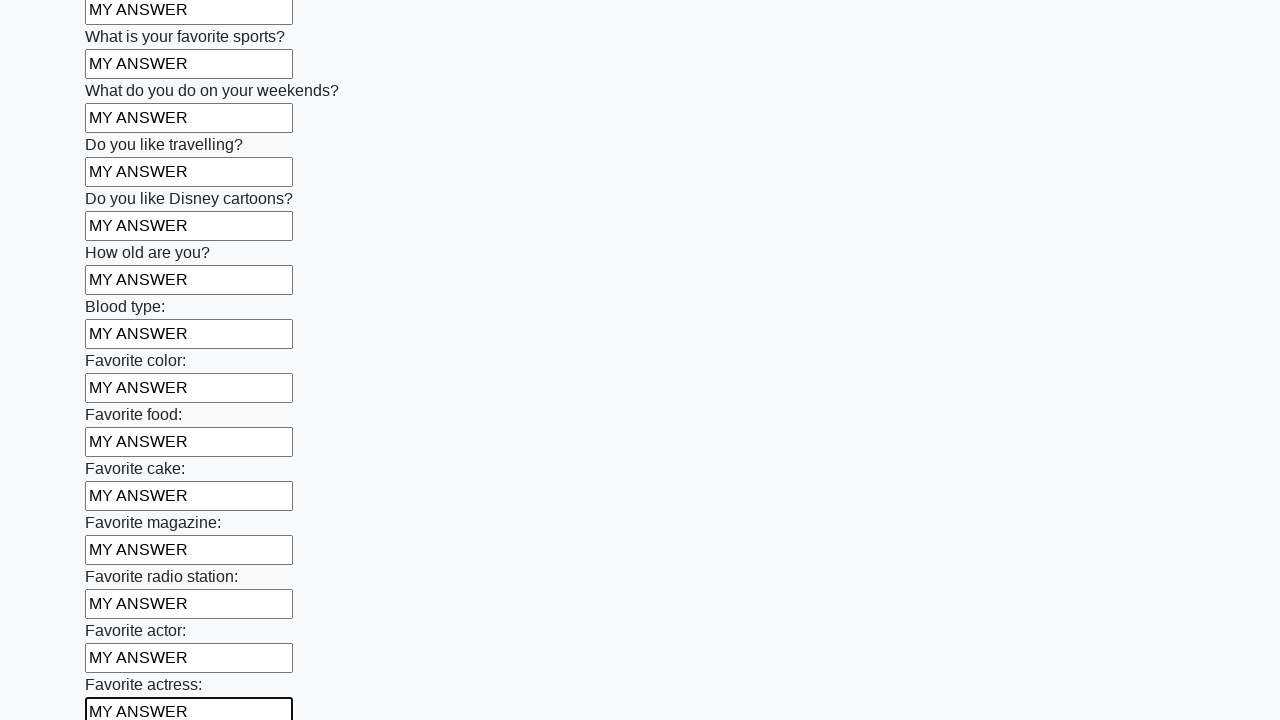

Filled an input field with 'MY ANSWER' on input >> nth=26
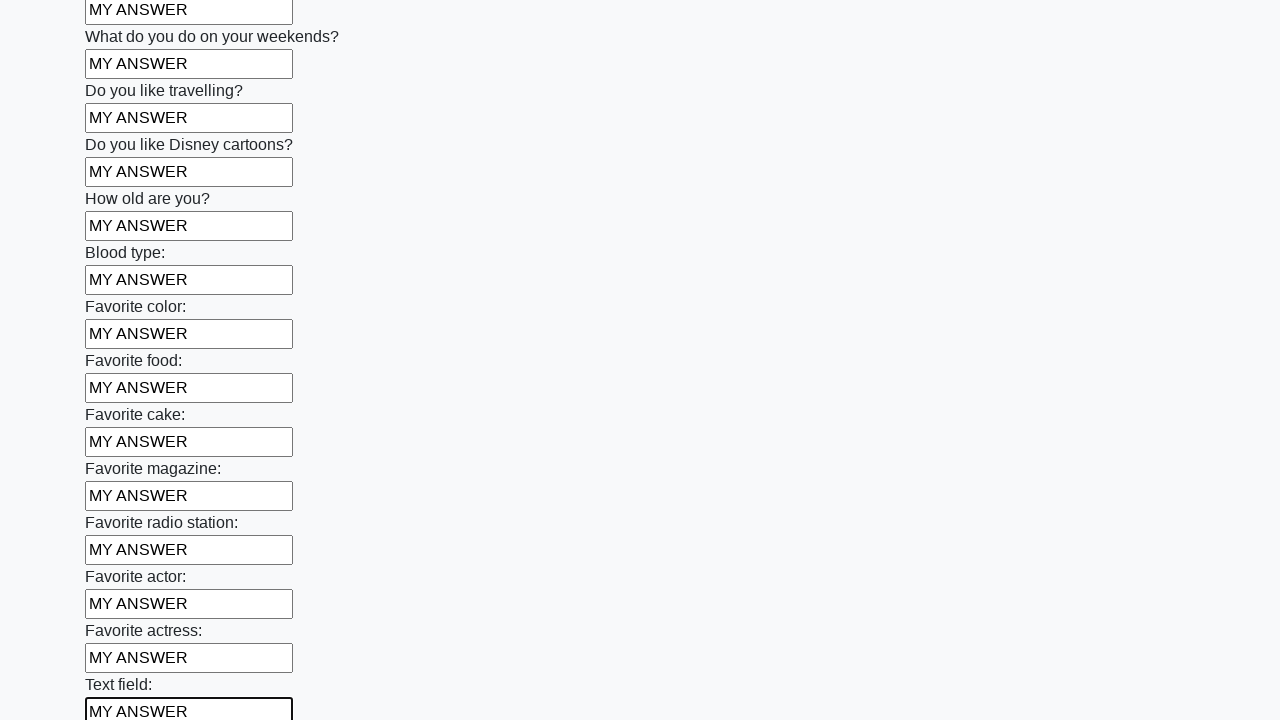

Filled an input field with 'MY ANSWER' on input >> nth=27
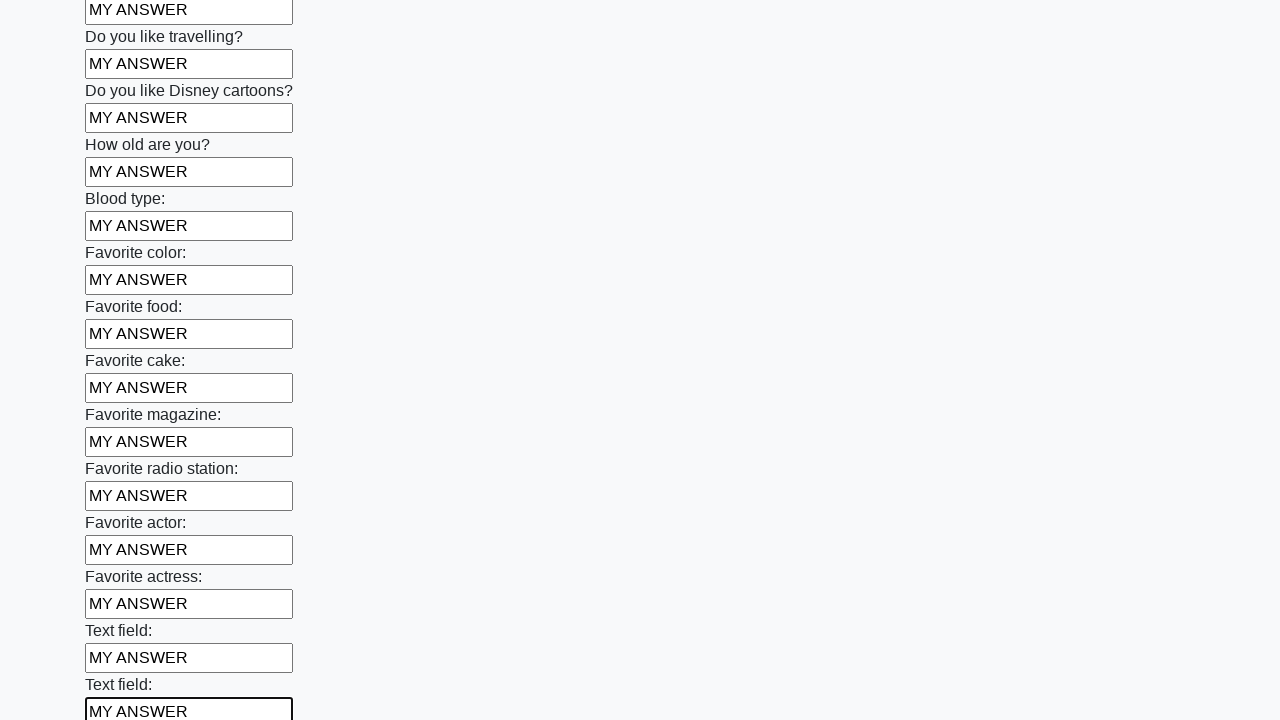

Filled an input field with 'MY ANSWER' on input >> nth=28
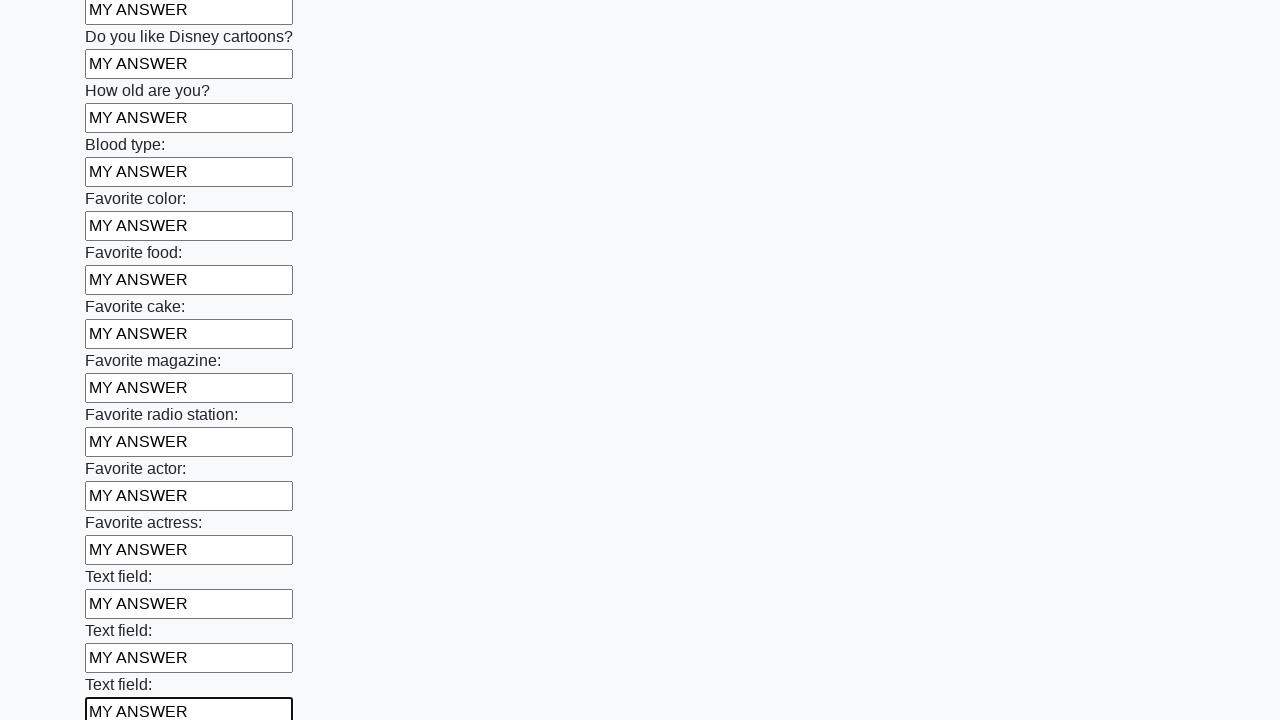

Filled an input field with 'MY ANSWER' on input >> nth=29
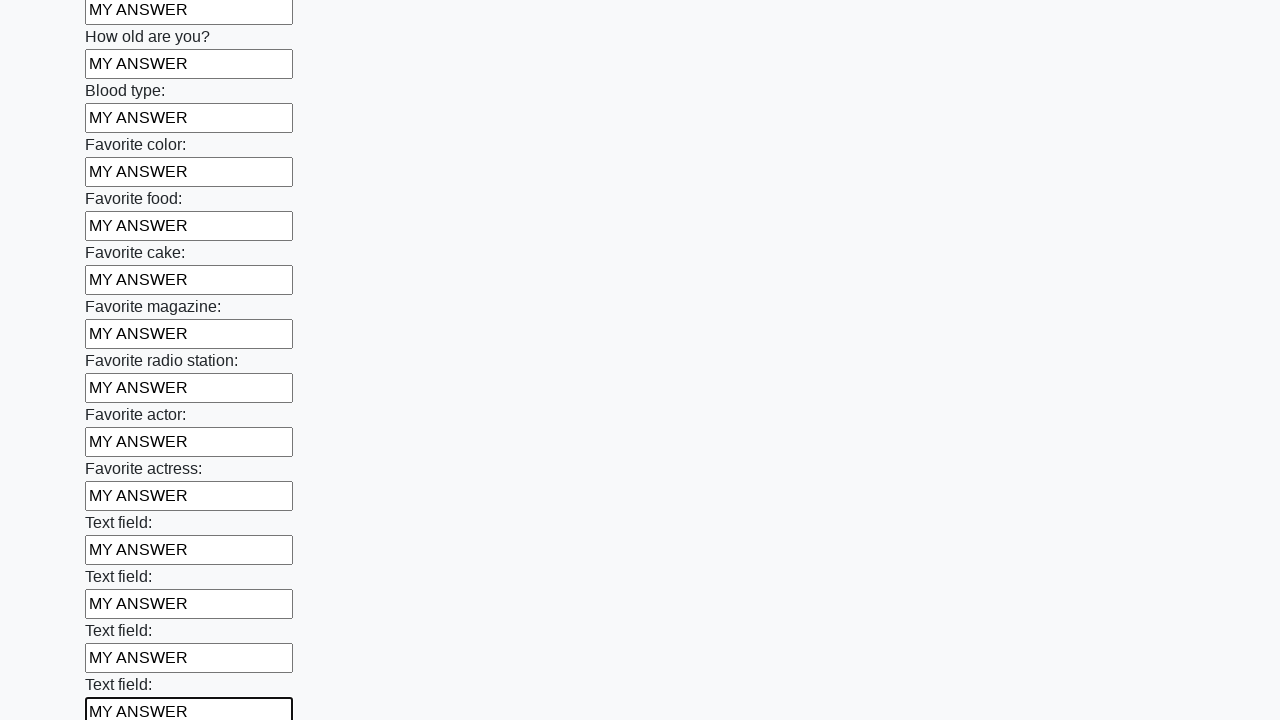

Filled an input field with 'MY ANSWER' on input >> nth=30
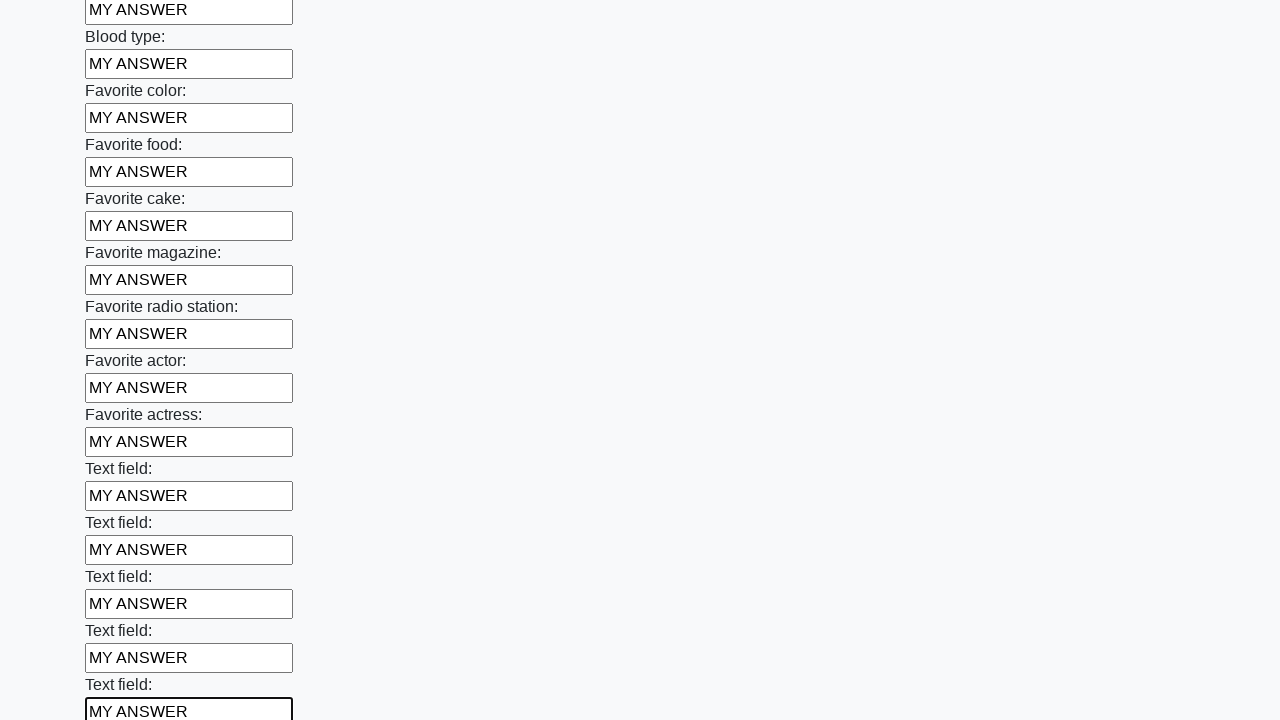

Filled an input field with 'MY ANSWER' on input >> nth=31
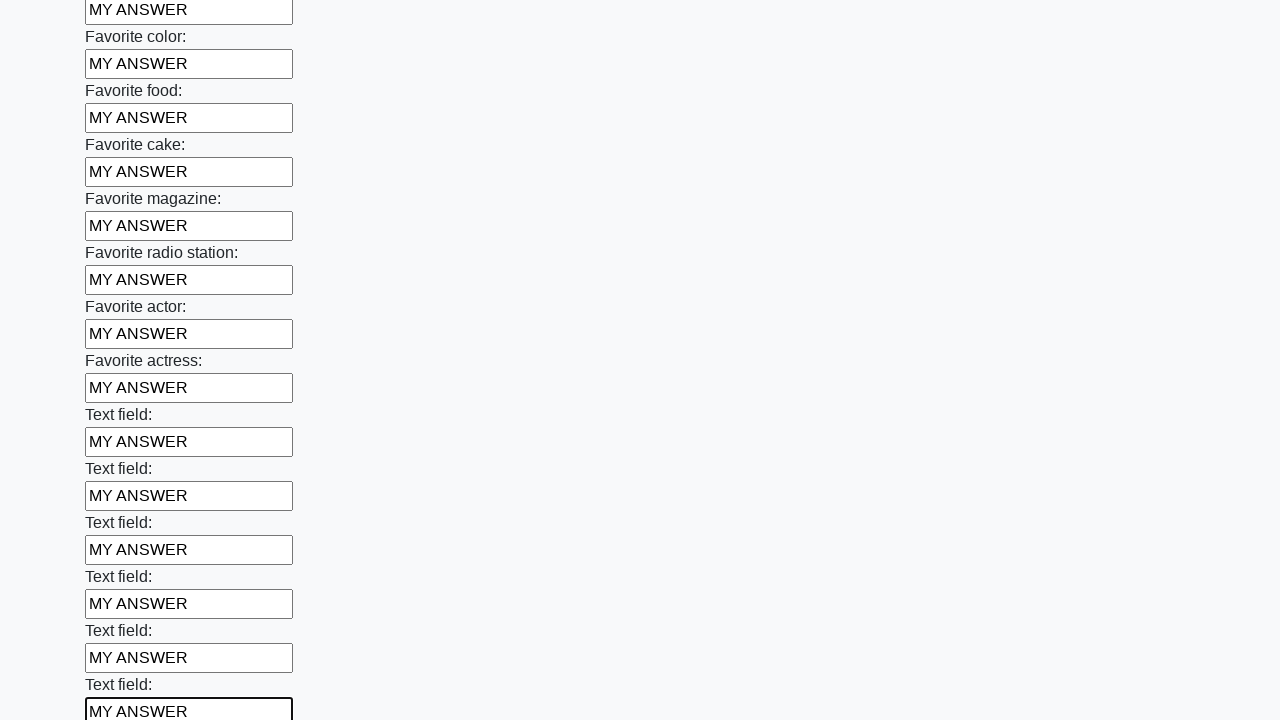

Filled an input field with 'MY ANSWER' on input >> nth=32
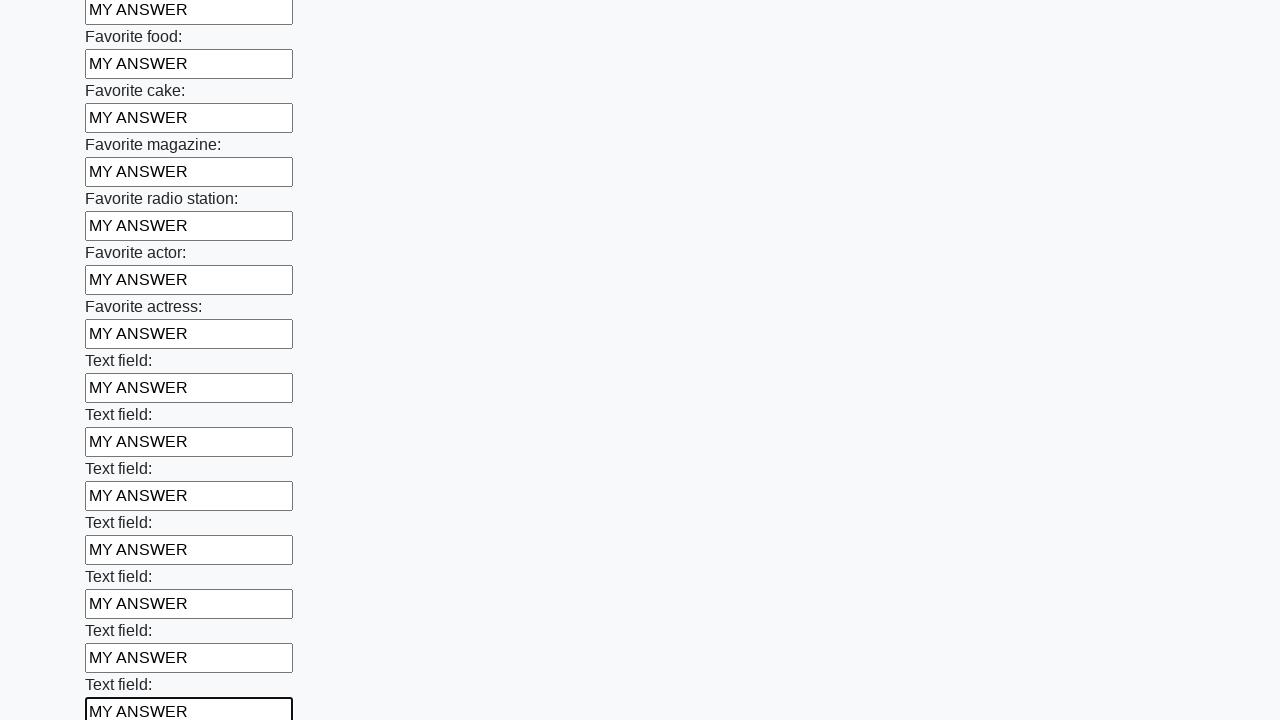

Filled an input field with 'MY ANSWER' on input >> nth=33
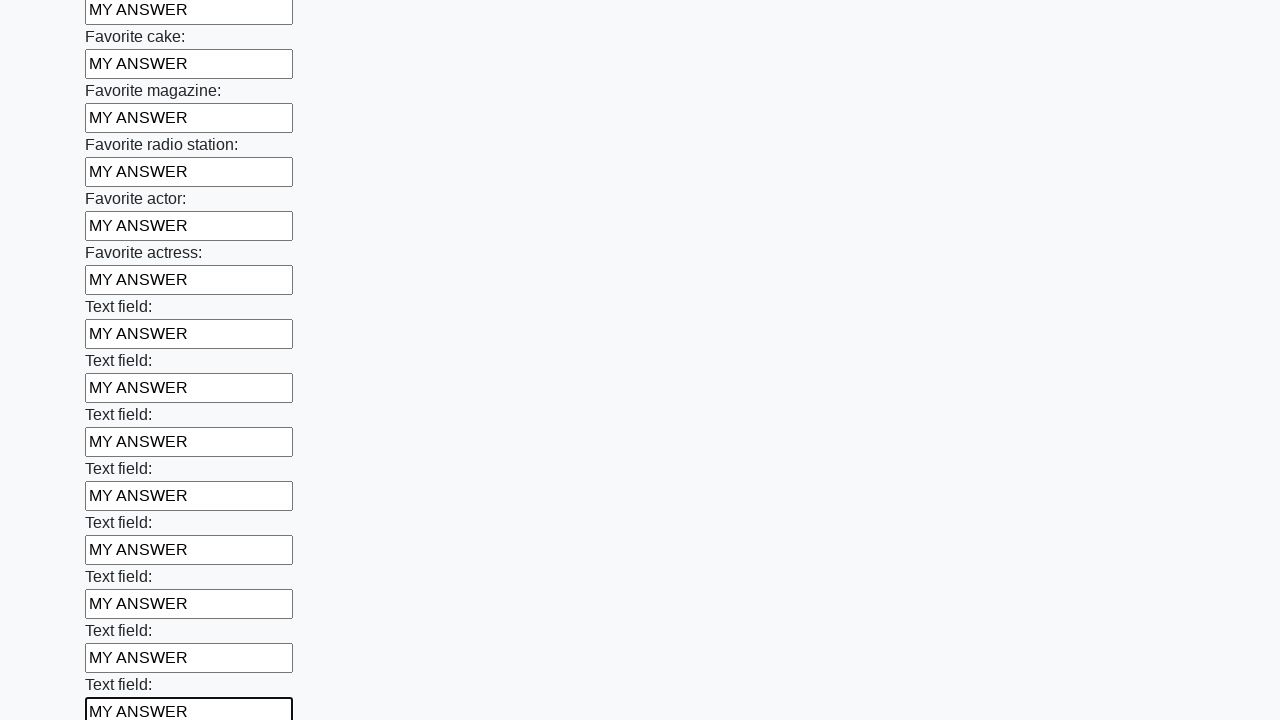

Filled an input field with 'MY ANSWER' on input >> nth=34
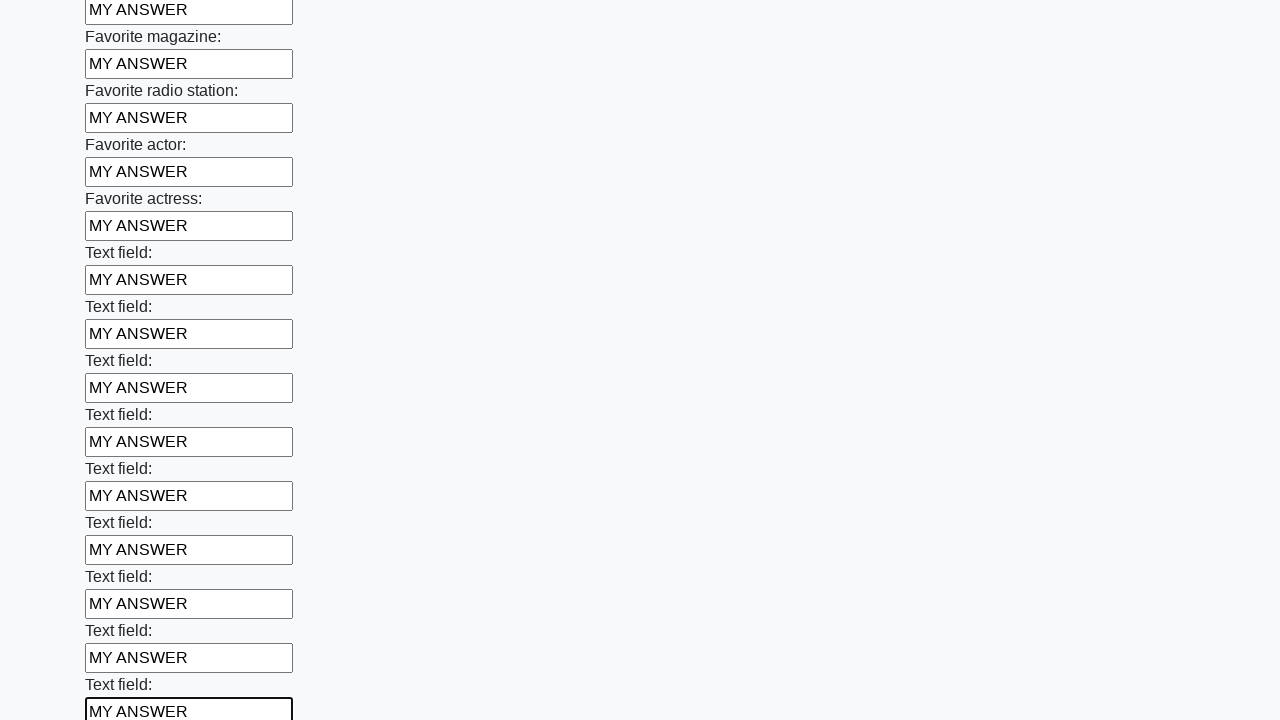

Filled an input field with 'MY ANSWER' on input >> nth=35
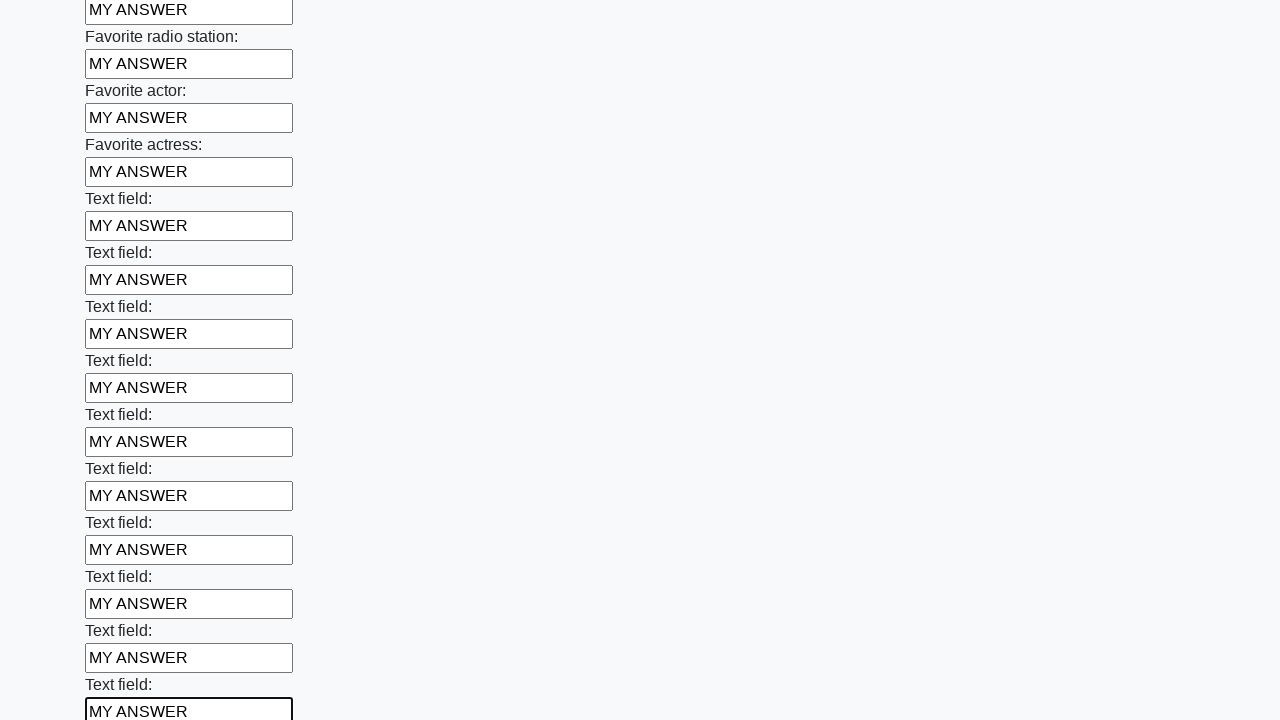

Filled an input field with 'MY ANSWER' on input >> nth=36
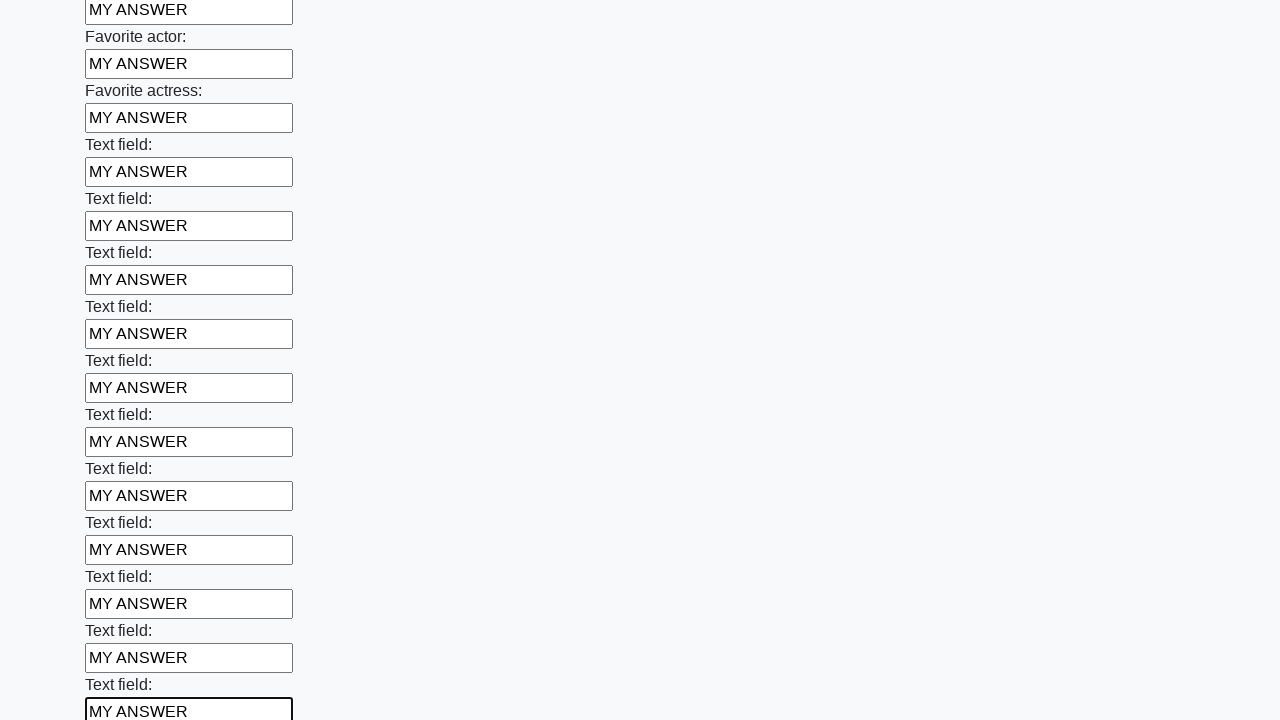

Filled an input field with 'MY ANSWER' on input >> nth=37
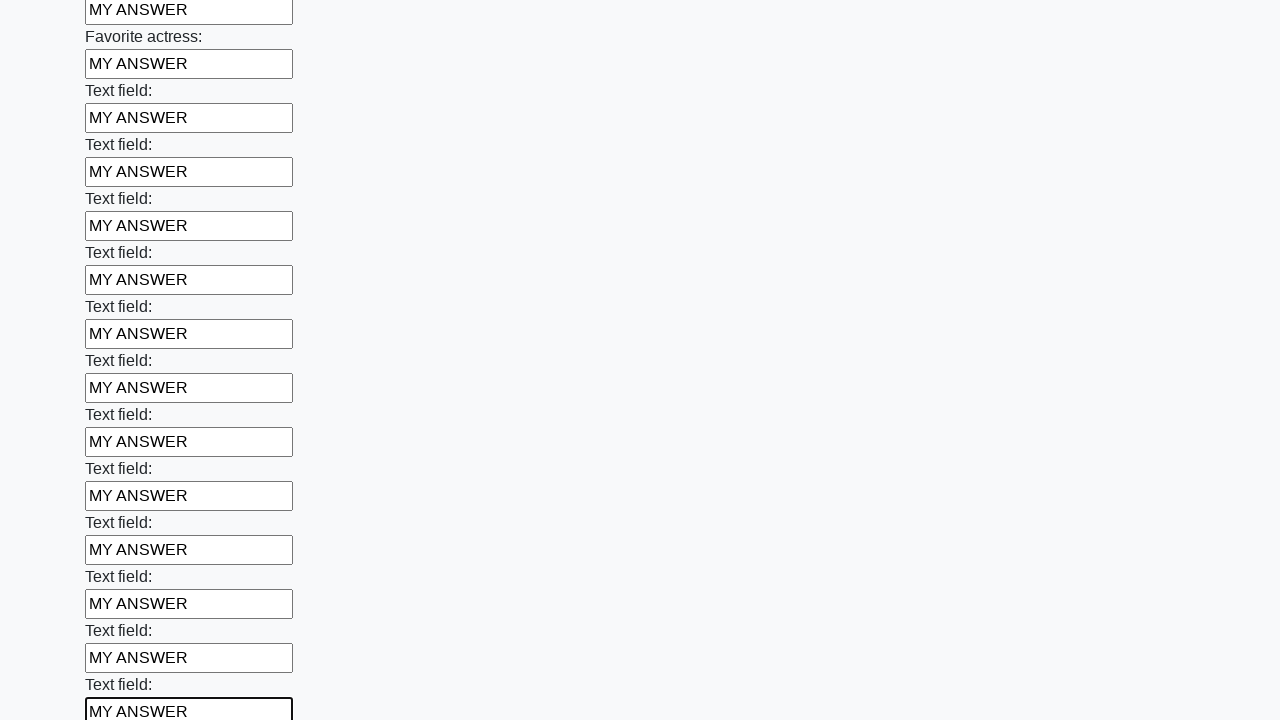

Filled an input field with 'MY ANSWER' on input >> nth=38
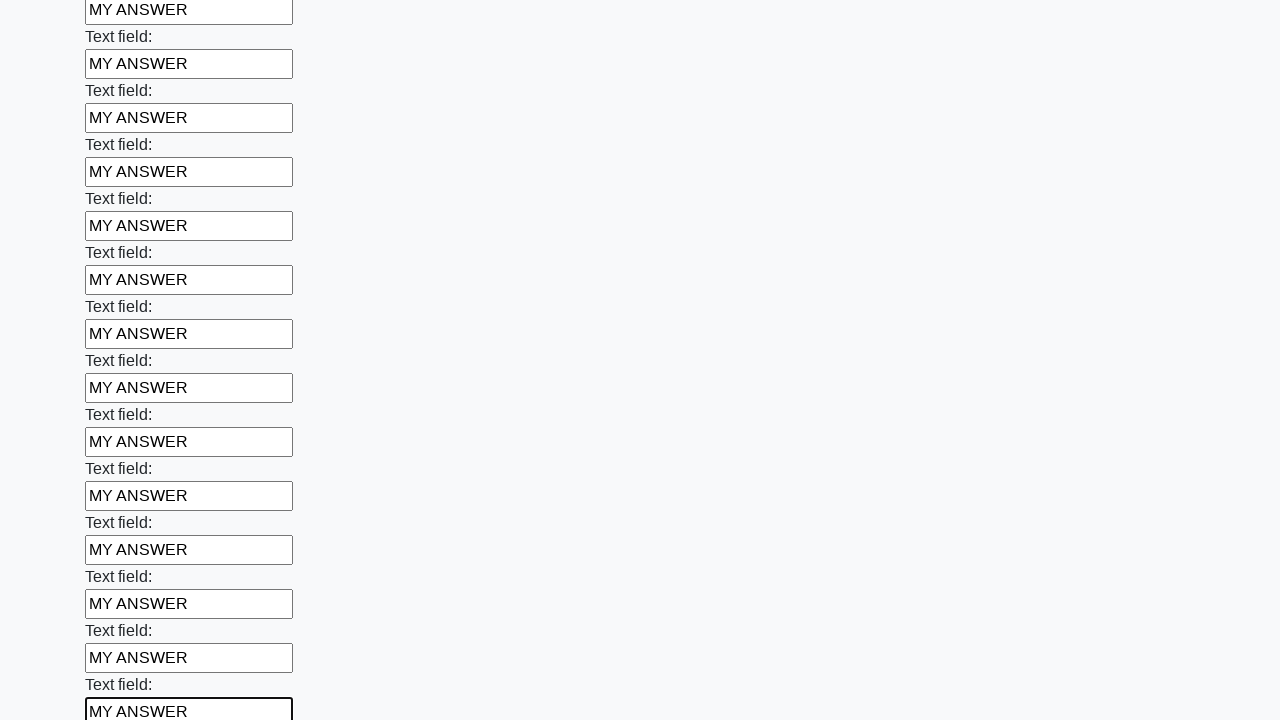

Filled an input field with 'MY ANSWER' on input >> nth=39
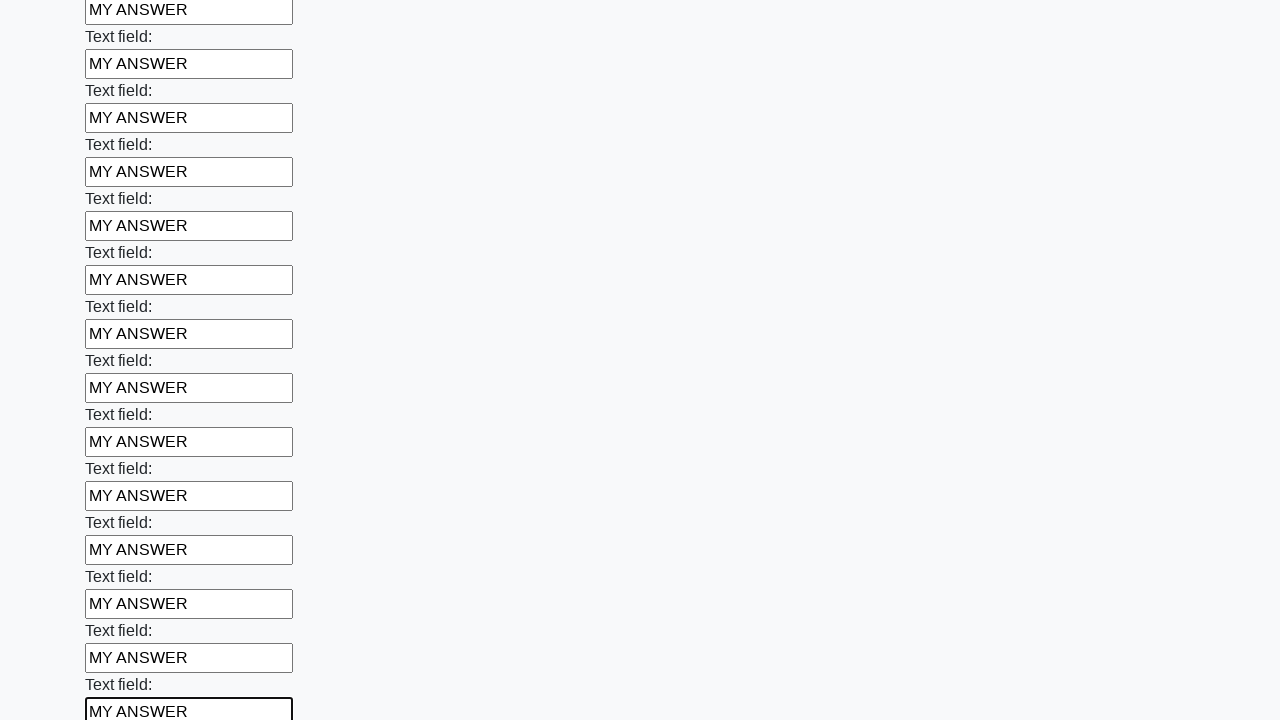

Filled an input field with 'MY ANSWER' on input >> nth=40
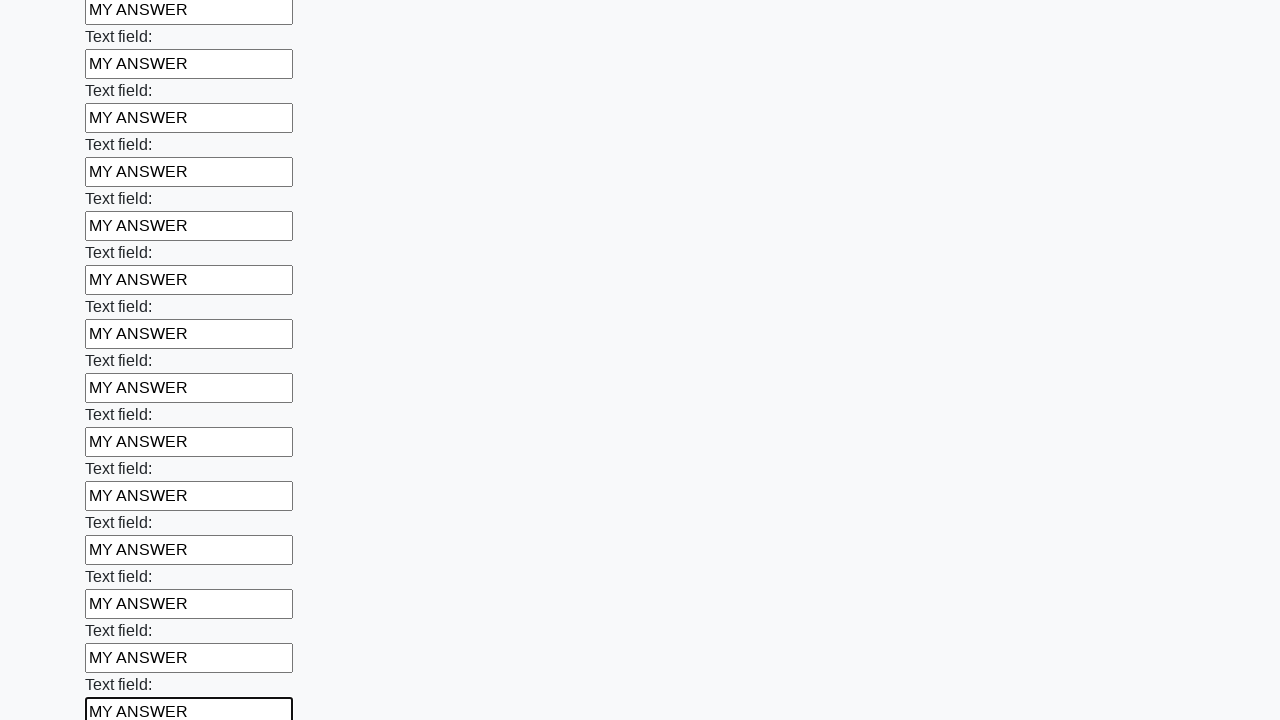

Filled an input field with 'MY ANSWER' on input >> nth=41
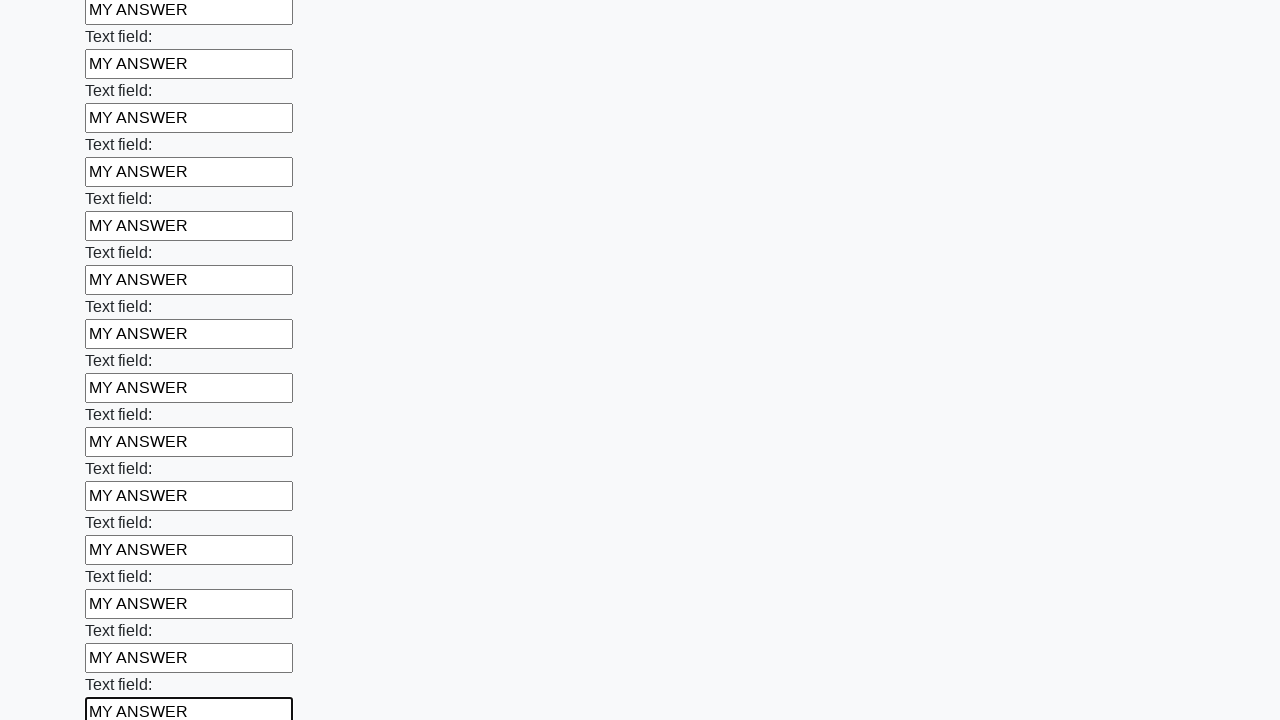

Filled an input field with 'MY ANSWER' on input >> nth=42
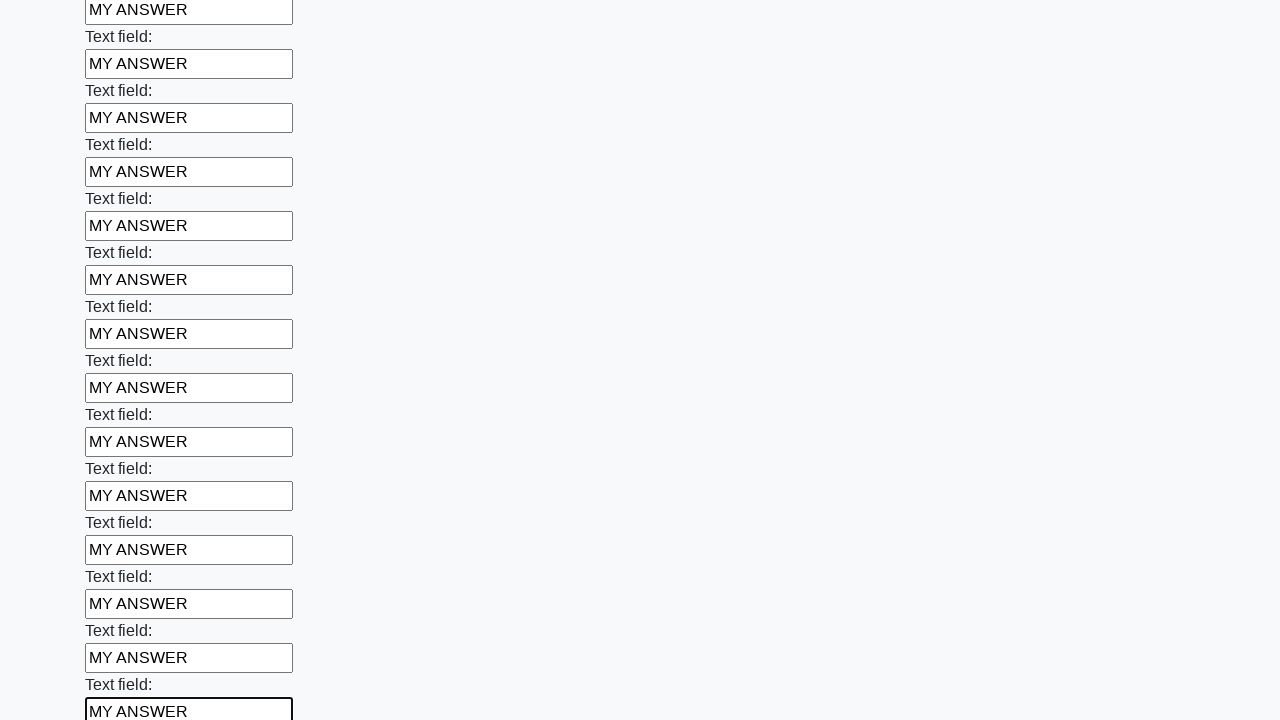

Filled an input field with 'MY ANSWER' on input >> nth=43
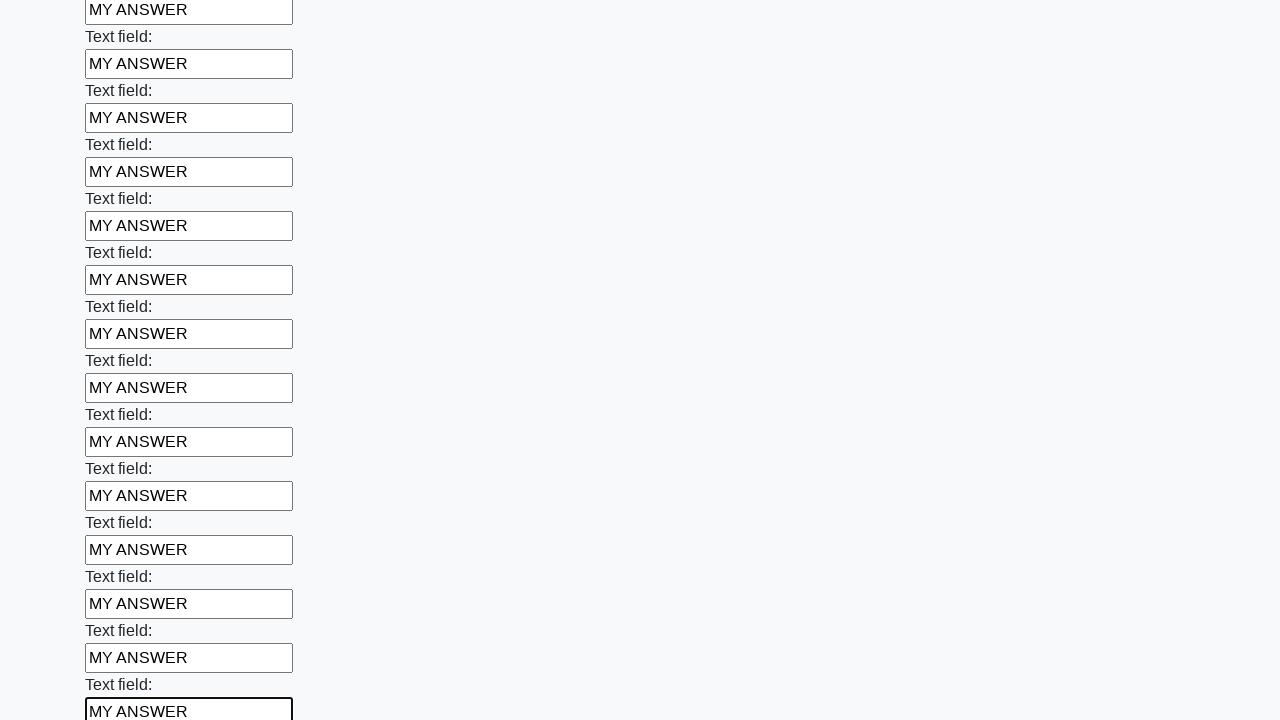

Filled an input field with 'MY ANSWER' on input >> nth=44
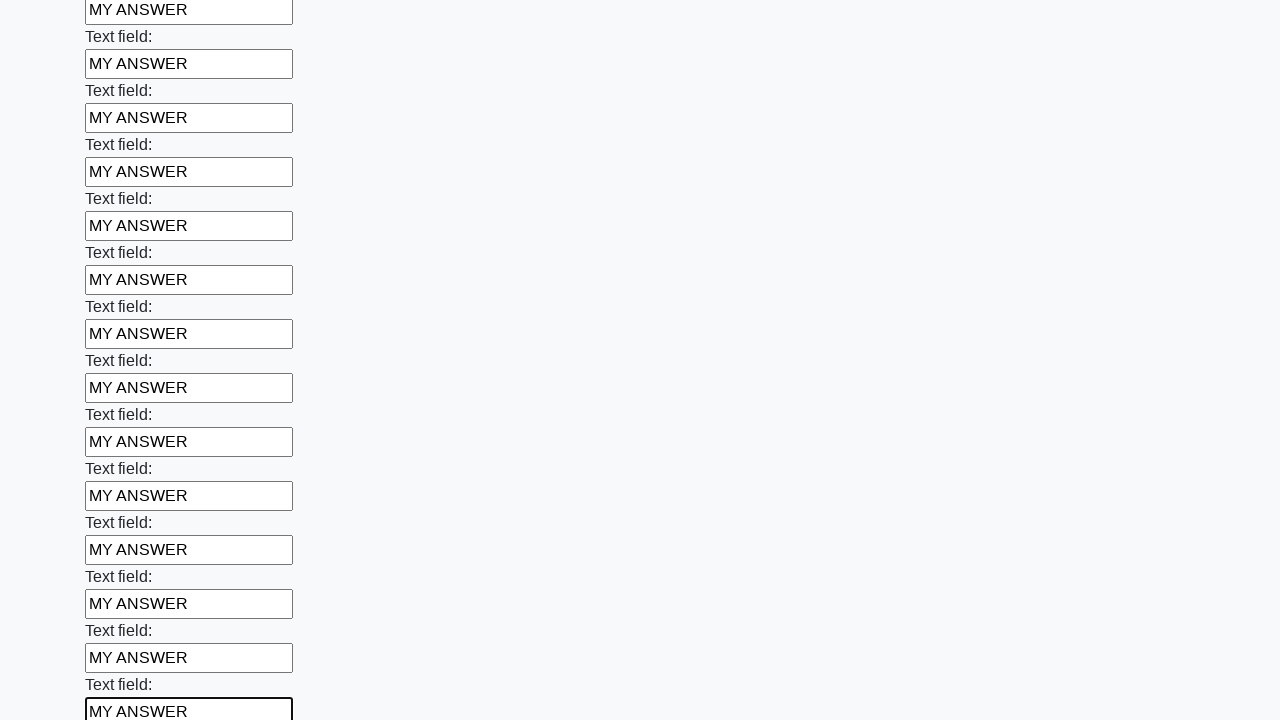

Filled an input field with 'MY ANSWER' on input >> nth=45
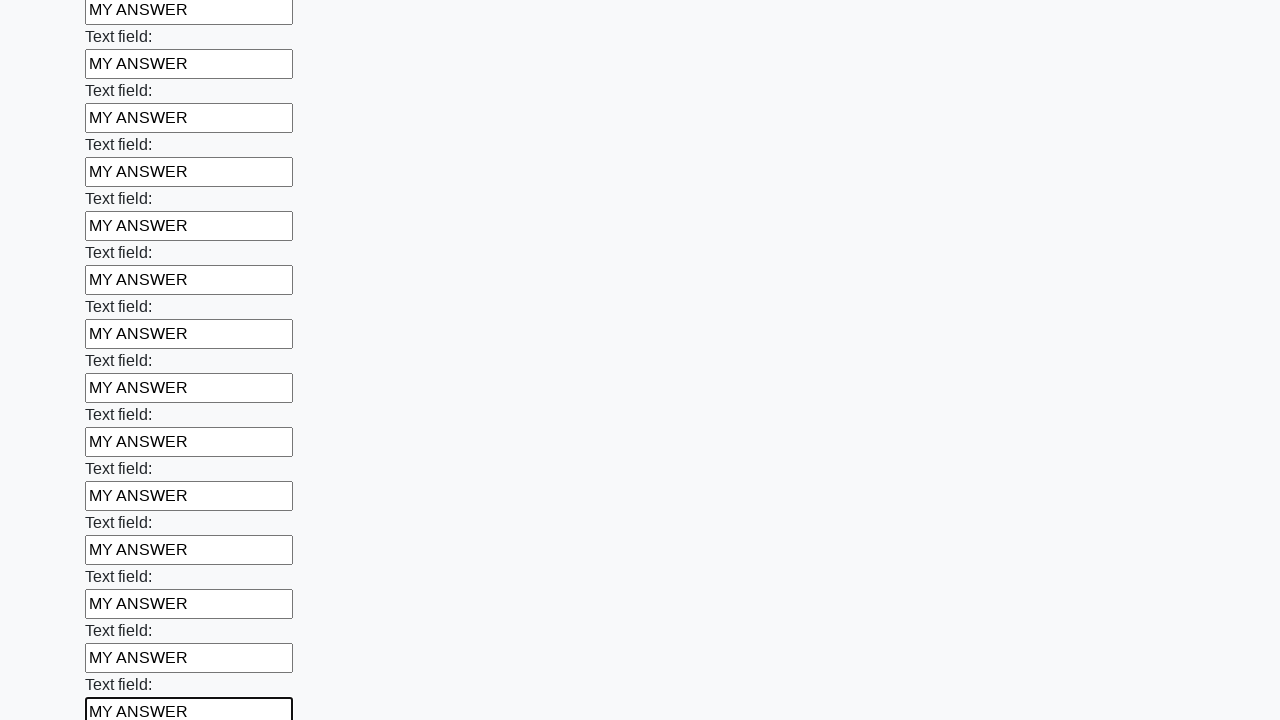

Filled an input field with 'MY ANSWER' on input >> nth=46
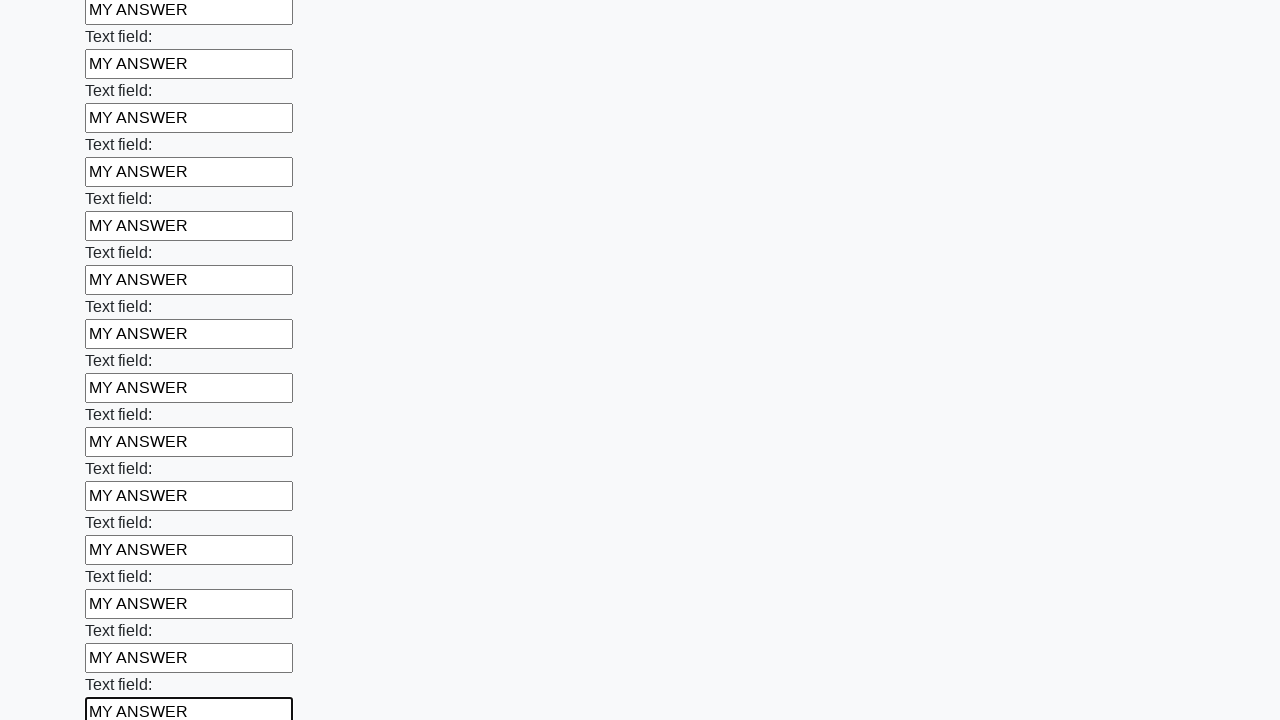

Filled an input field with 'MY ANSWER' on input >> nth=47
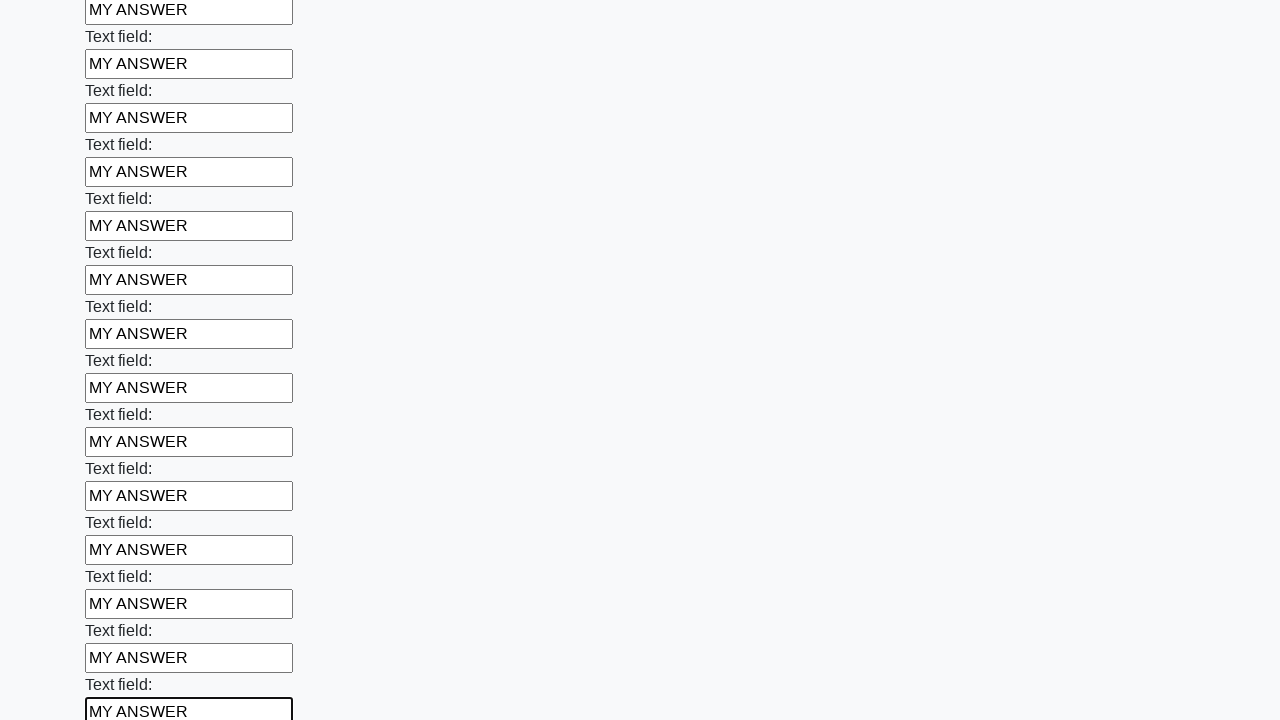

Filled an input field with 'MY ANSWER' on input >> nth=48
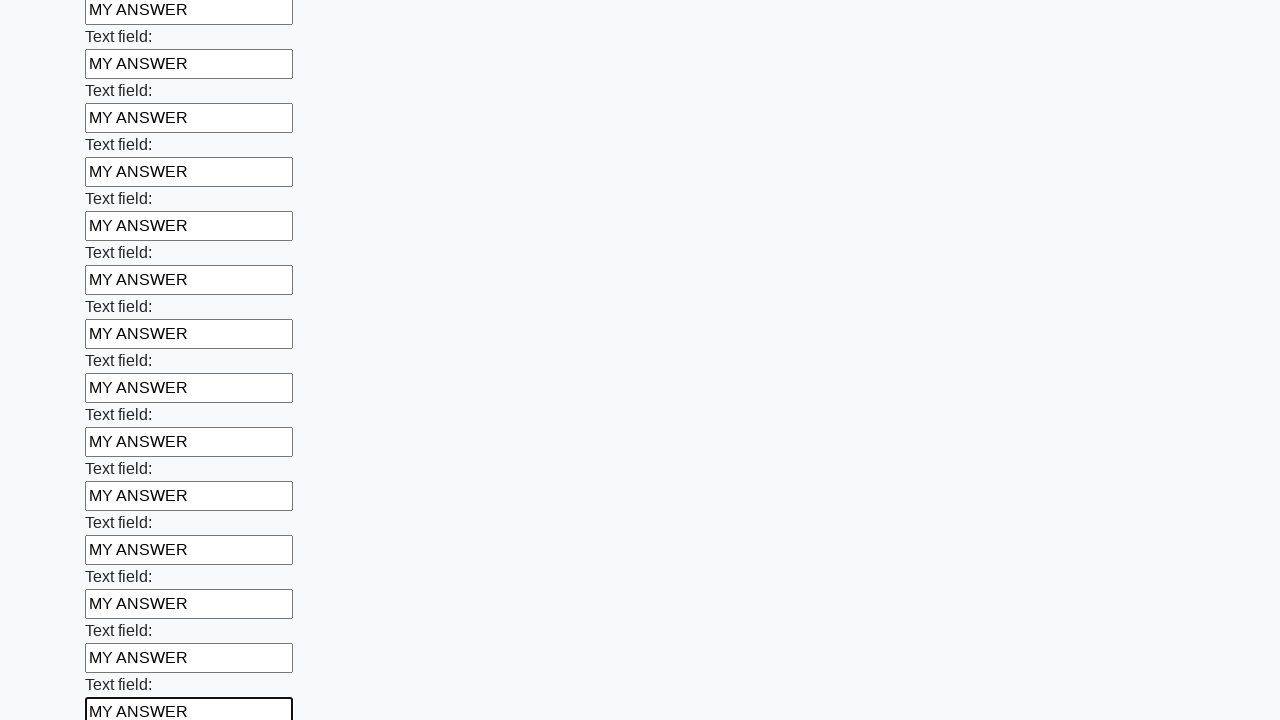

Filled an input field with 'MY ANSWER' on input >> nth=49
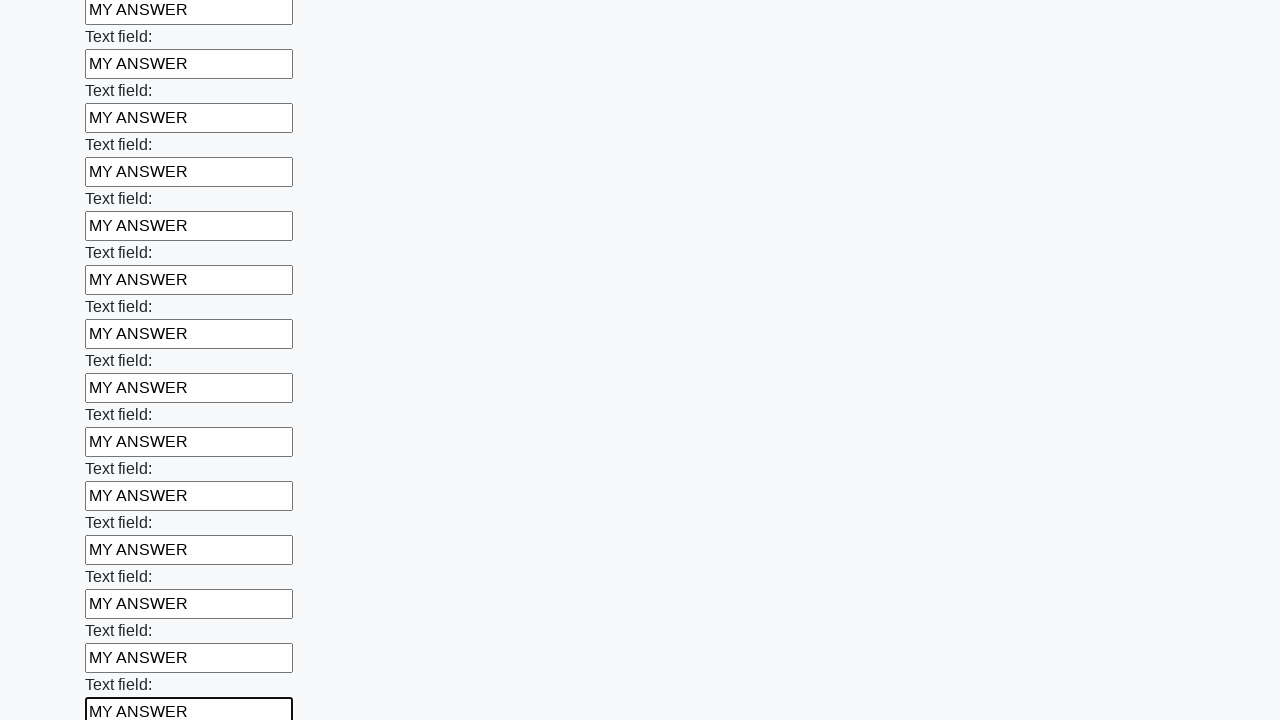

Filled an input field with 'MY ANSWER' on input >> nth=50
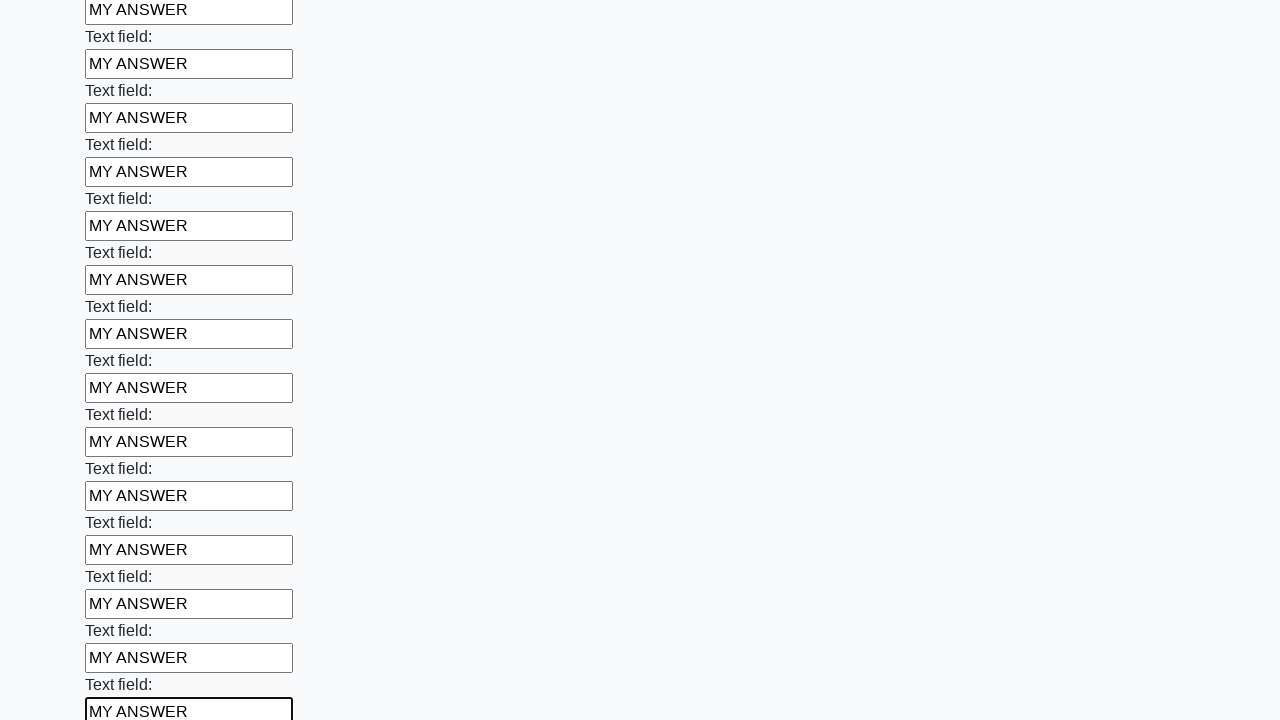

Filled an input field with 'MY ANSWER' on input >> nth=51
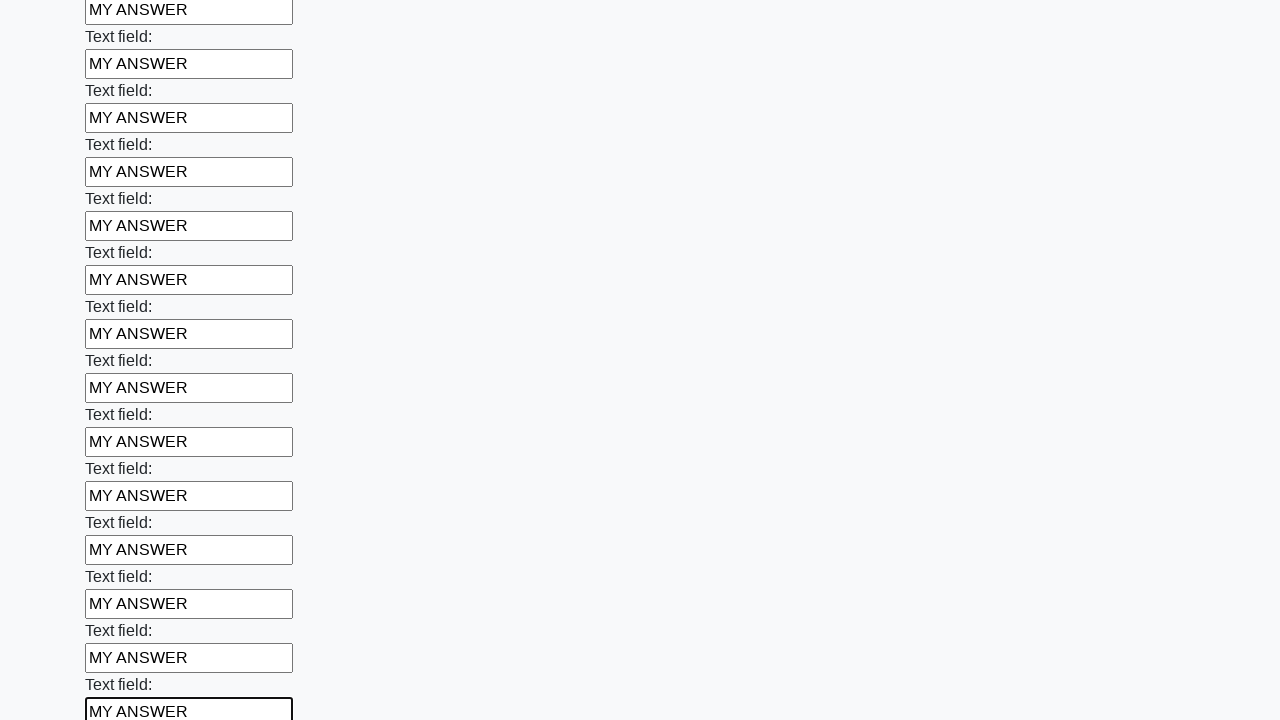

Filled an input field with 'MY ANSWER' on input >> nth=52
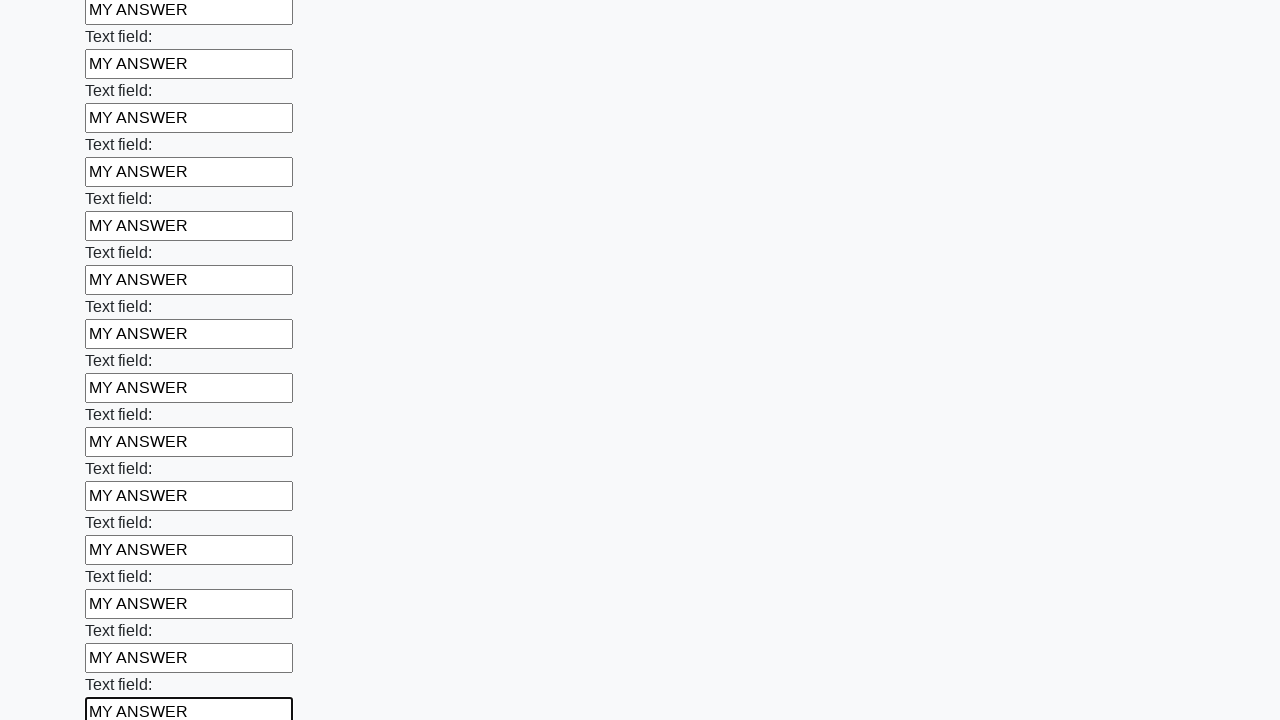

Filled an input field with 'MY ANSWER' on input >> nth=53
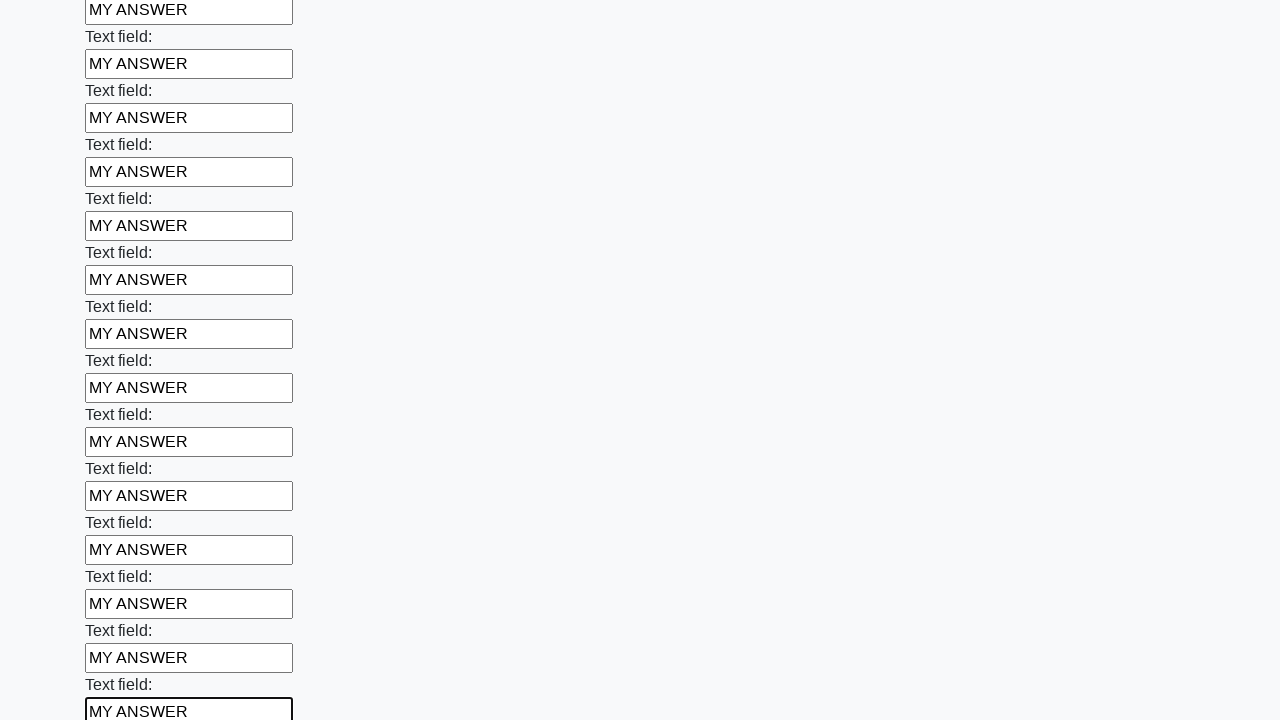

Filled an input field with 'MY ANSWER' on input >> nth=54
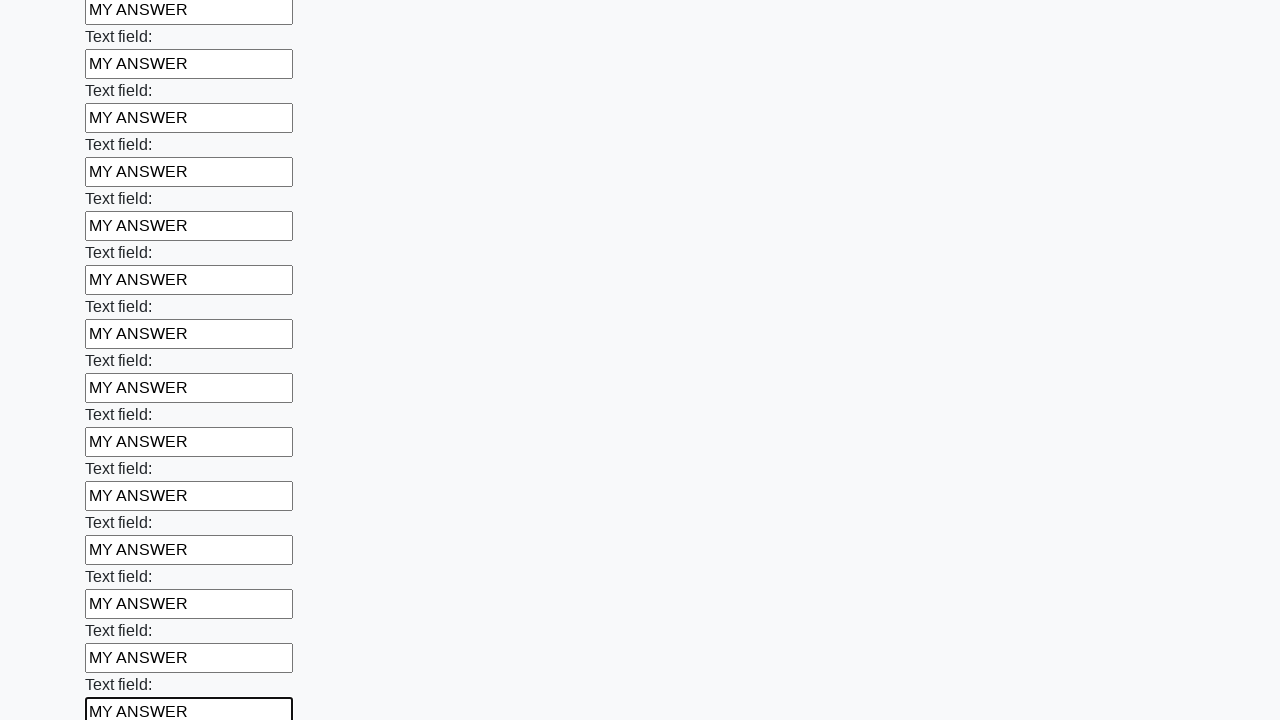

Filled an input field with 'MY ANSWER' on input >> nth=55
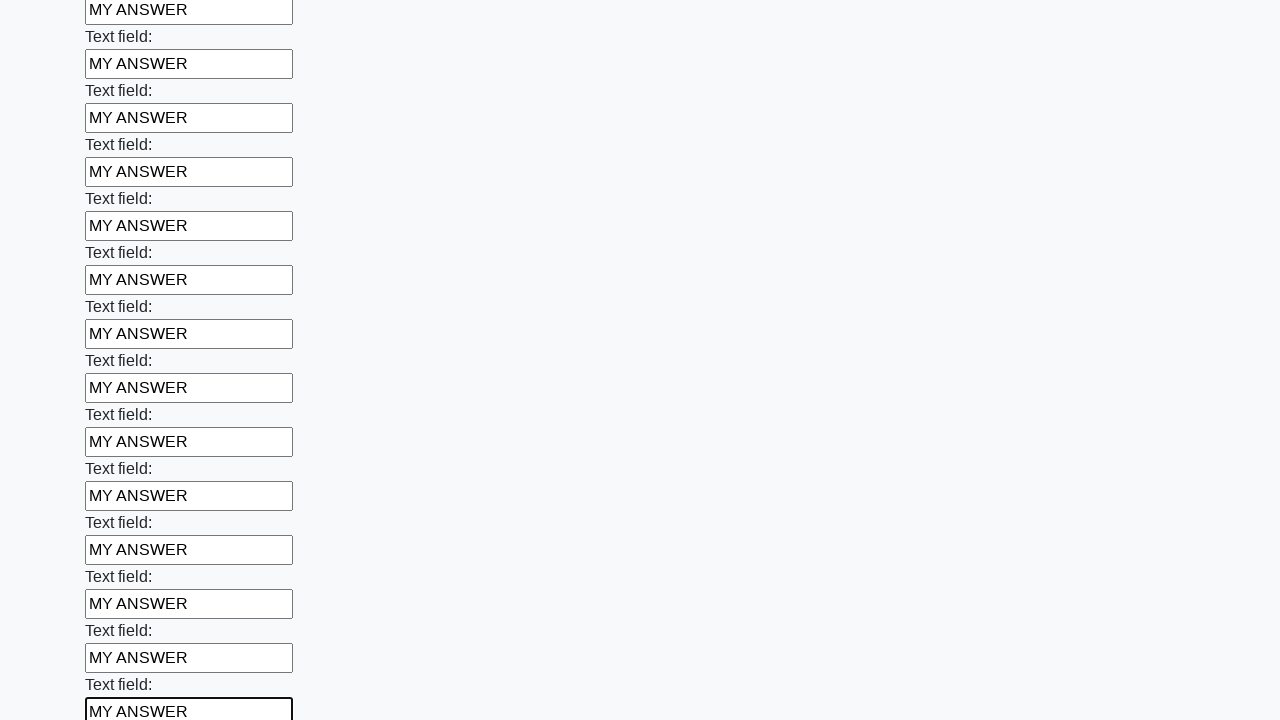

Filled an input field with 'MY ANSWER' on input >> nth=56
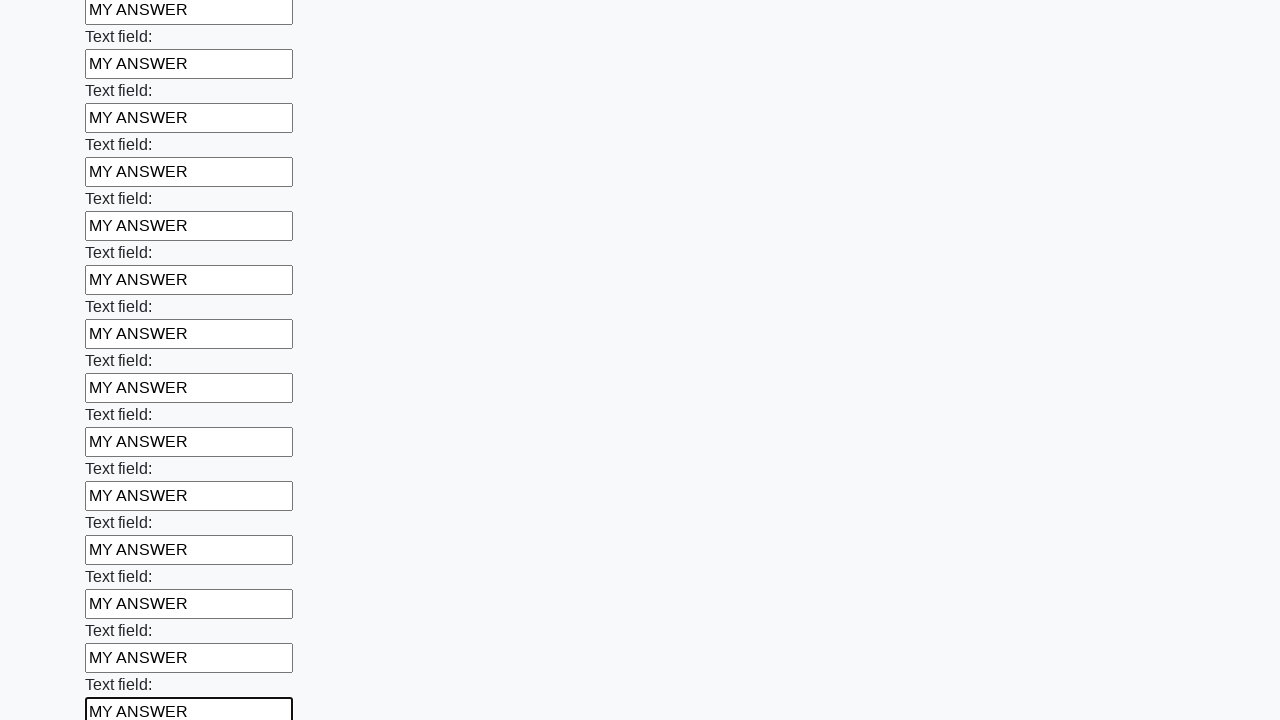

Filled an input field with 'MY ANSWER' on input >> nth=57
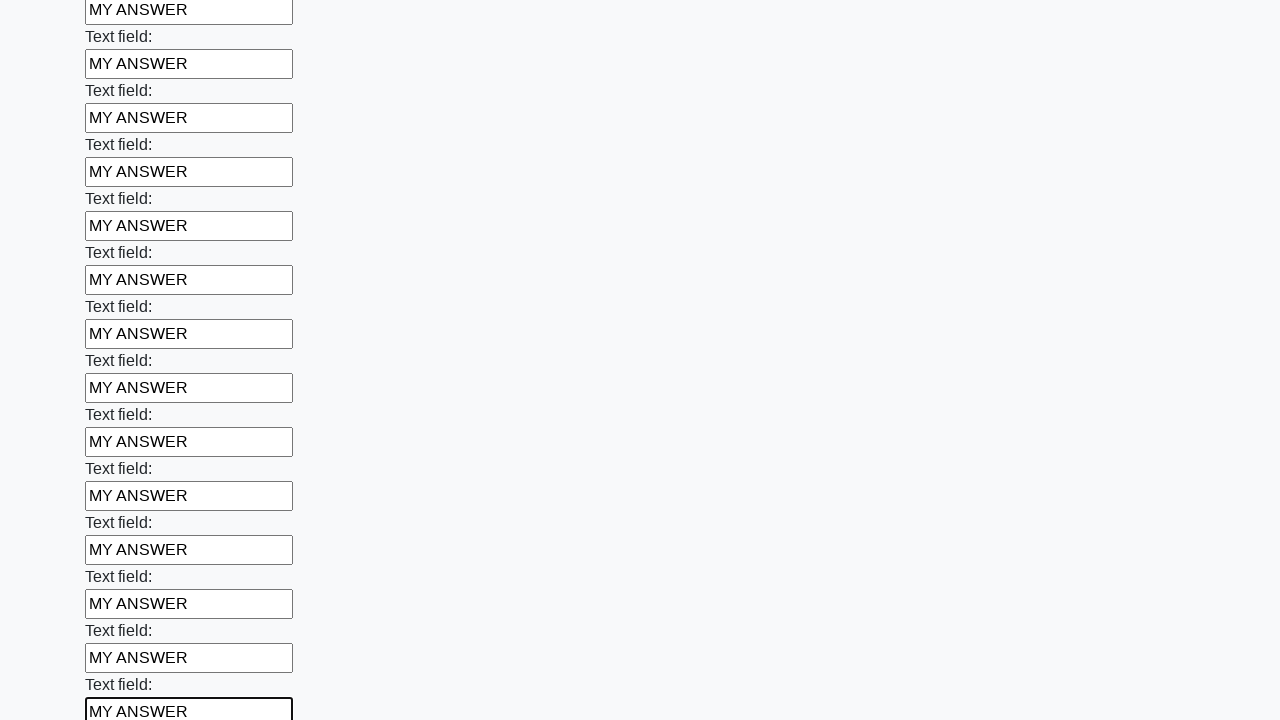

Filled an input field with 'MY ANSWER' on input >> nth=58
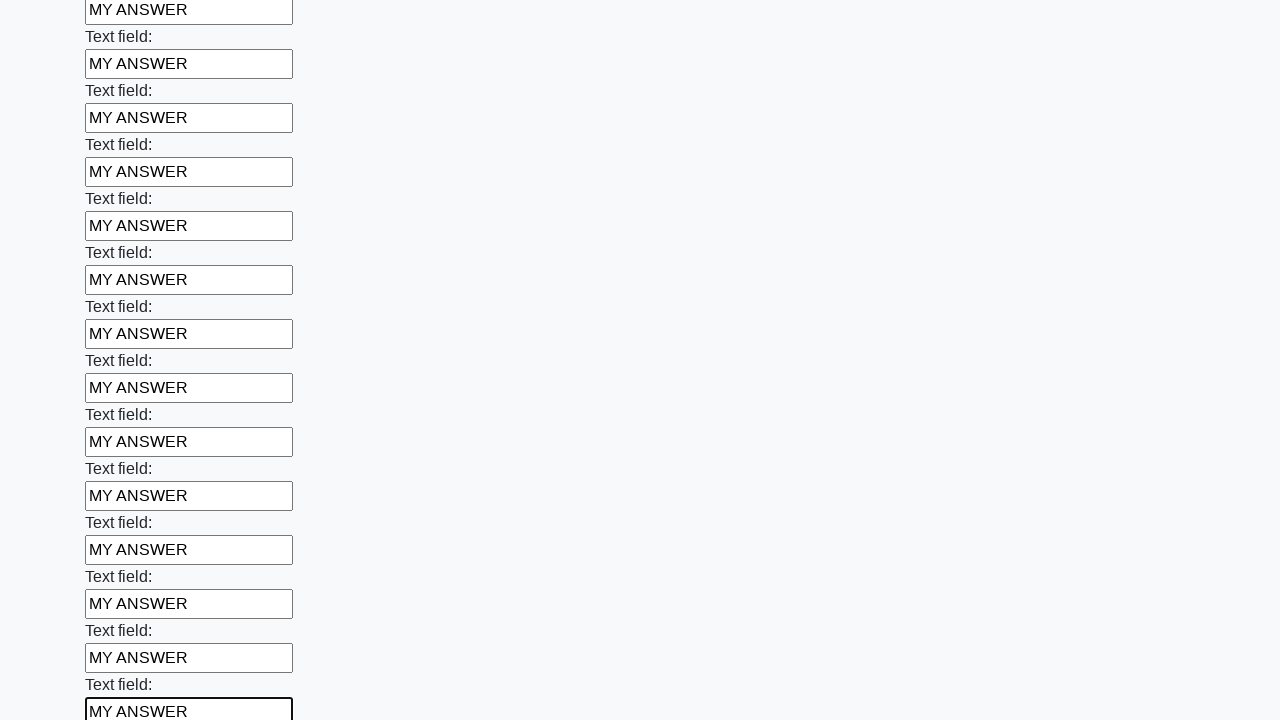

Filled an input field with 'MY ANSWER' on input >> nth=59
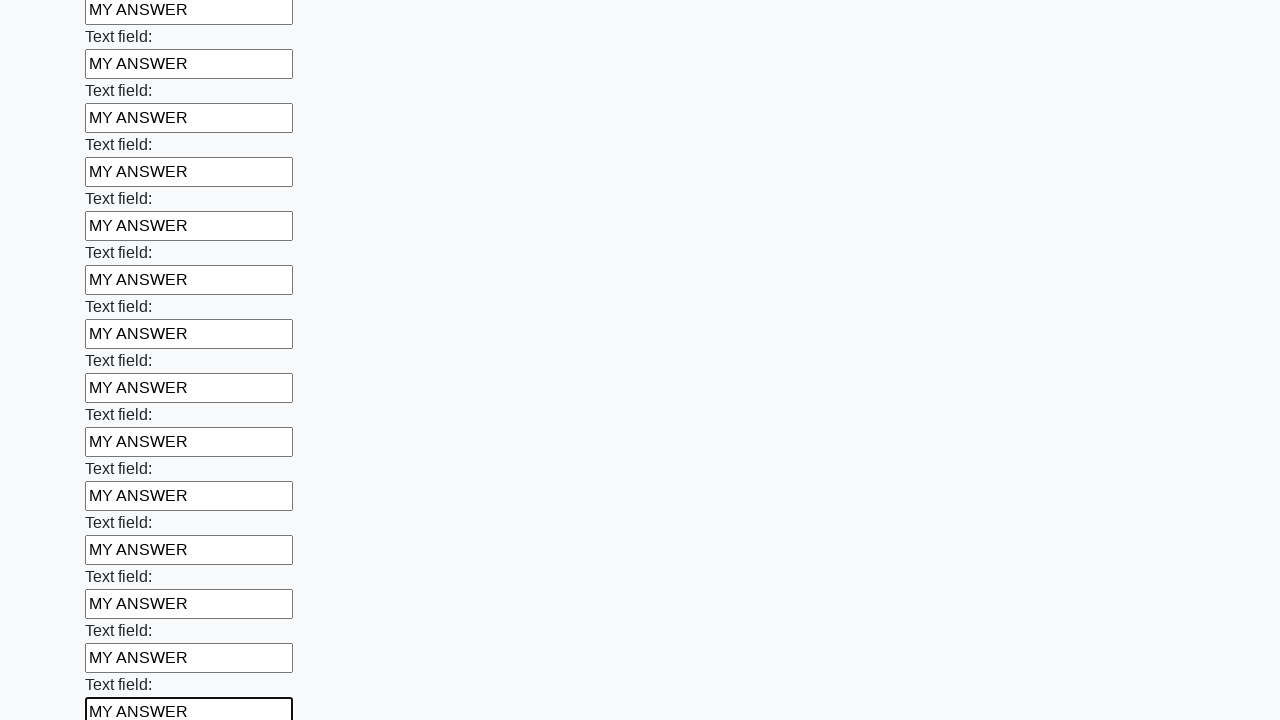

Filled an input field with 'MY ANSWER' on input >> nth=60
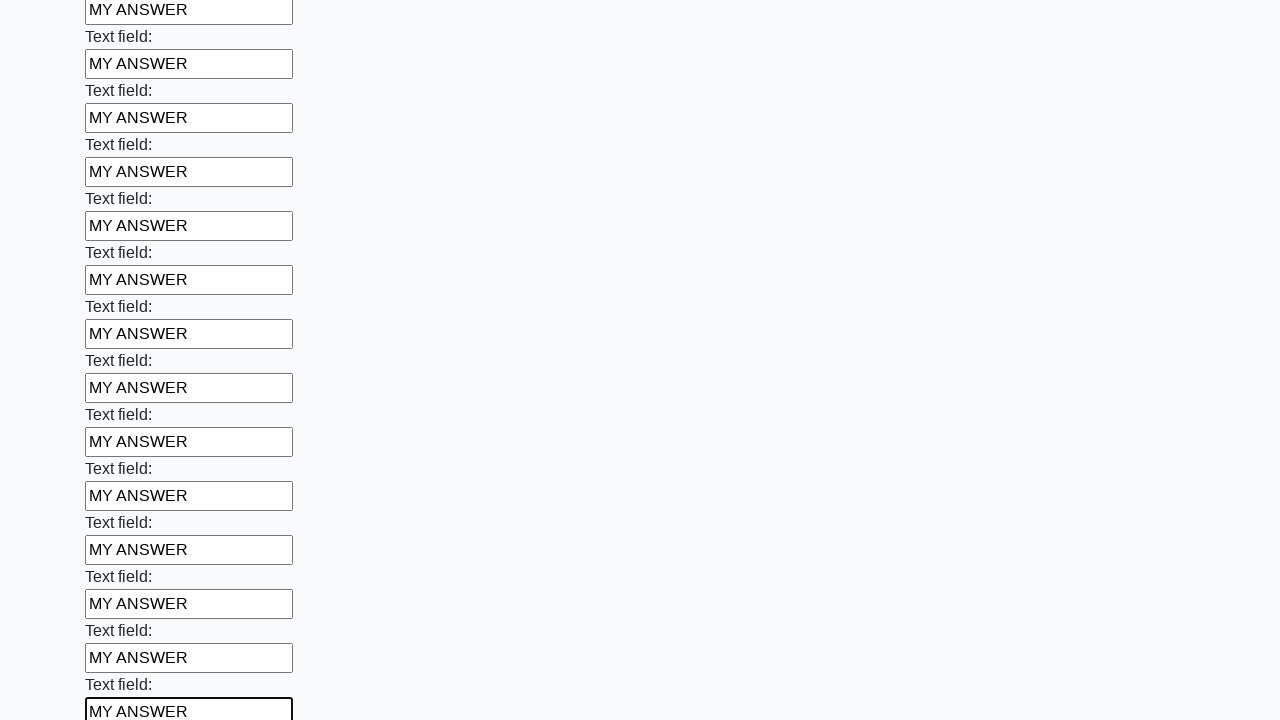

Filled an input field with 'MY ANSWER' on input >> nth=61
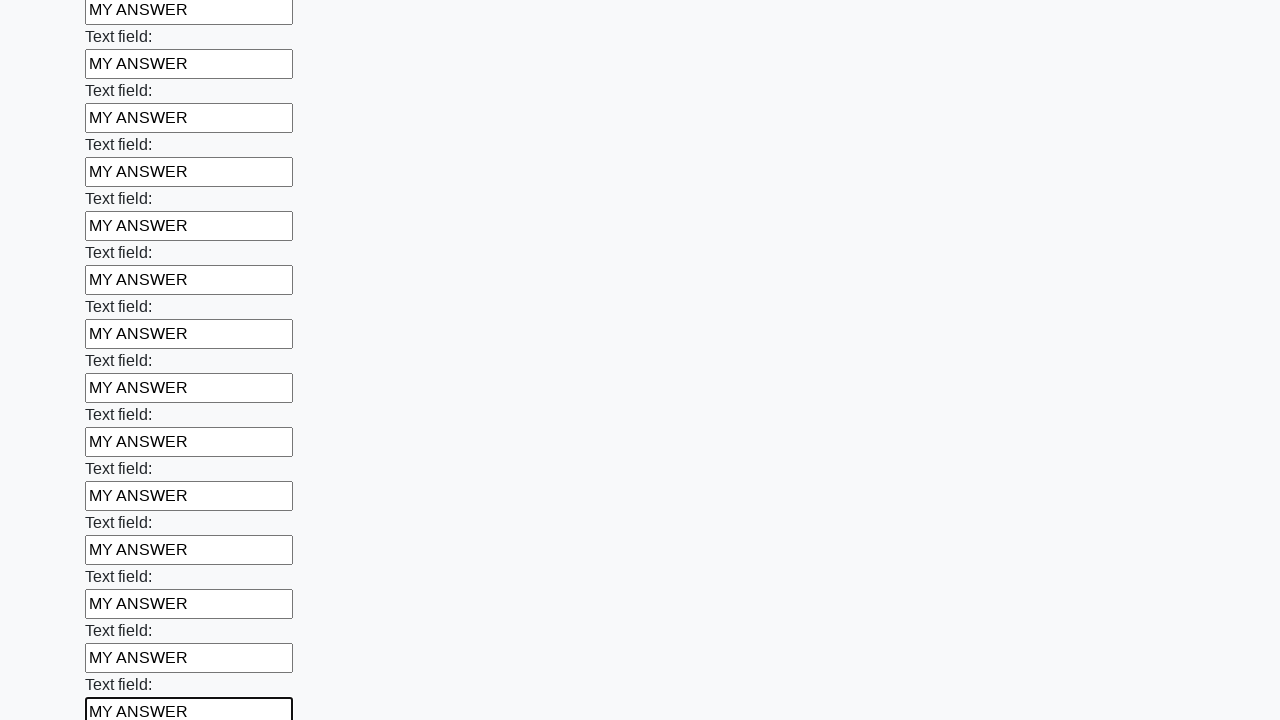

Filled an input field with 'MY ANSWER' on input >> nth=62
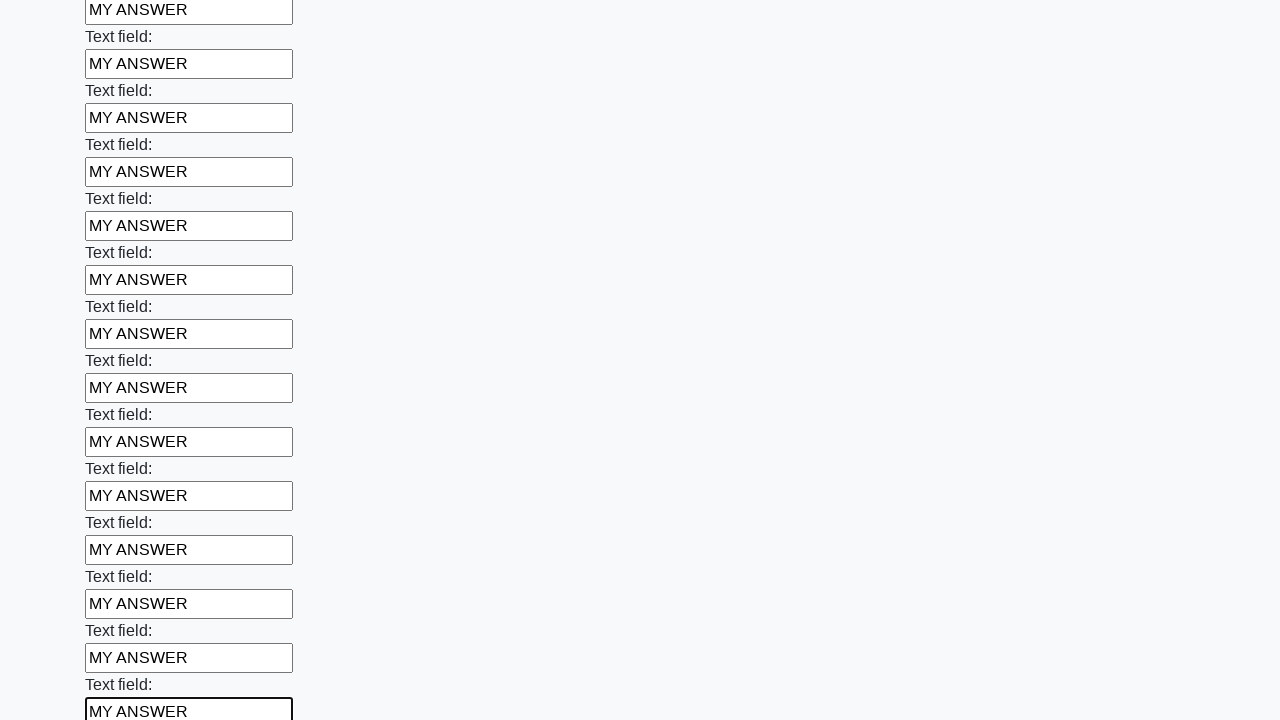

Filled an input field with 'MY ANSWER' on input >> nth=63
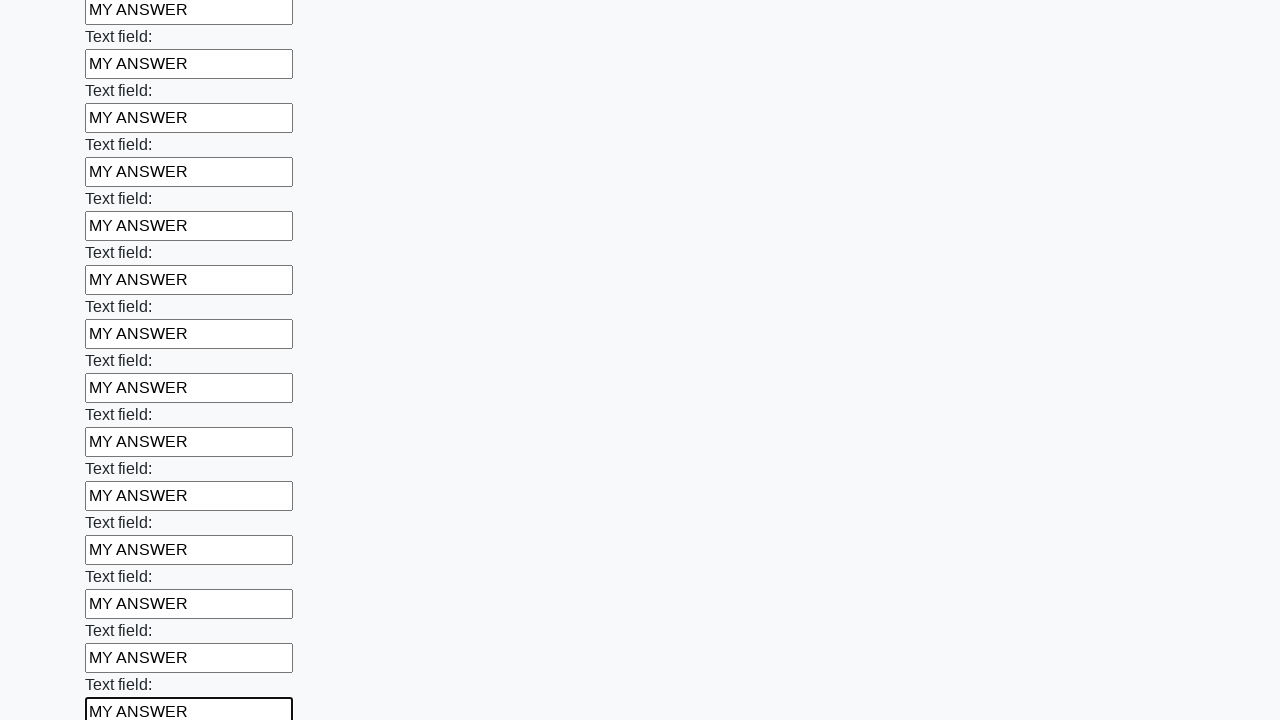

Filled an input field with 'MY ANSWER' on input >> nth=64
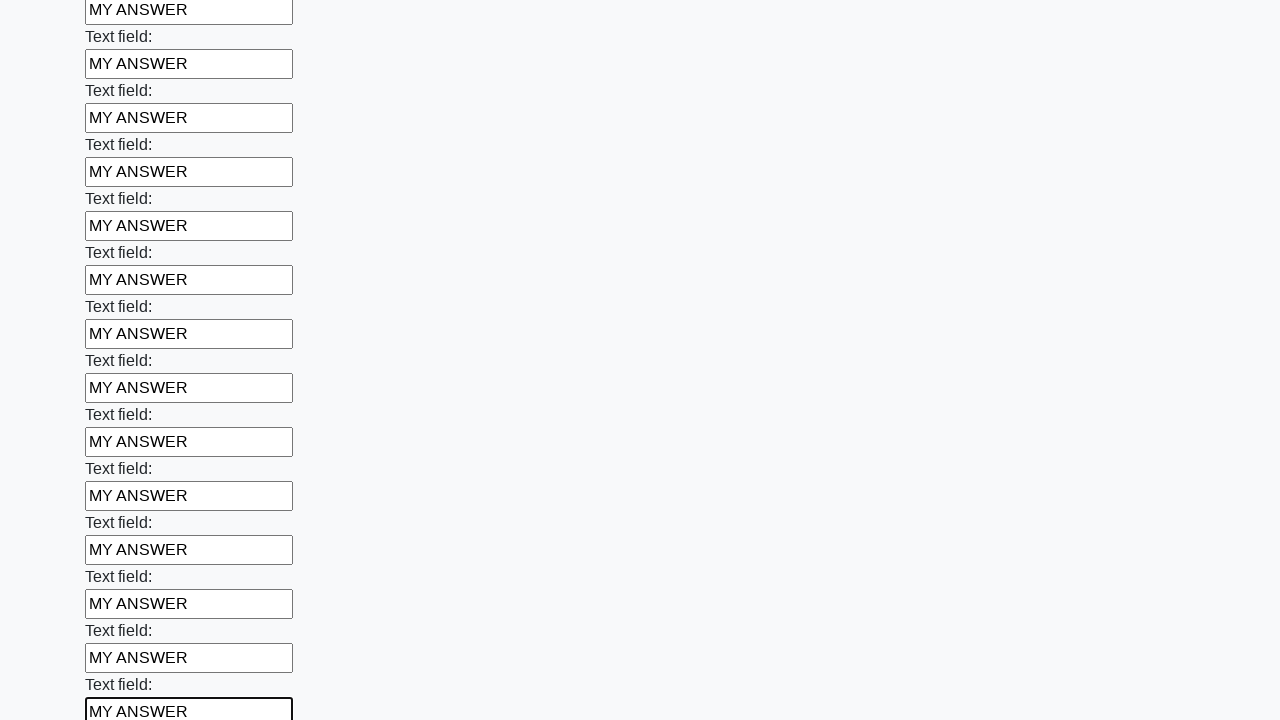

Filled an input field with 'MY ANSWER' on input >> nth=65
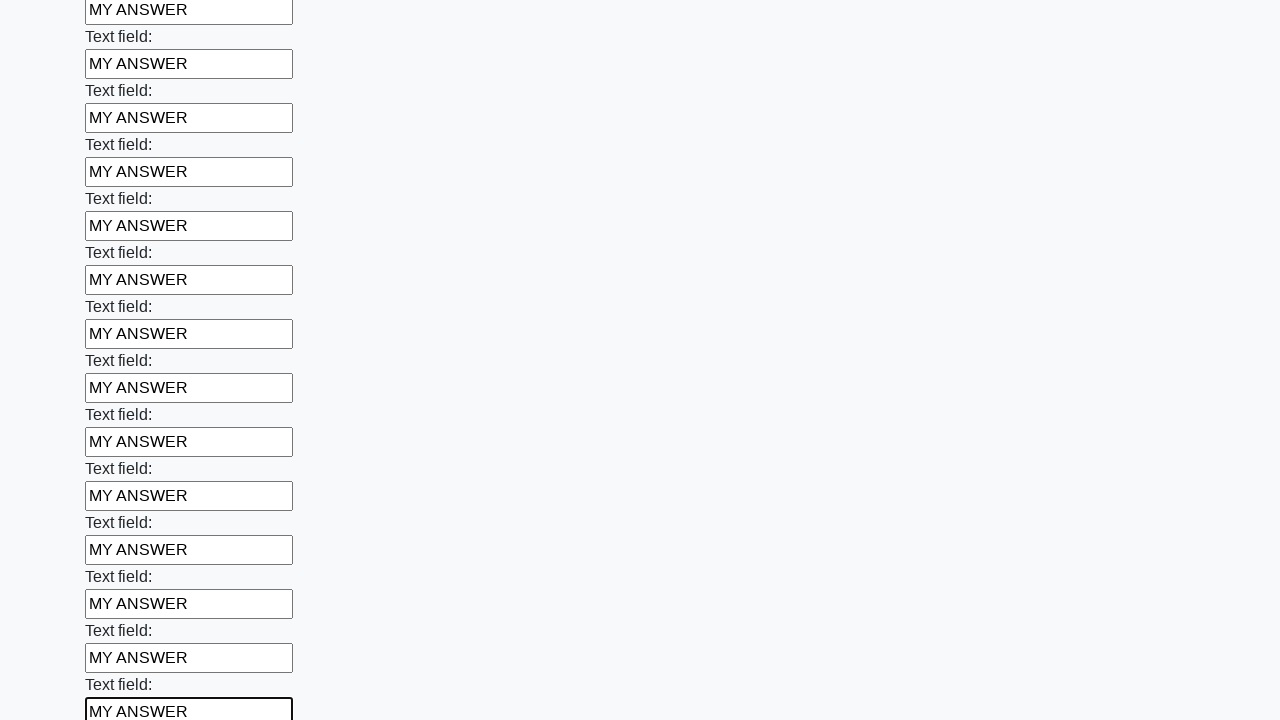

Filled an input field with 'MY ANSWER' on input >> nth=66
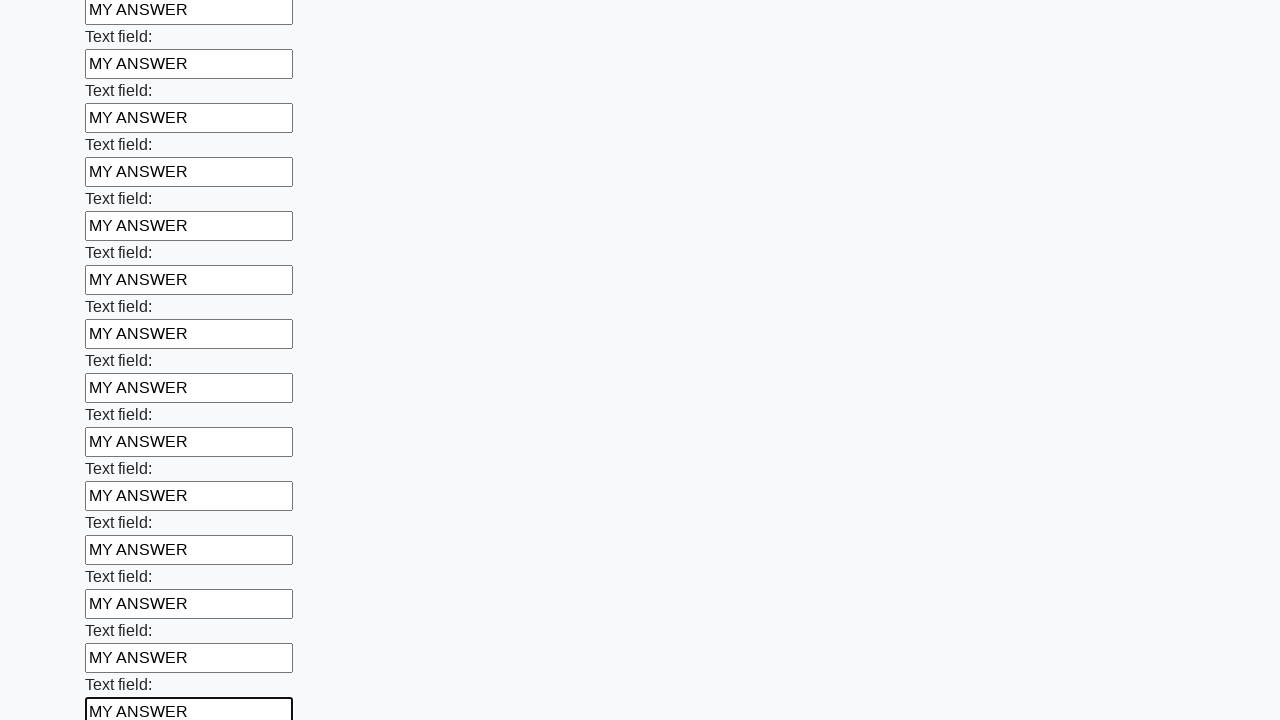

Filled an input field with 'MY ANSWER' on input >> nth=67
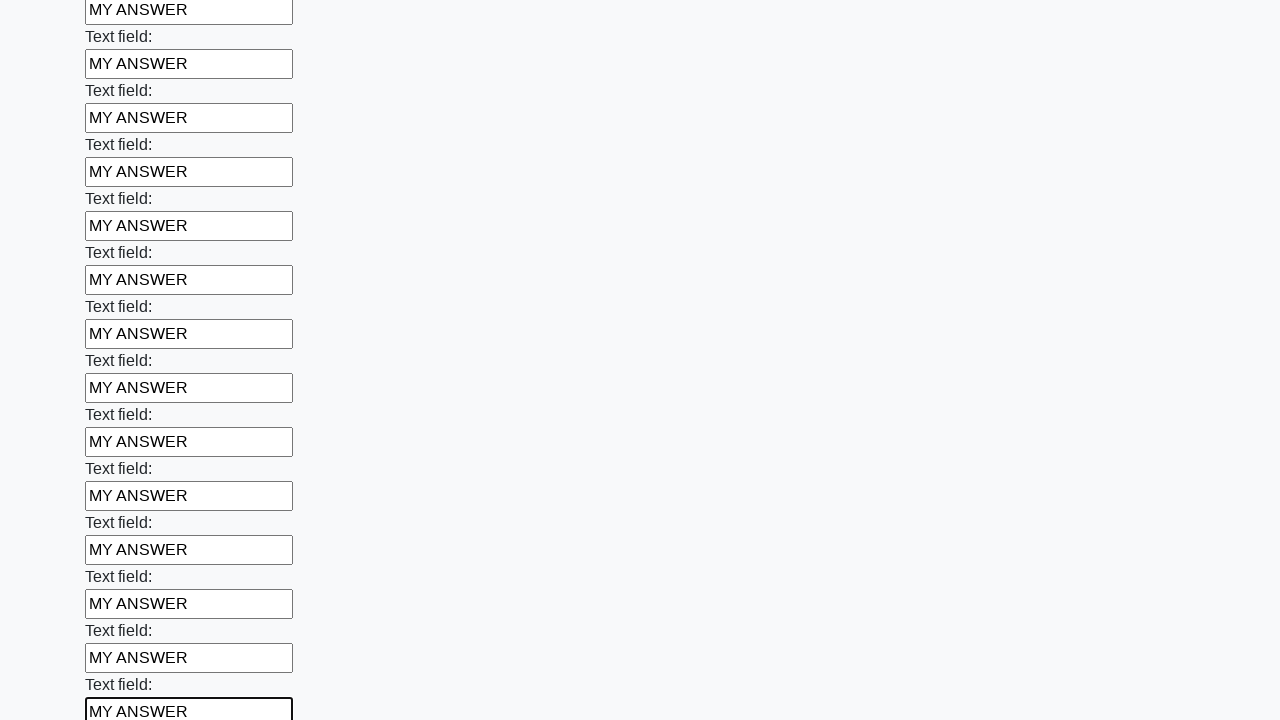

Filled an input field with 'MY ANSWER' on input >> nth=68
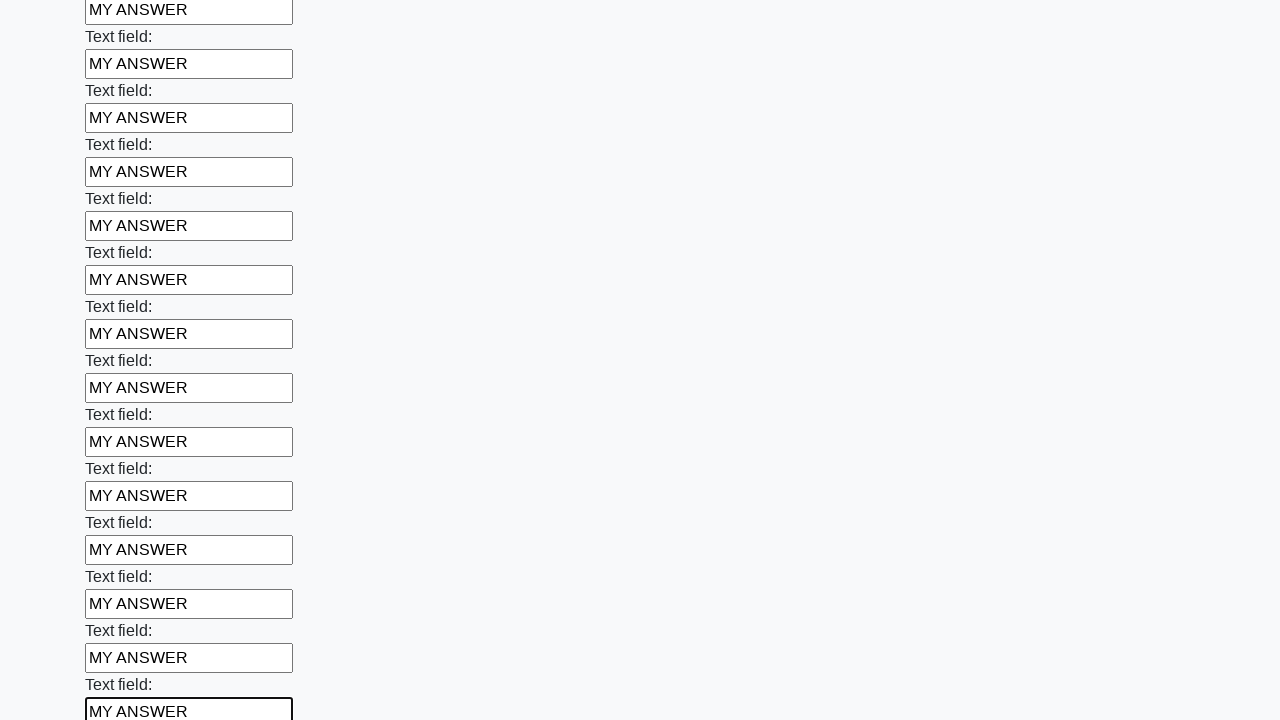

Filled an input field with 'MY ANSWER' on input >> nth=69
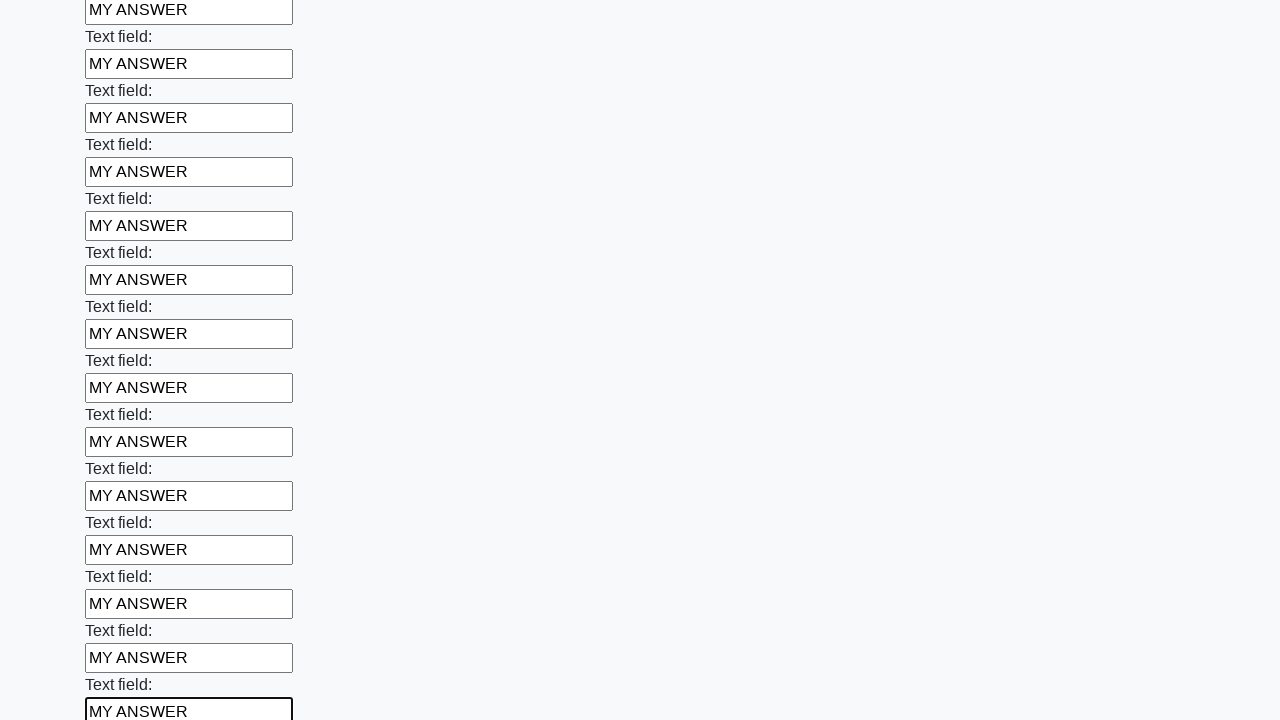

Filled an input field with 'MY ANSWER' on input >> nth=70
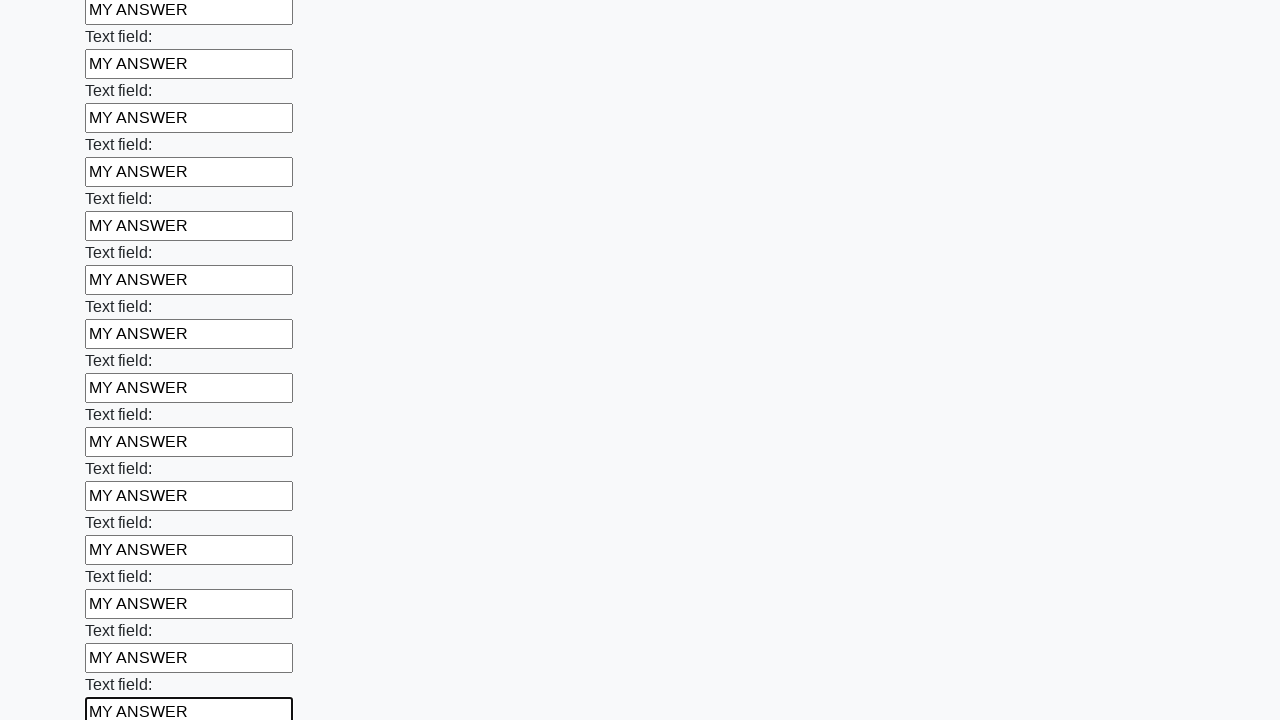

Filled an input field with 'MY ANSWER' on input >> nth=71
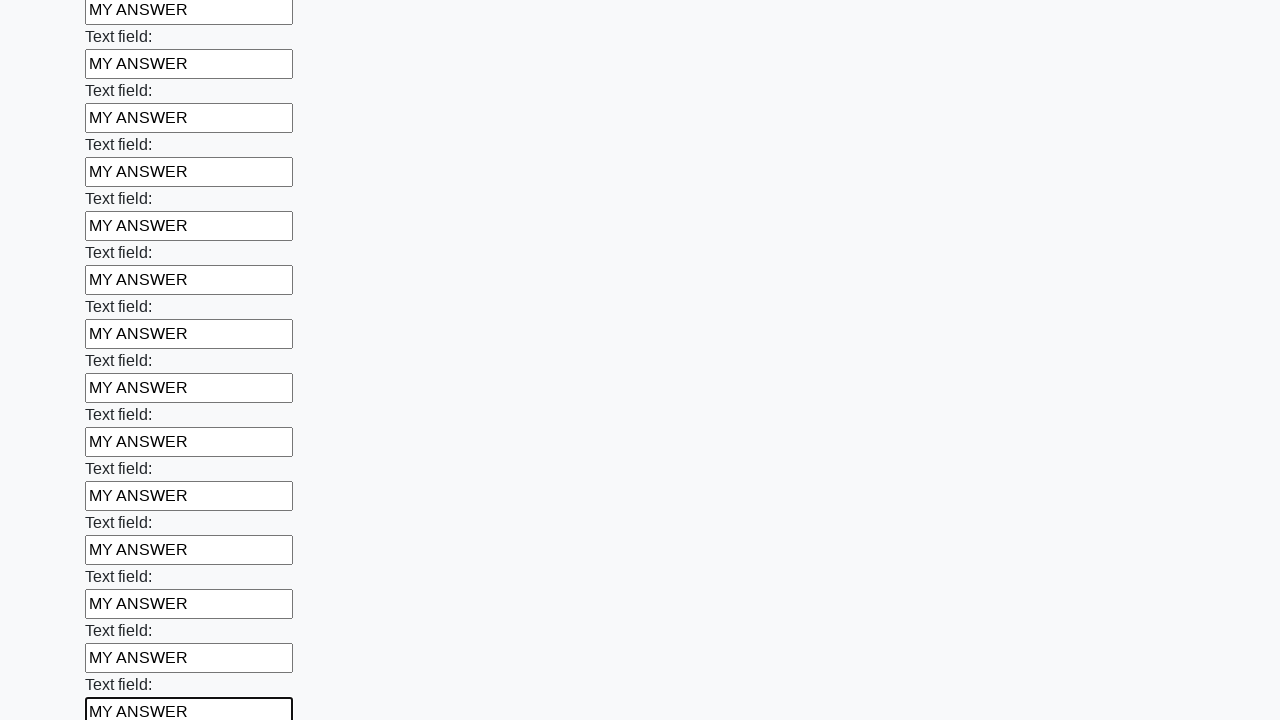

Filled an input field with 'MY ANSWER' on input >> nth=72
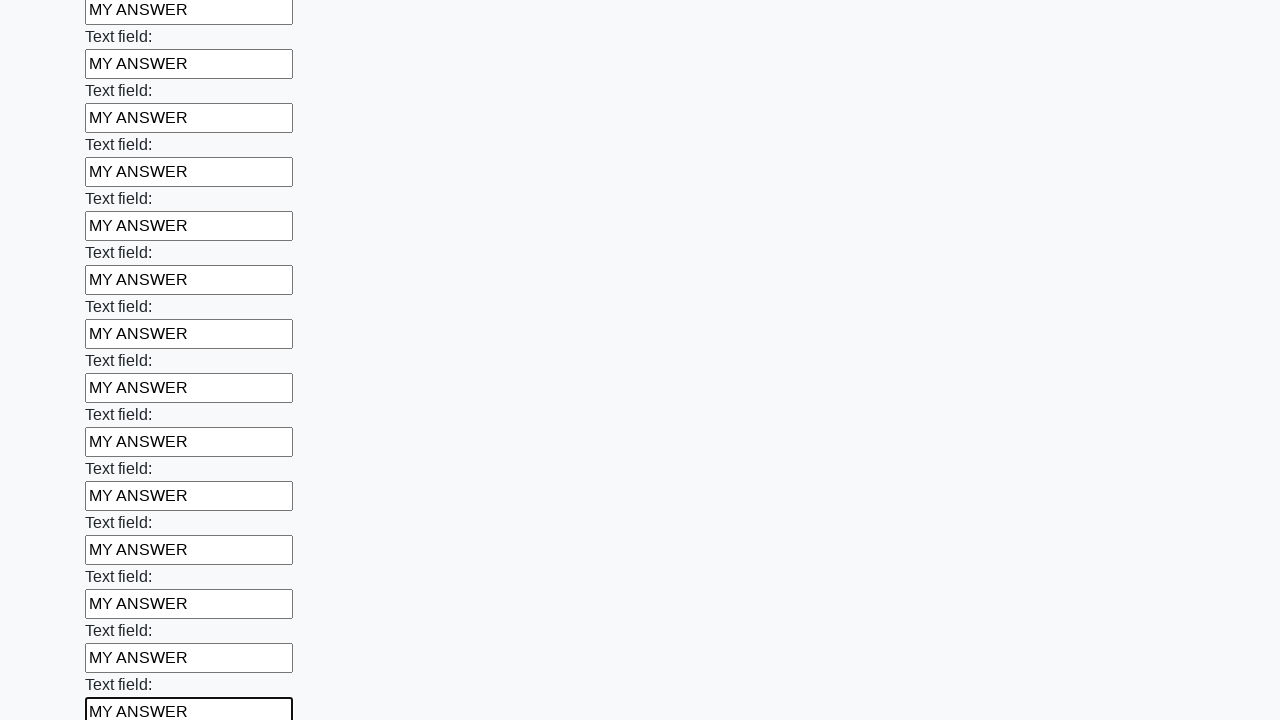

Filled an input field with 'MY ANSWER' on input >> nth=73
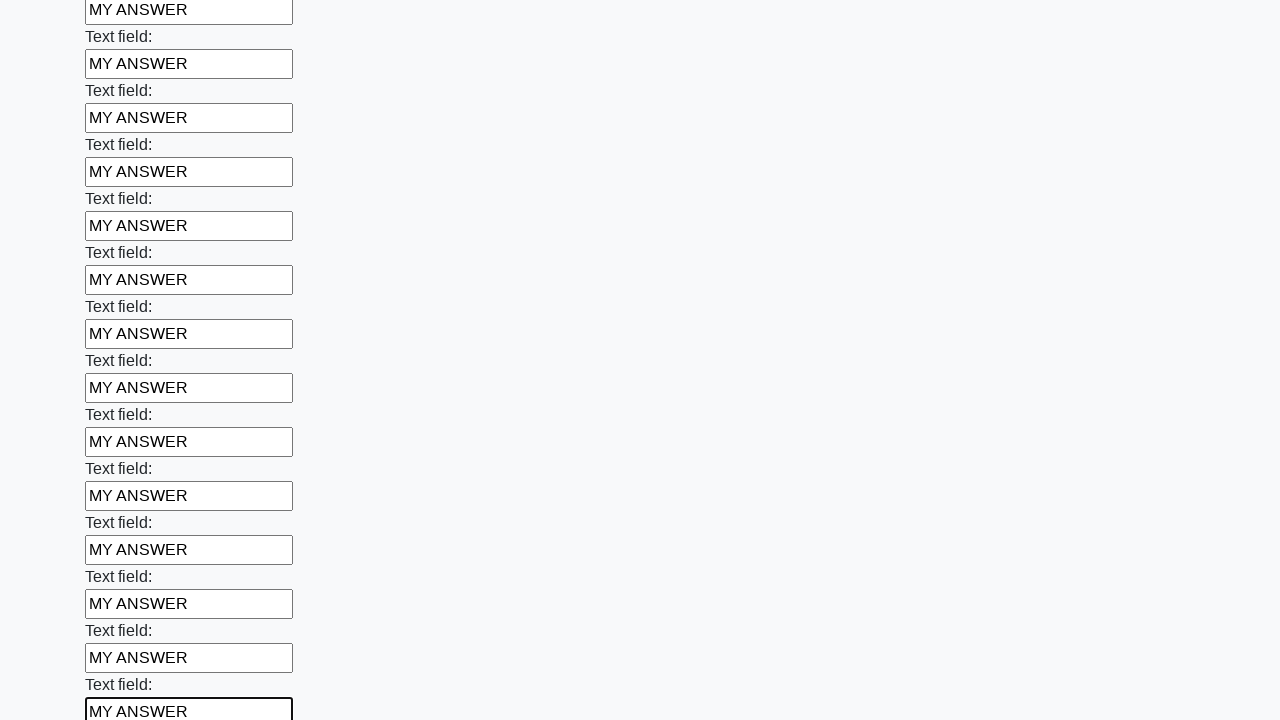

Filled an input field with 'MY ANSWER' on input >> nth=74
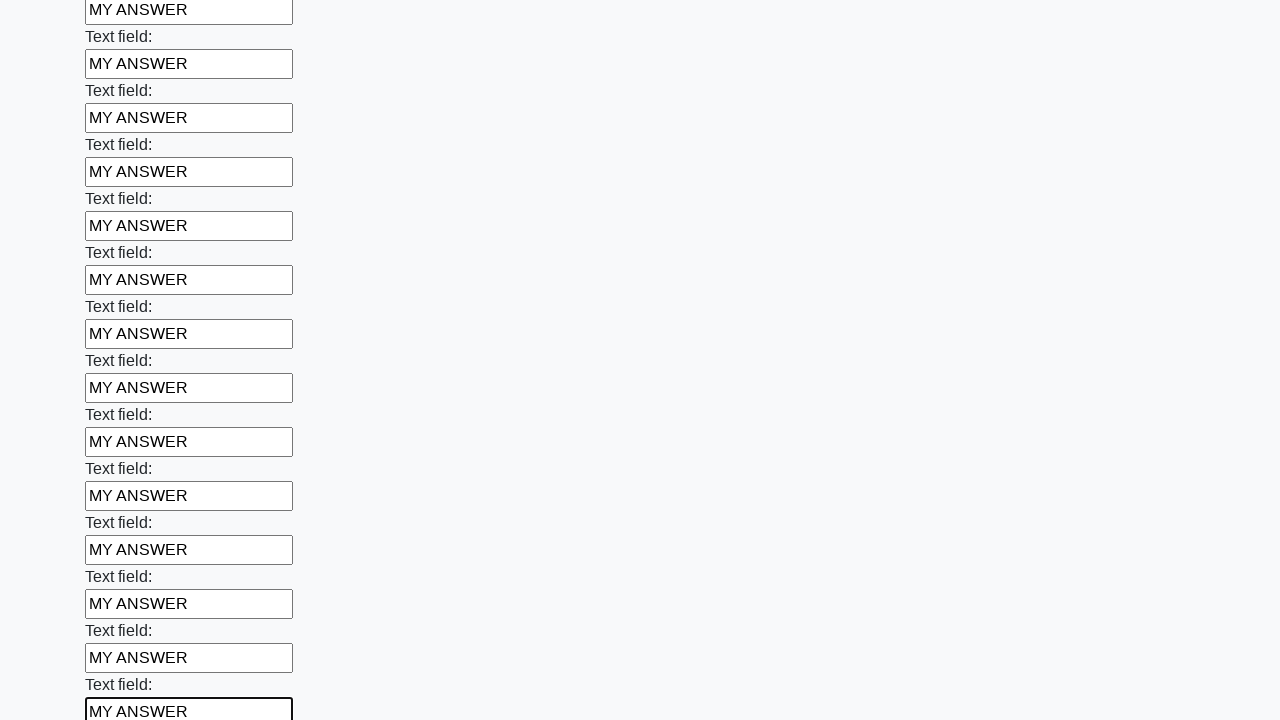

Filled an input field with 'MY ANSWER' on input >> nth=75
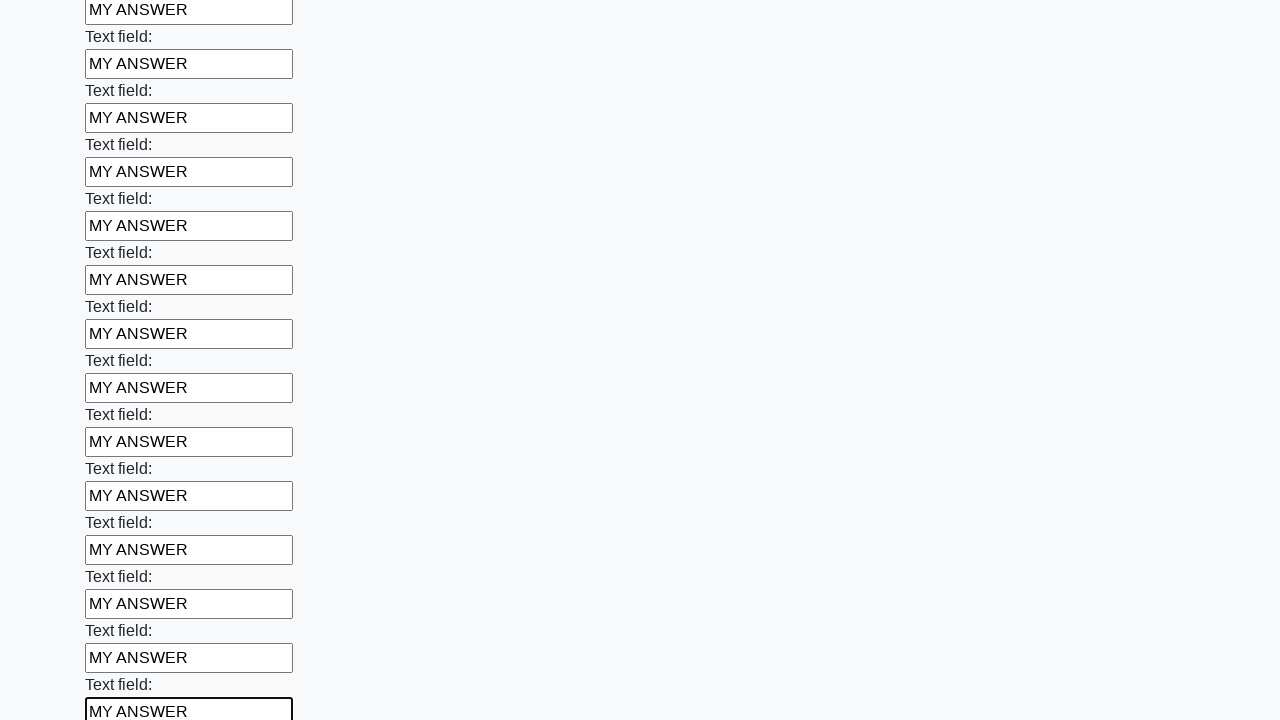

Filled an input field with 'MY ANSWER' on input >> nth=76
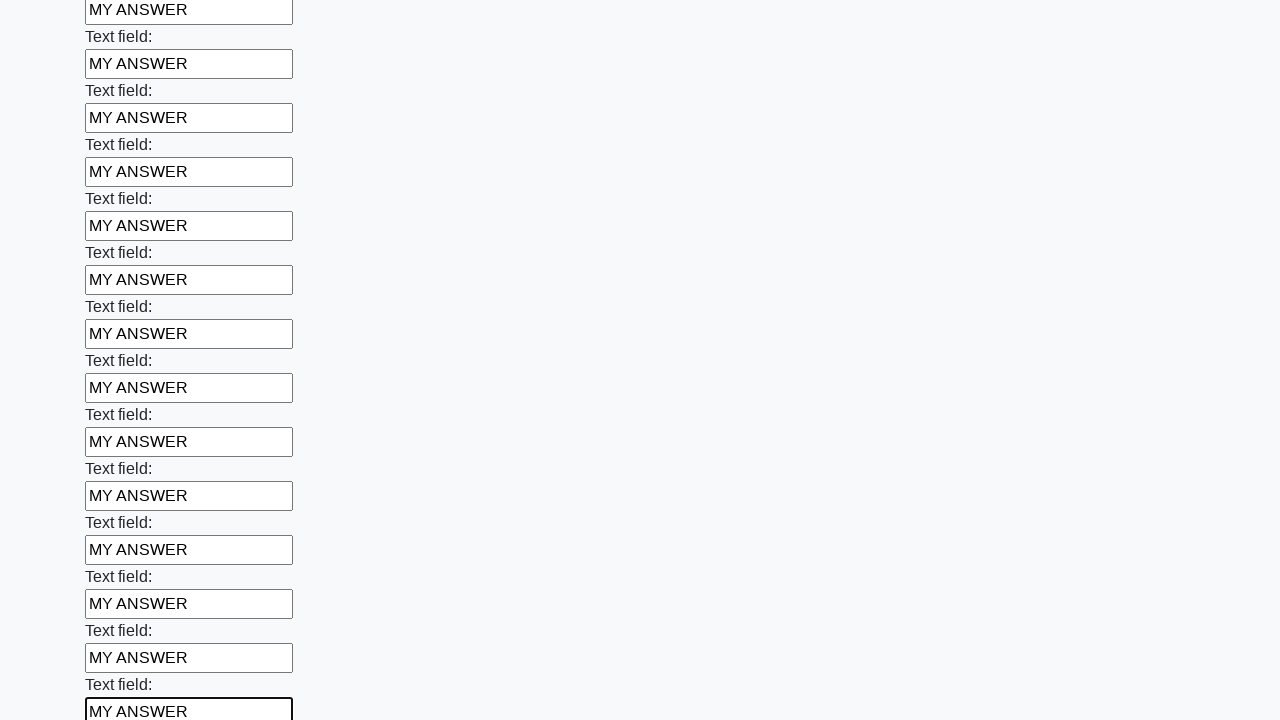

Filled an input field with 'MY ANSWER' on input >> nth=77
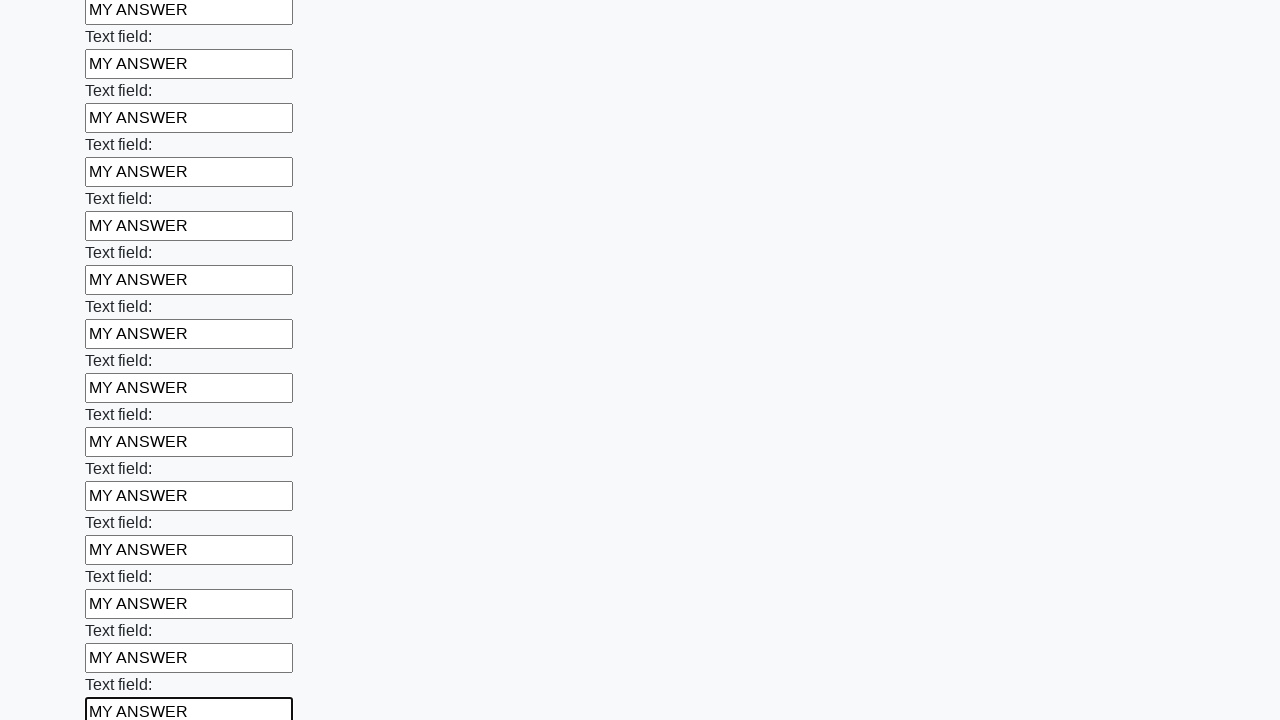

Filled an input field with 'MY ANSWER' on input >> nth=78
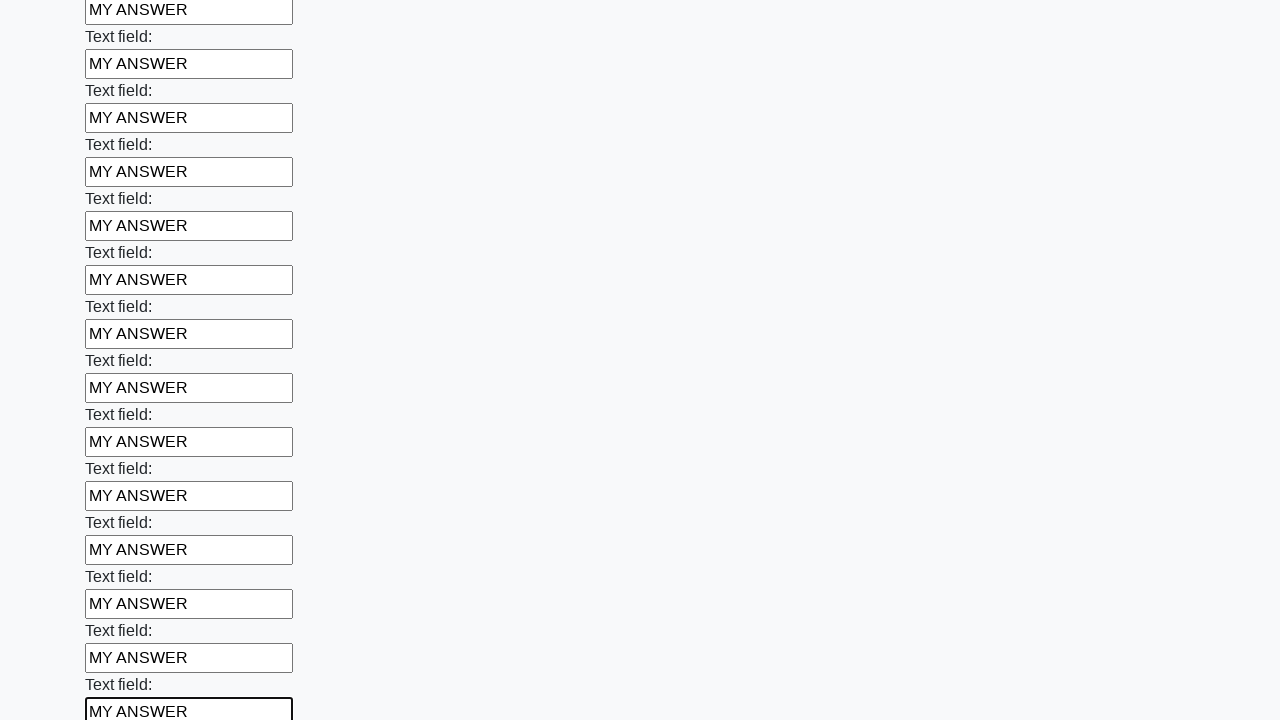

Filled an input field with 'MY ANSWER' on input >> nth=79
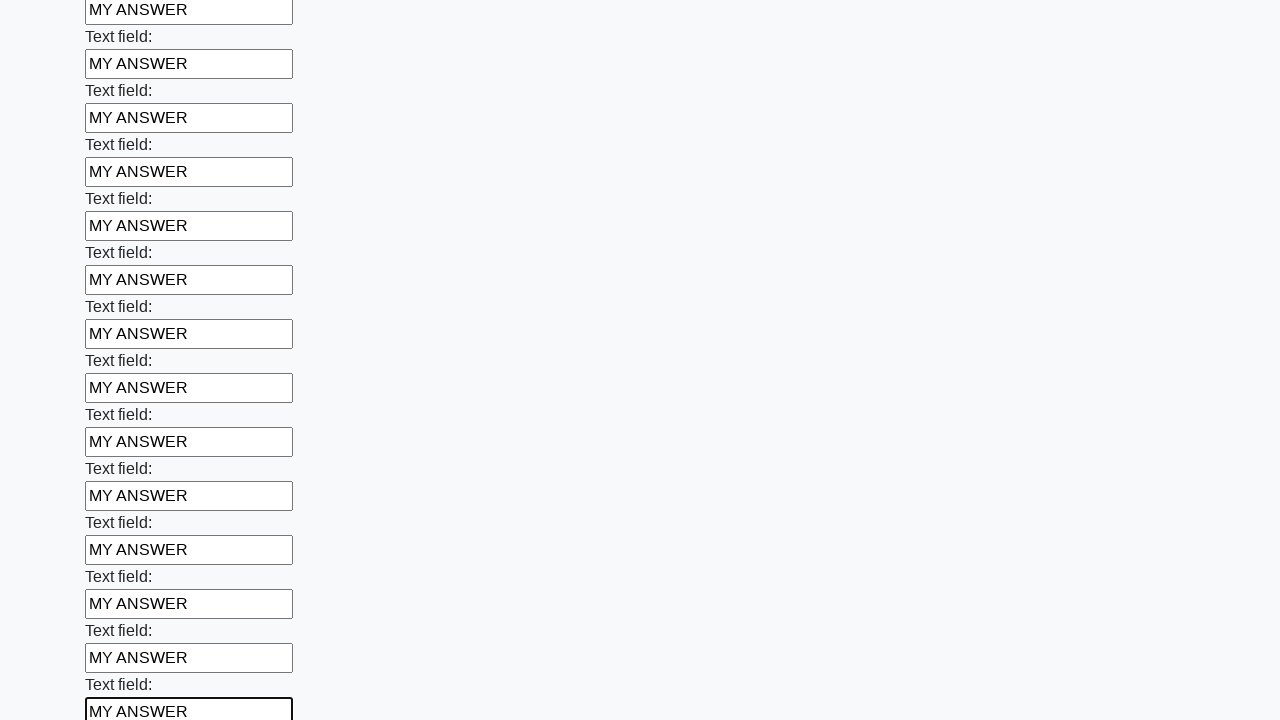

Filled an input field with 'MY ANSWER' on input >> nth=80
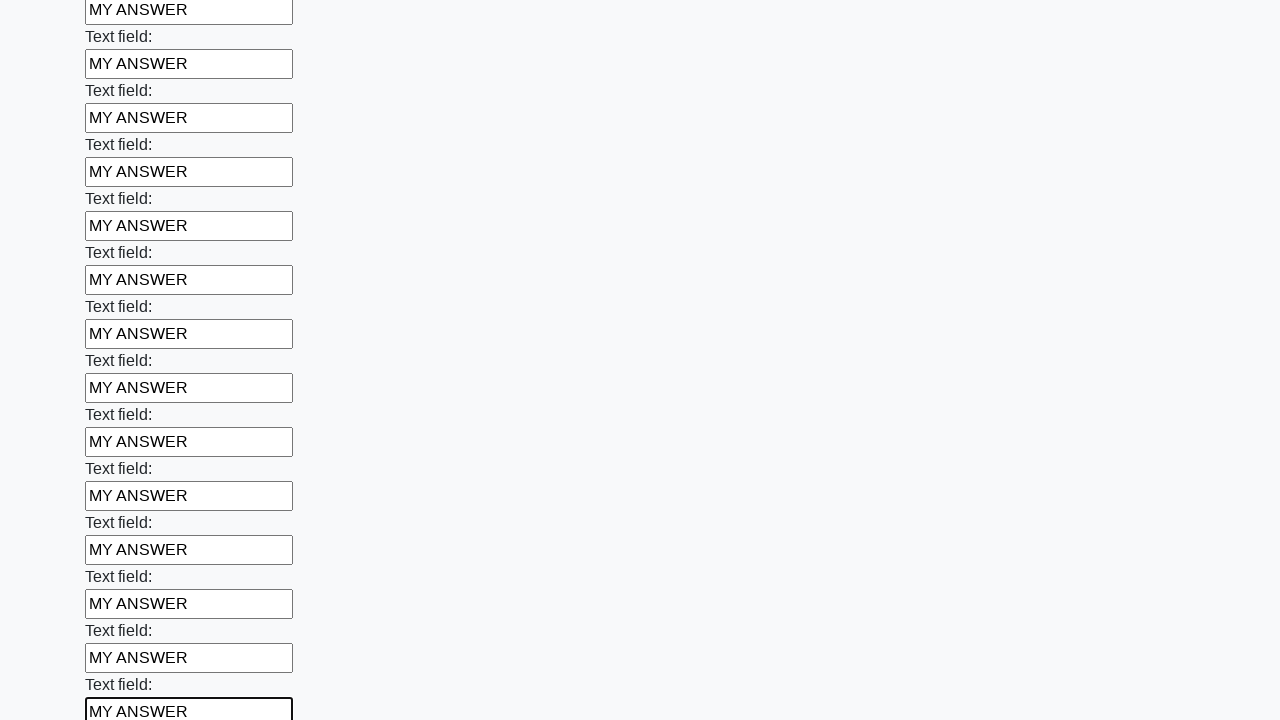

Filled an input field with 'MY ANSWER' on input >> nth=81
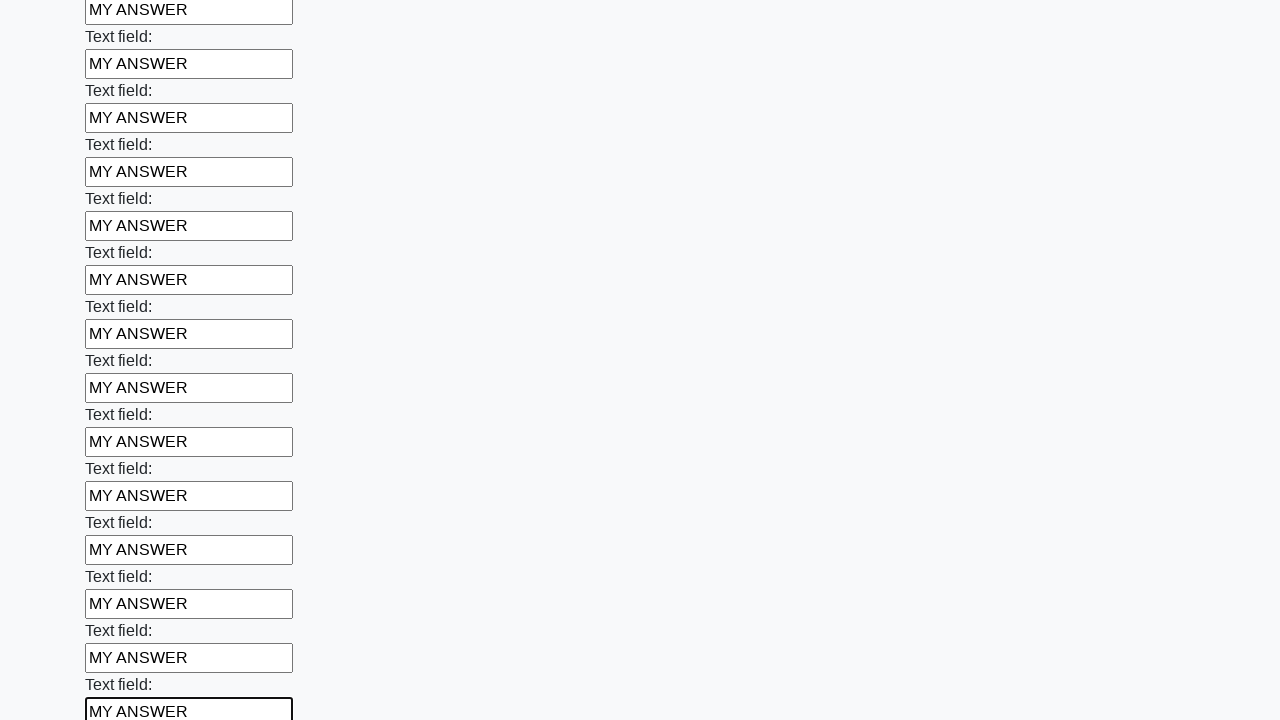

Filled an input field with 'MY ANSWER' on input >> nth=82
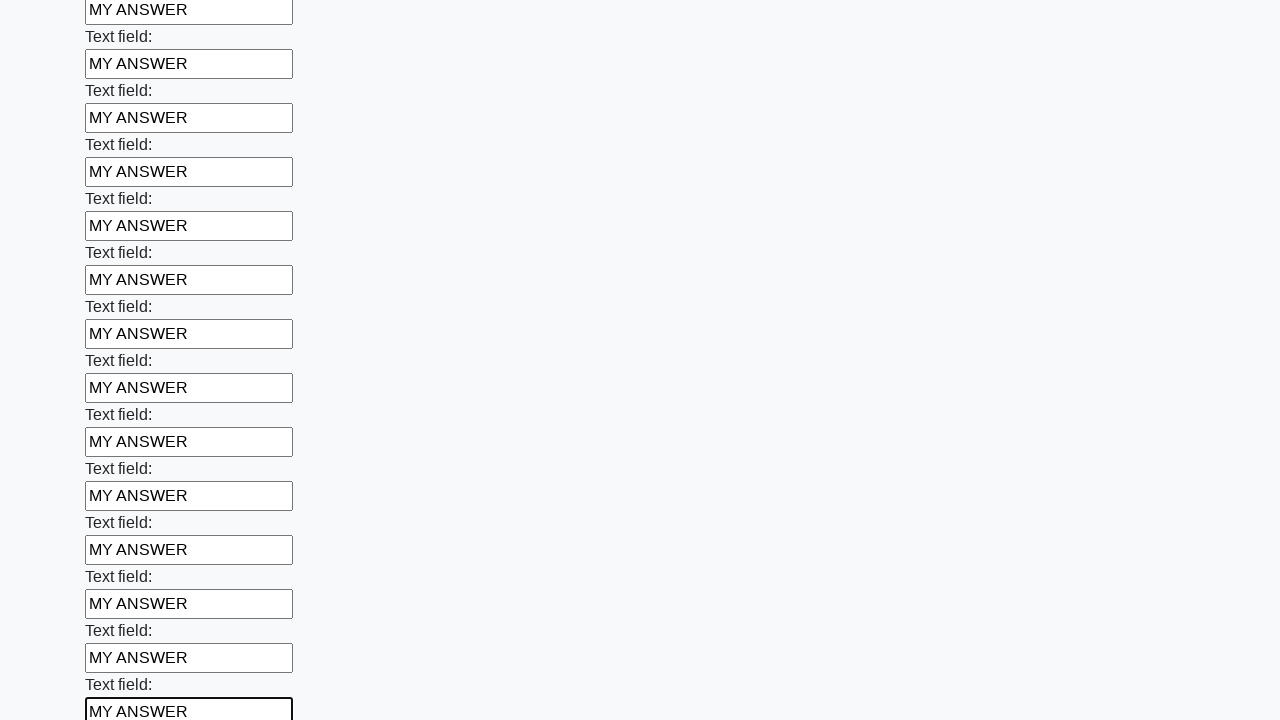

Filled an input field with 'MY ANSWER' on input >> nth=83
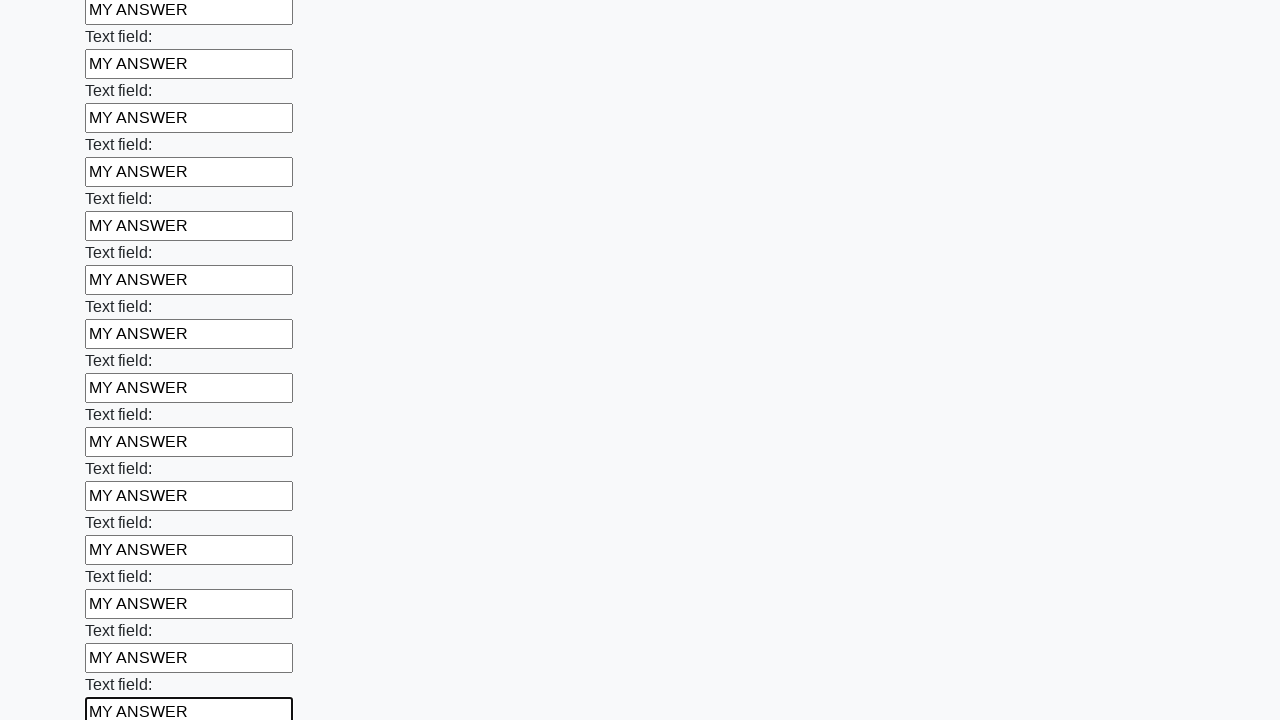

Filled an input field with 'MY ANSWER' on input >> nth=84
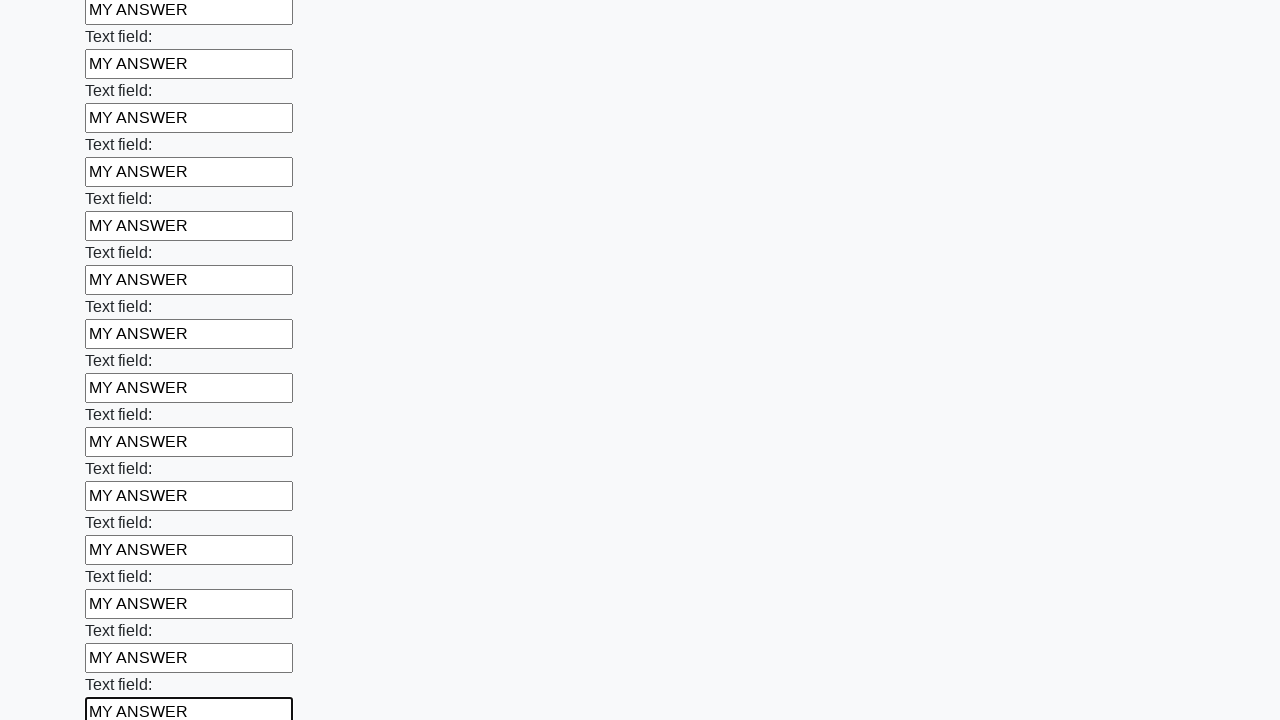

Filled an input field with 'MY ANSWER' on input >> nth=85
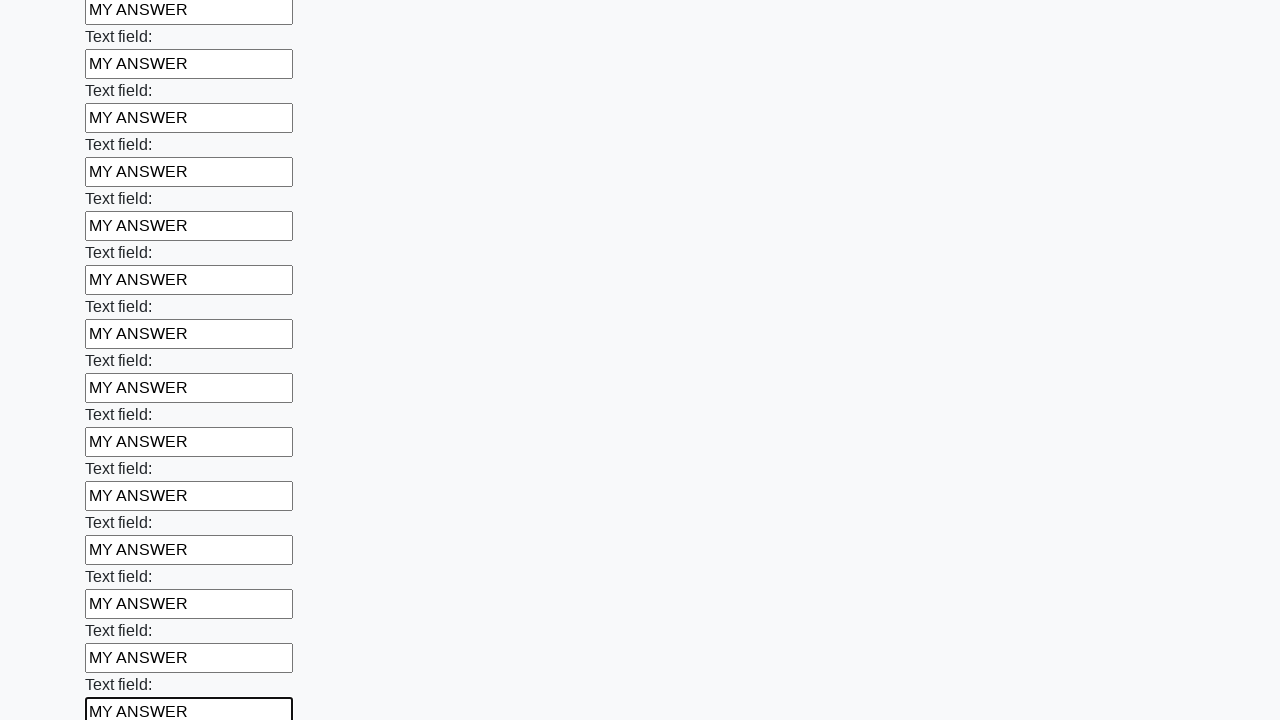

Filled an input field with 'MY ANSWER' on input >> nth=86
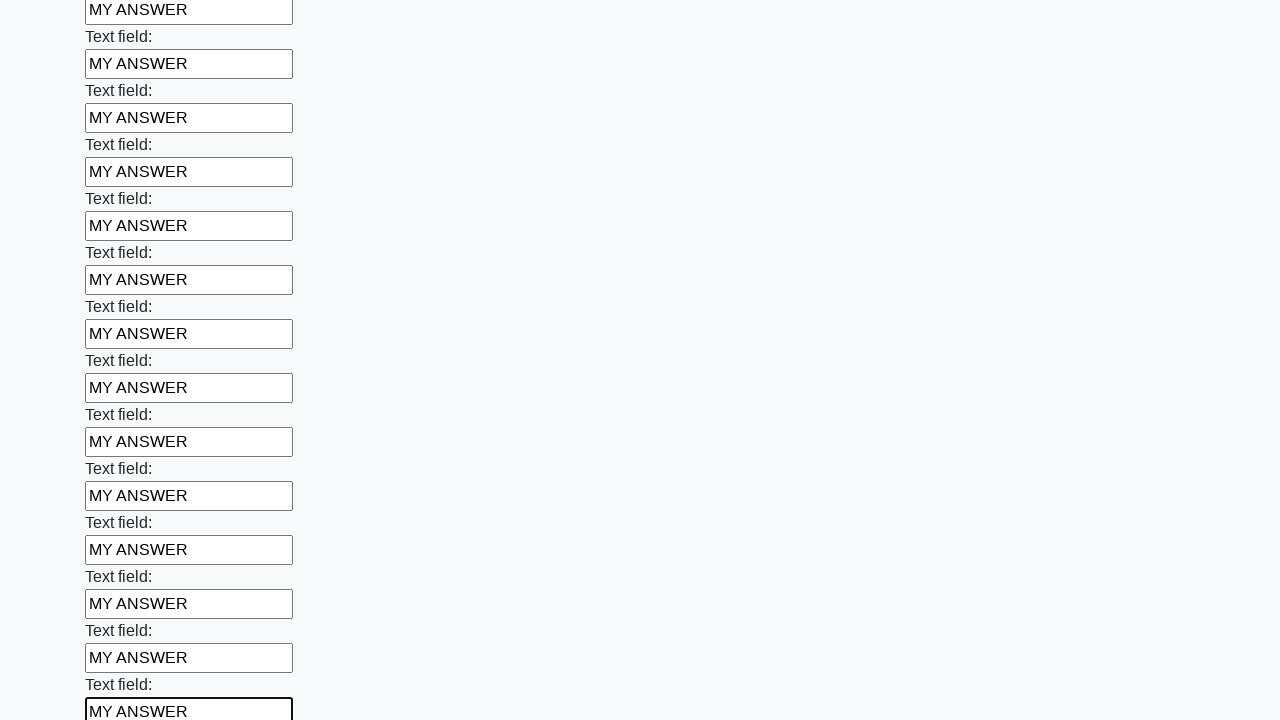

Filled an input field with 'MY ANSWER' on input >> nth=87
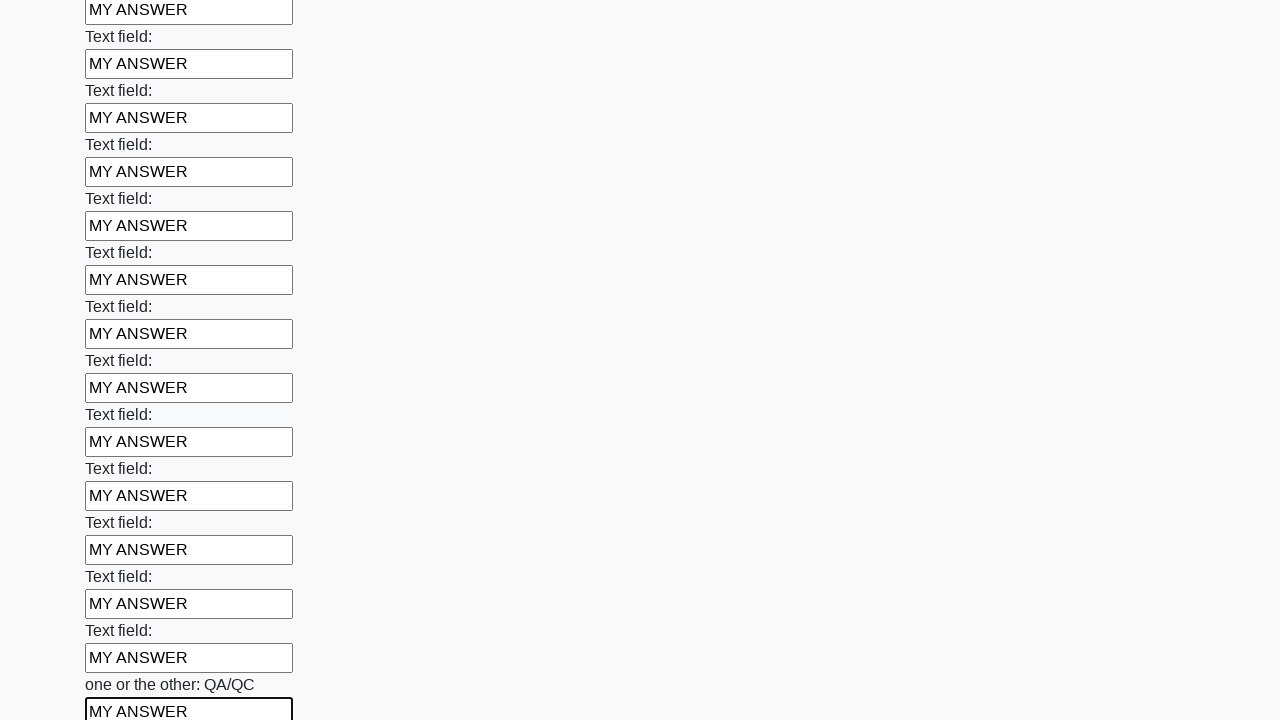

Filled an input field with 'MY ANSWER' on input >> nth=88
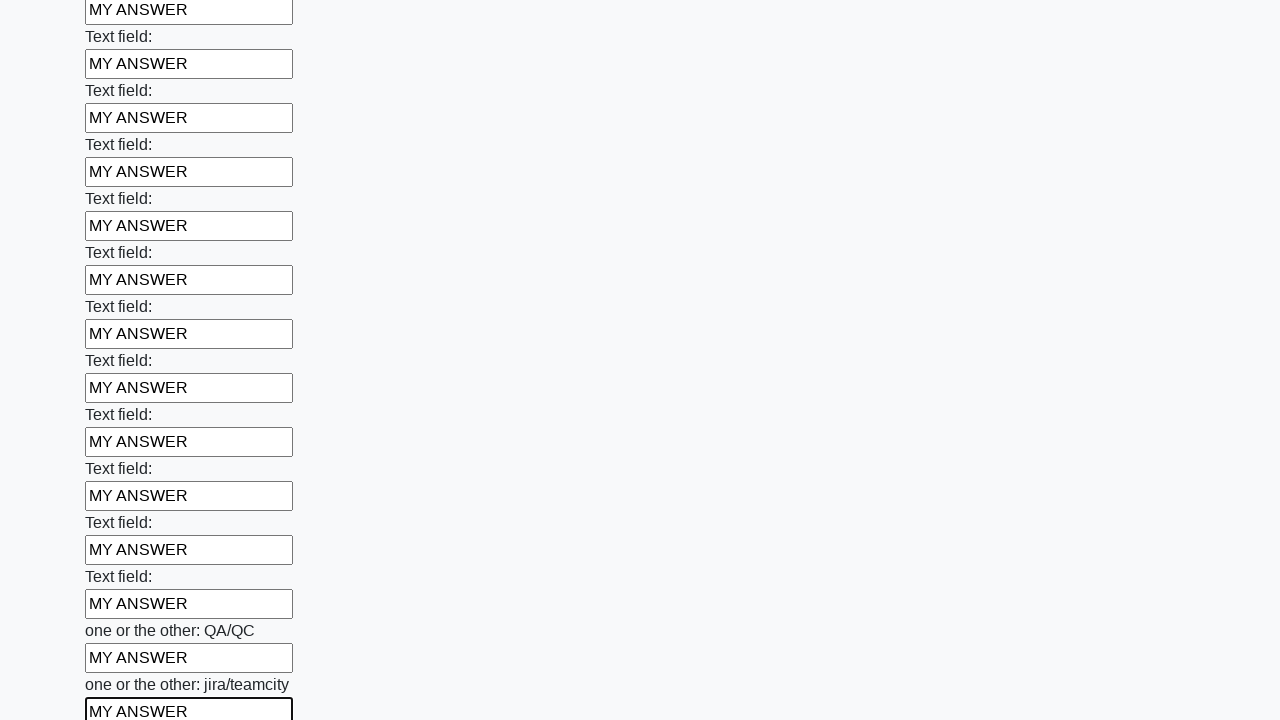

Filled an input field with 'MY ANSWER' on input >> nth=89
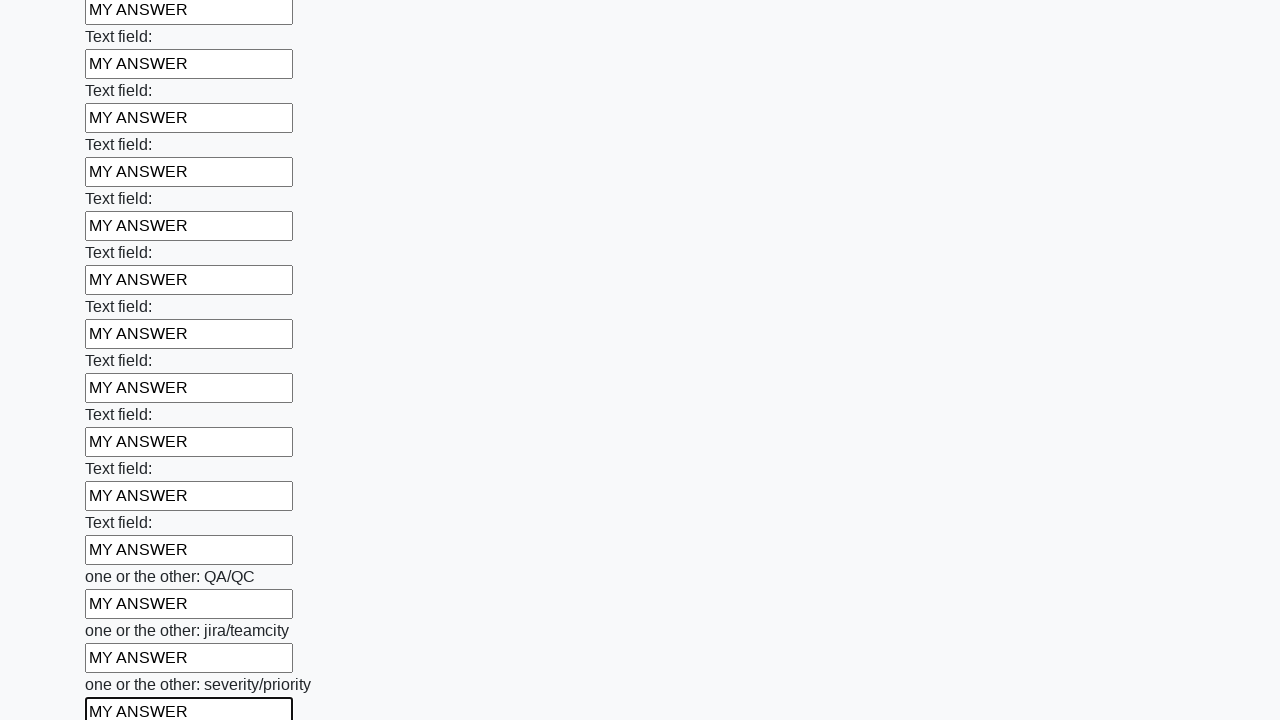

Filled an input field with 'MY ANSWER' on input >> nth=90
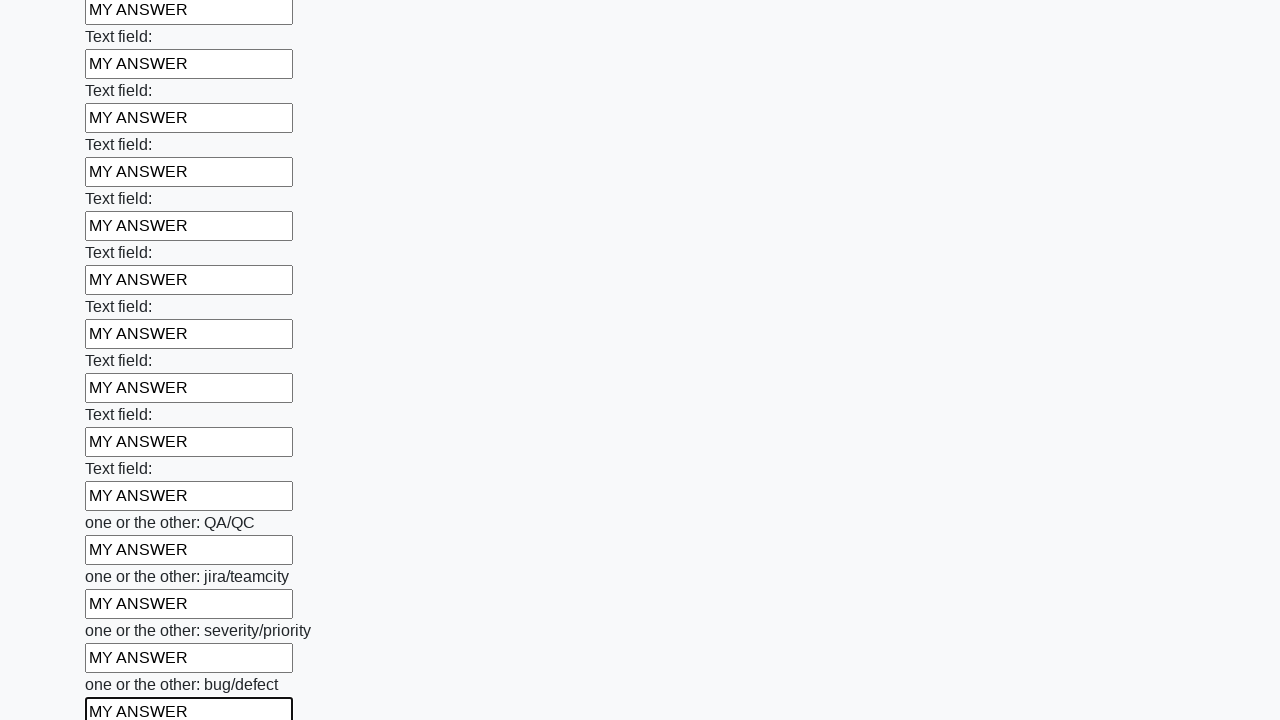

Filled an input field with 'MY ANSWER' on input >> nth=91
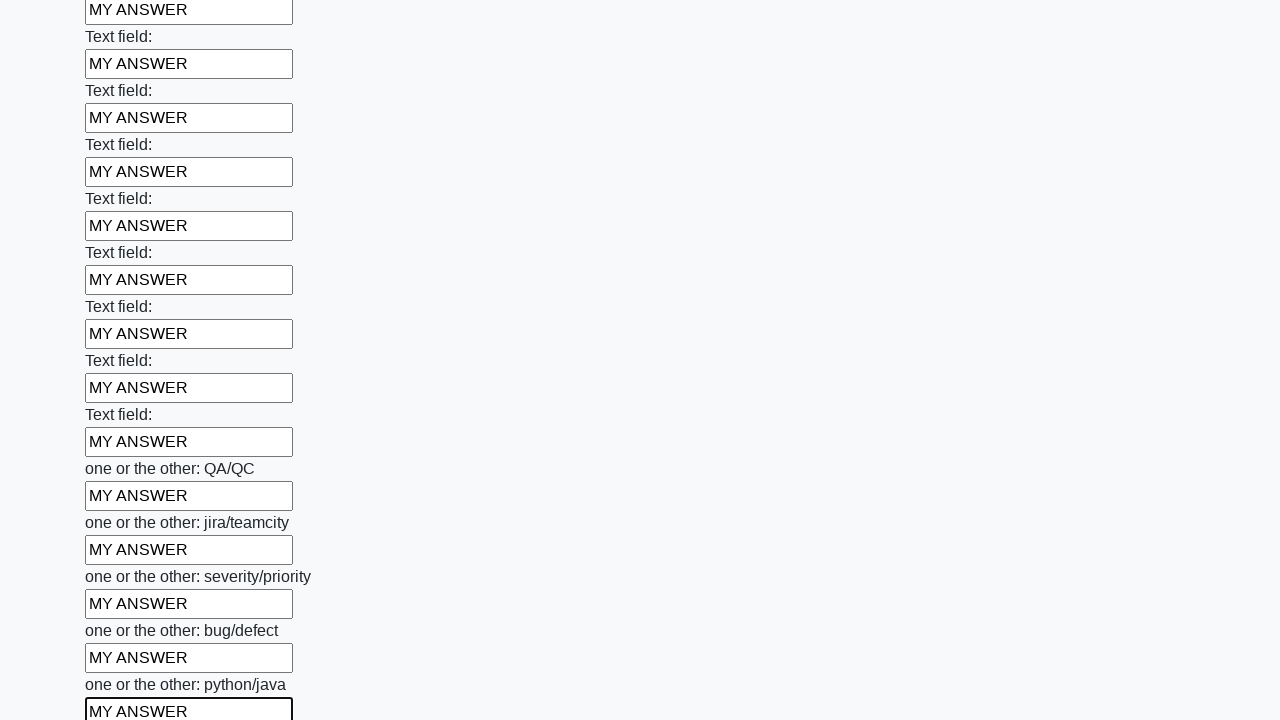

Filled an input field with 'MY ANSWER' on input >> nth=92
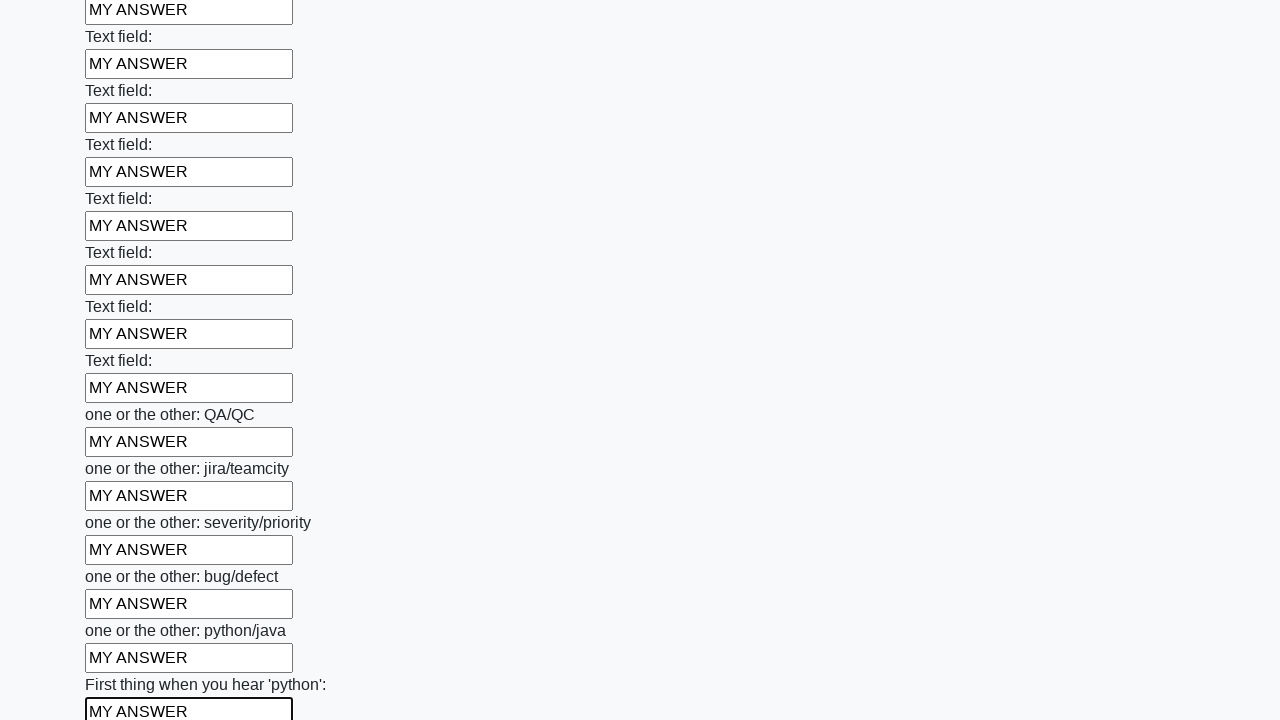

Filled an input field with 'MY ANSWER' on input >> nth=93
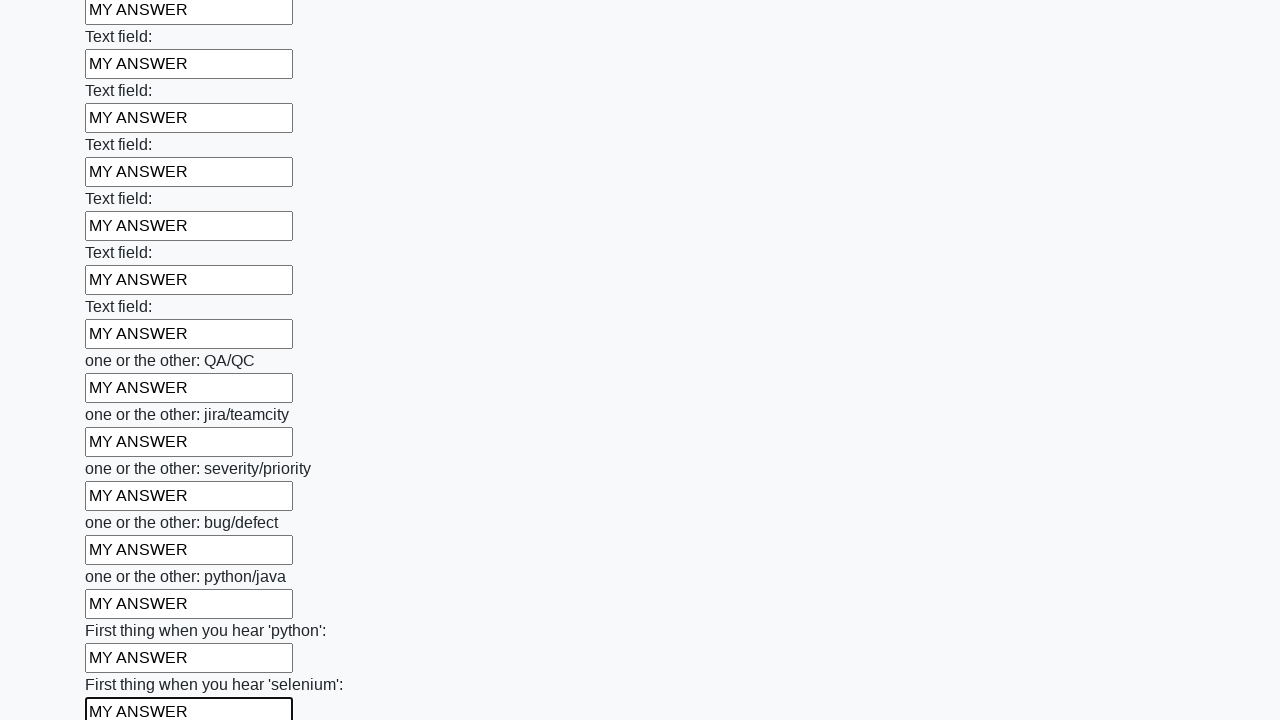

Filled an input field with 'MY ANSWER' on input >> nth=94
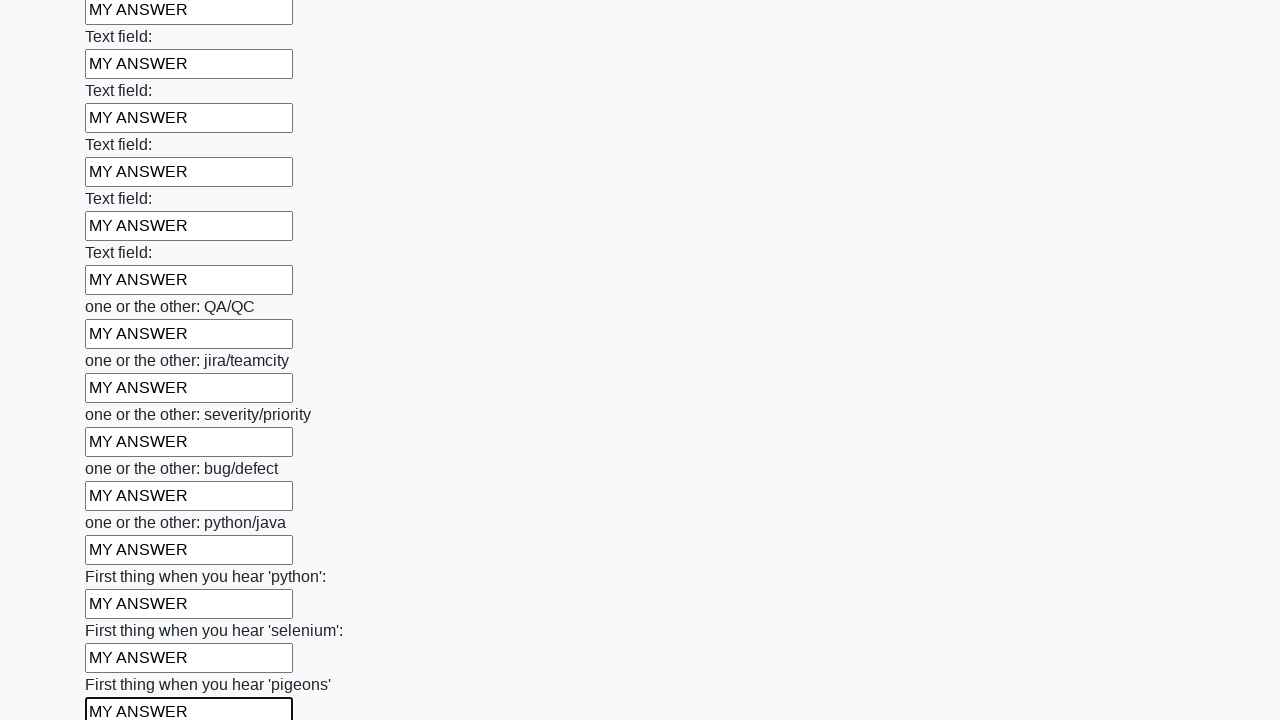

Filled an input field with 'MY ANSWER' on input >> nth=95
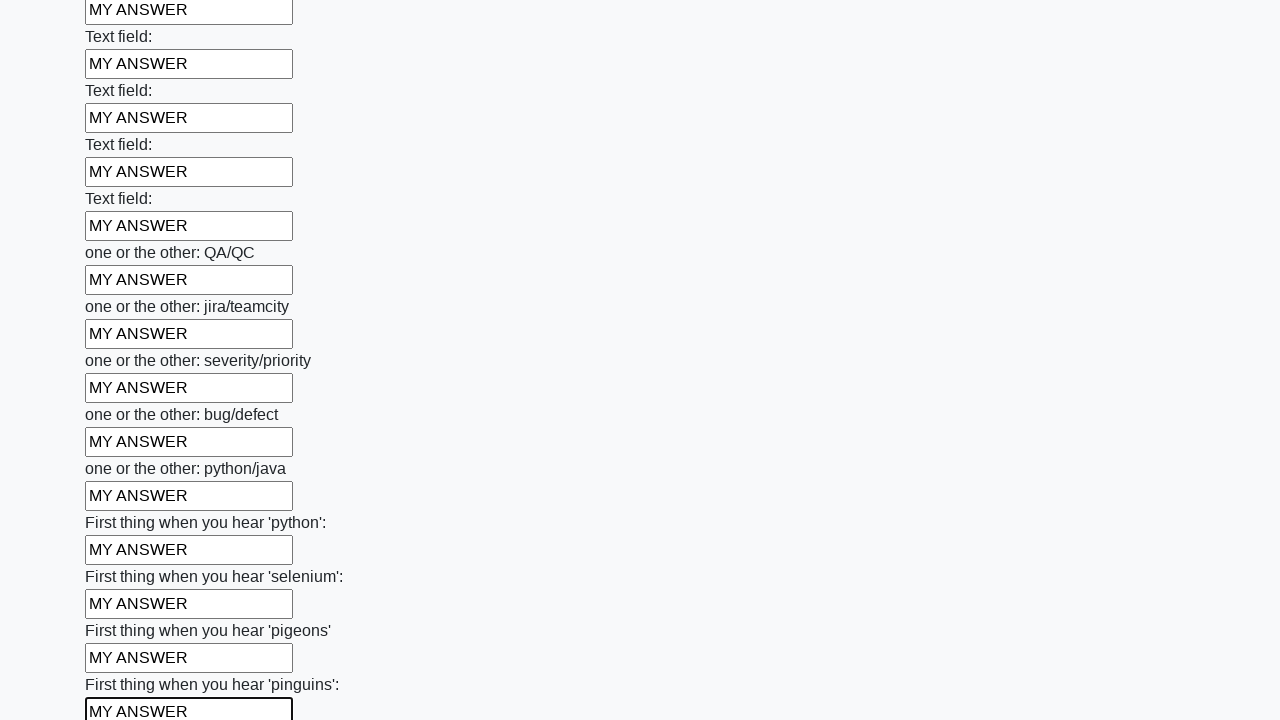

Filled an input field with 'MY ANSWER' on input >> nth=96
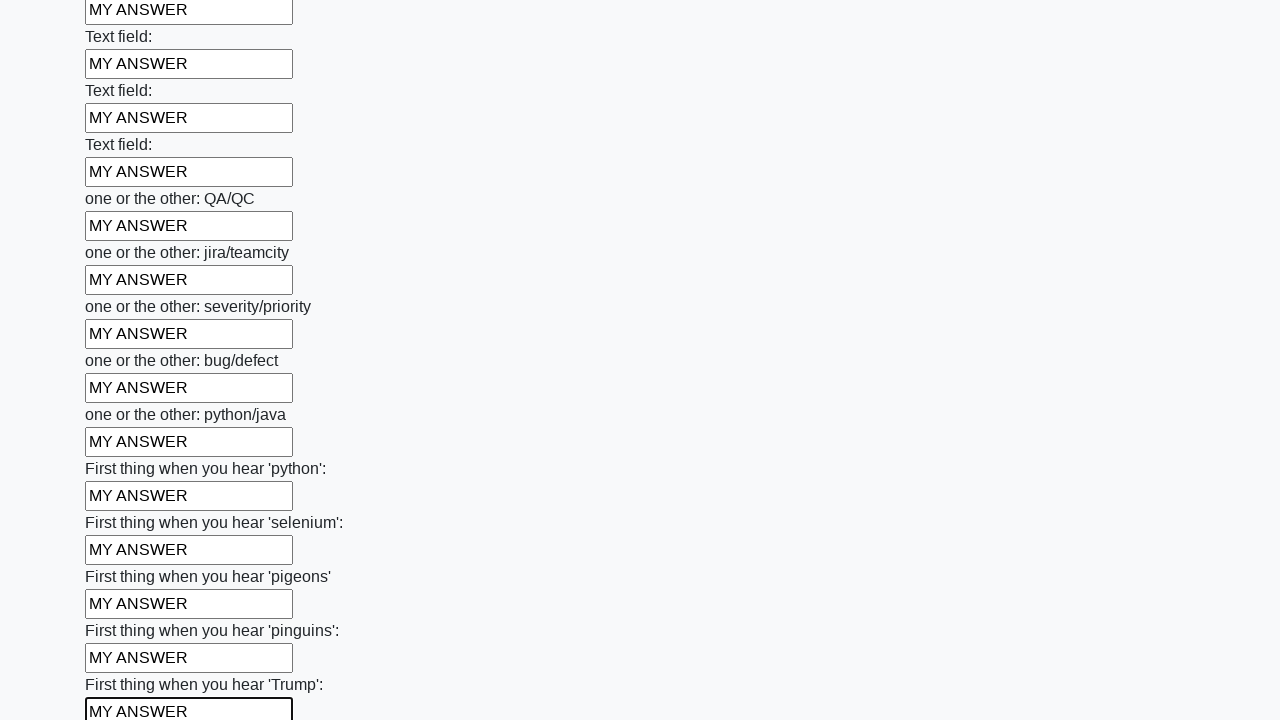

Filled an input field with 'MY ANSWER' on input >> nth=97
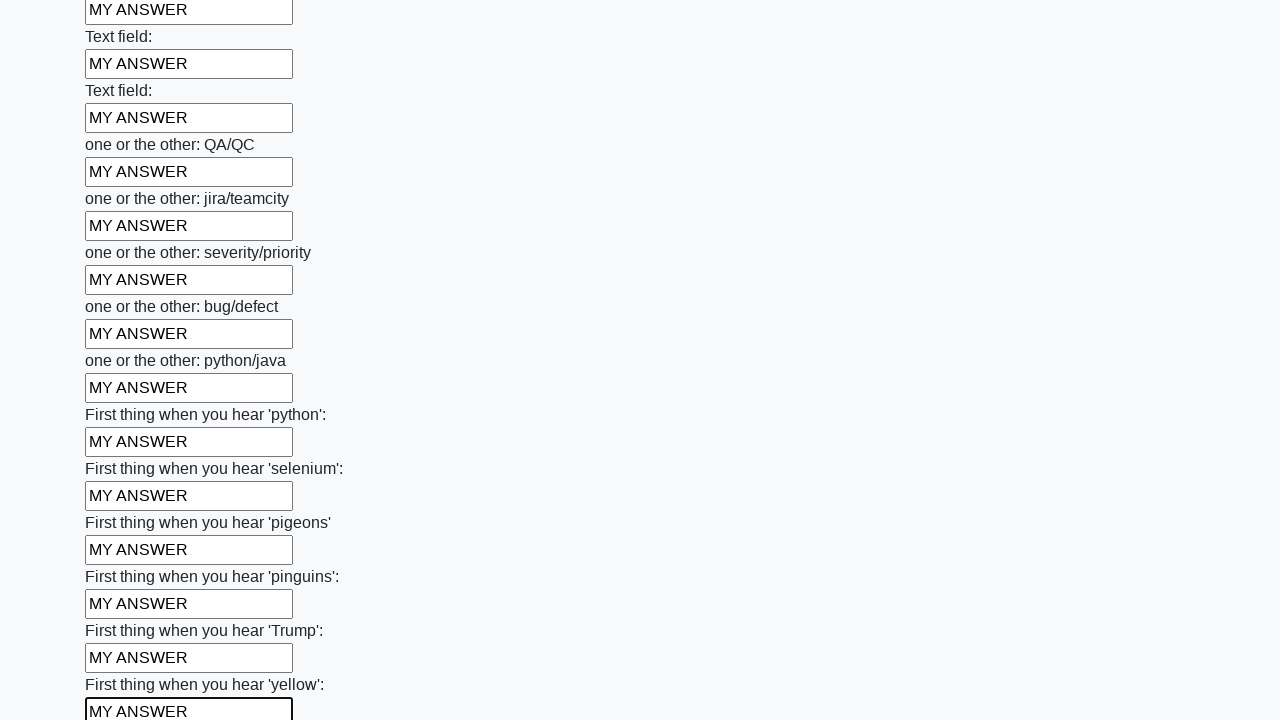

Filled an input field with 'MY ANSWER' on input >> nth=98
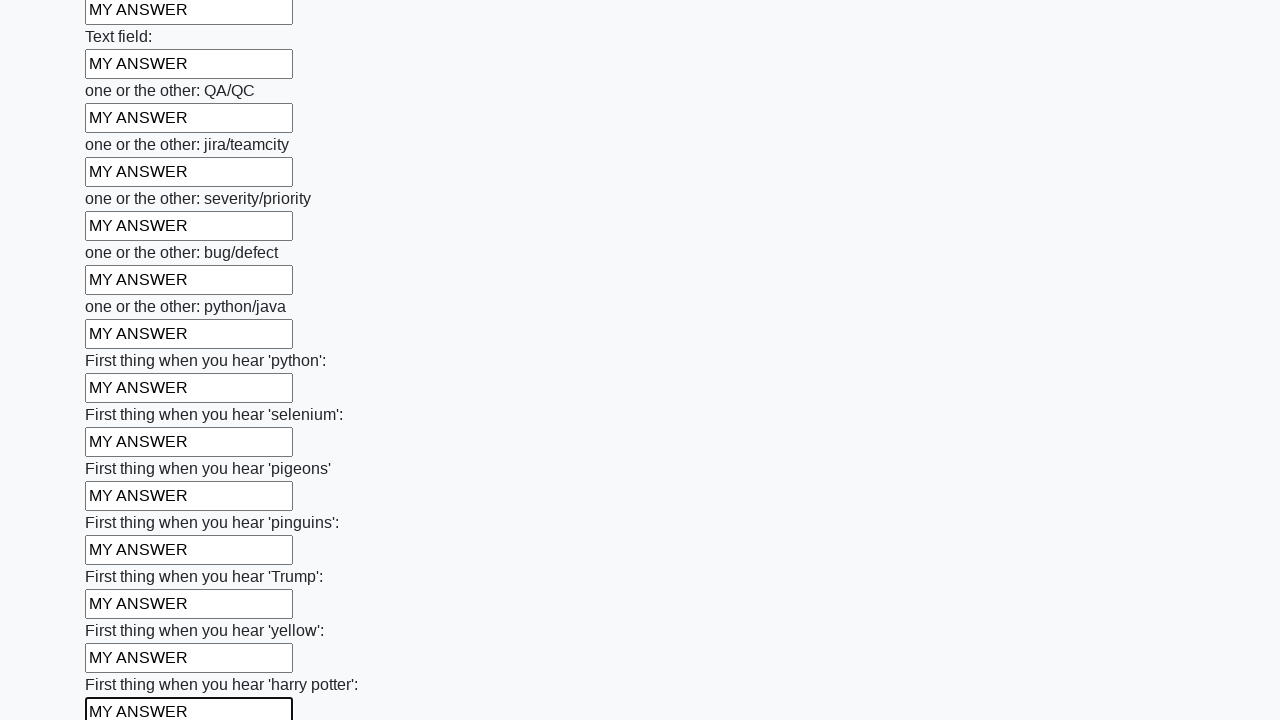

Filled an input field with 'MY ANSWER' on input >> nth=99
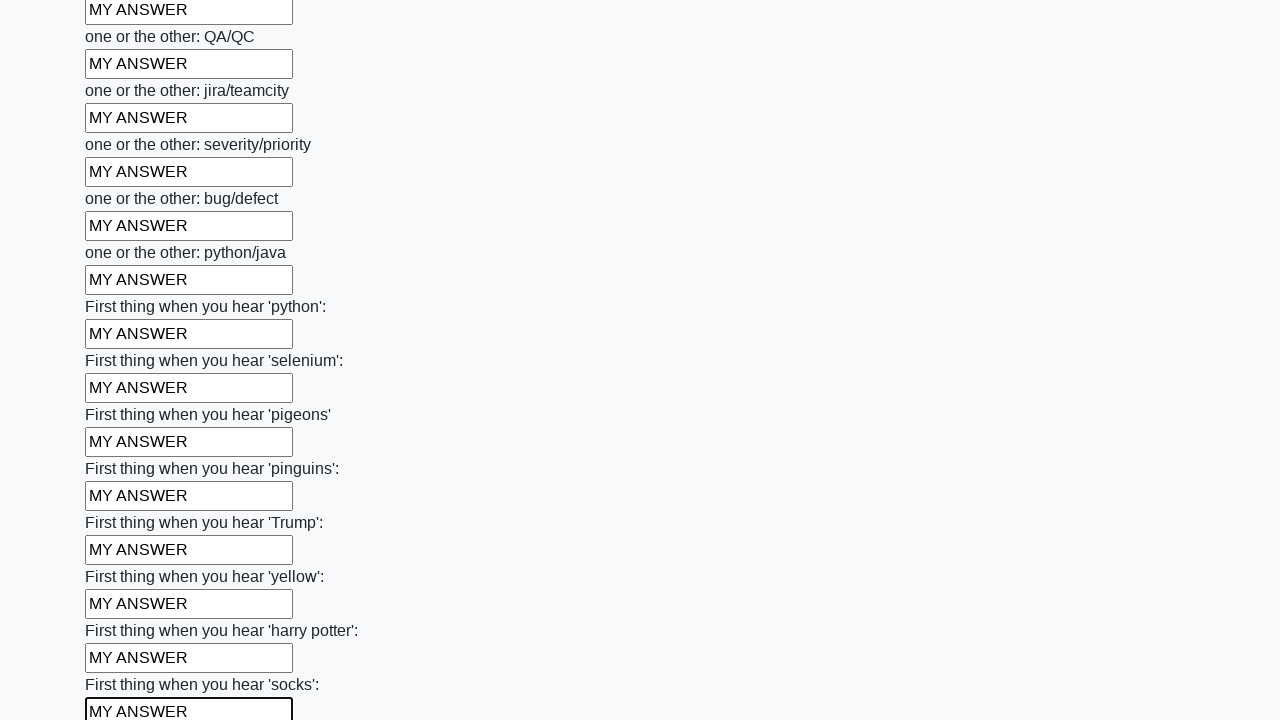

Clicked the submit button to submit the form at (123, 611) on button.btn
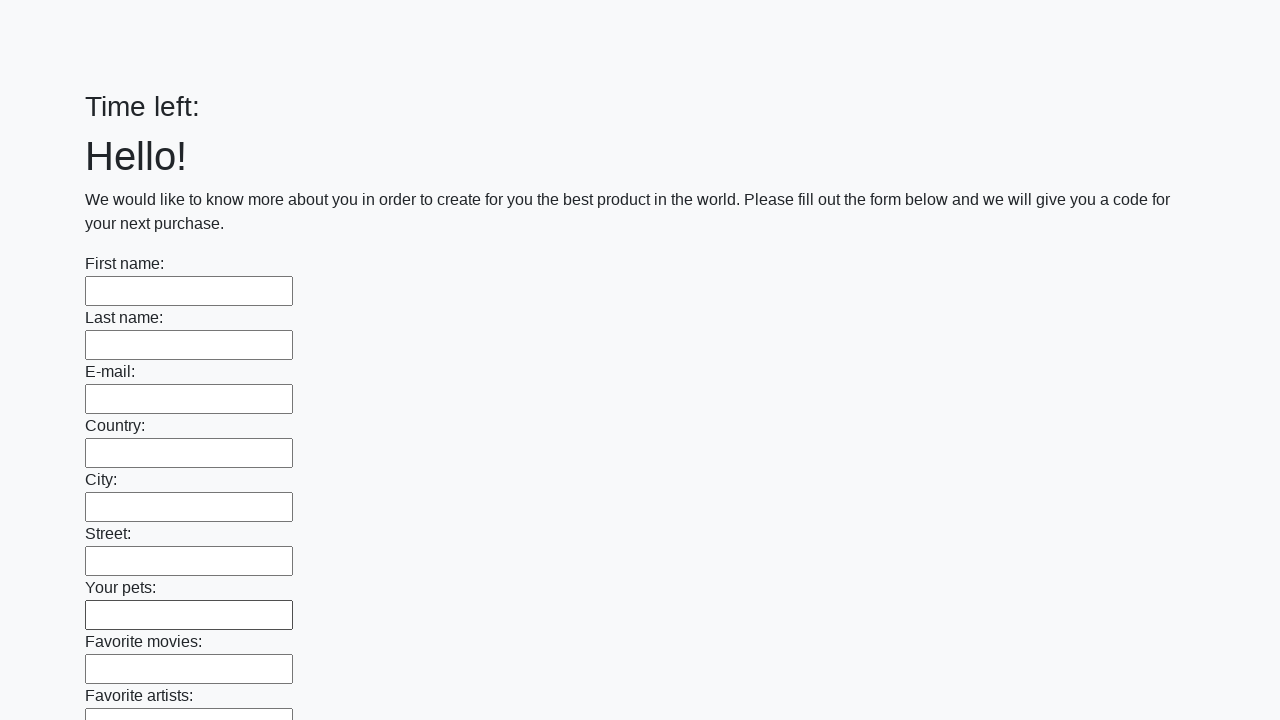

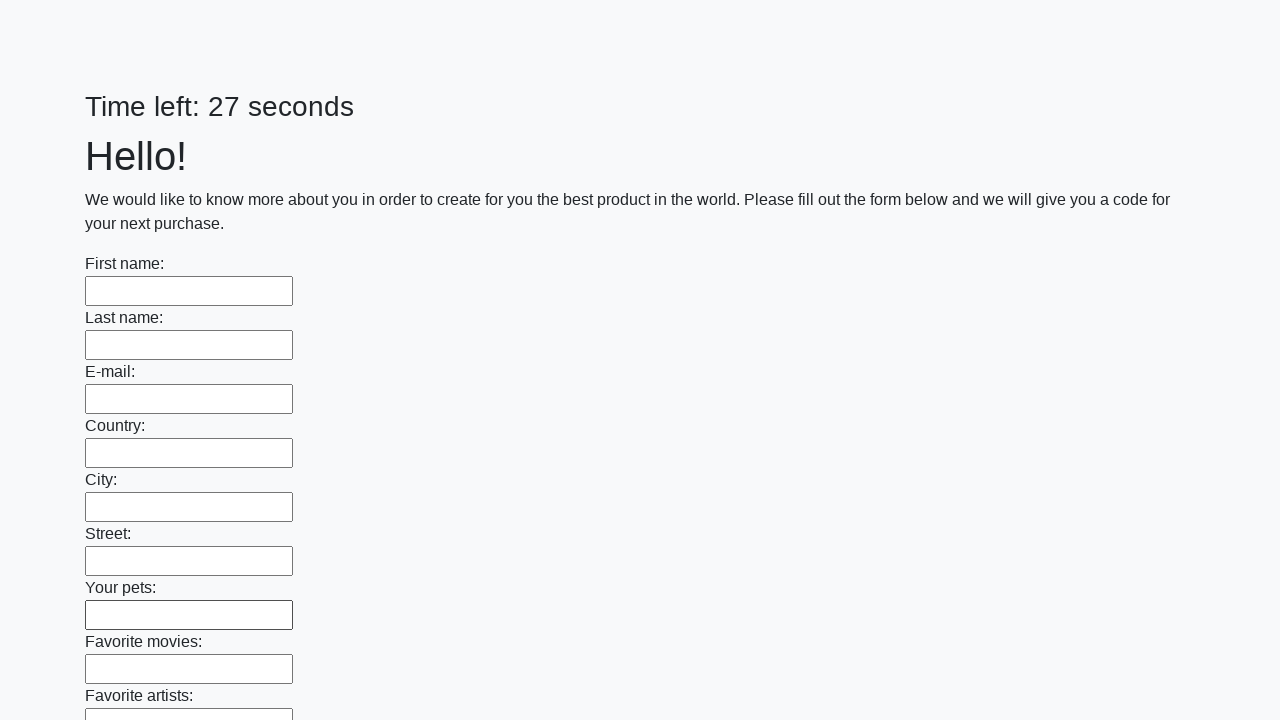